Tests filling a large form by entering text into all text input fields and clicking the submit button

Starting URL: http://suninjuly.github.io/huge_form.html

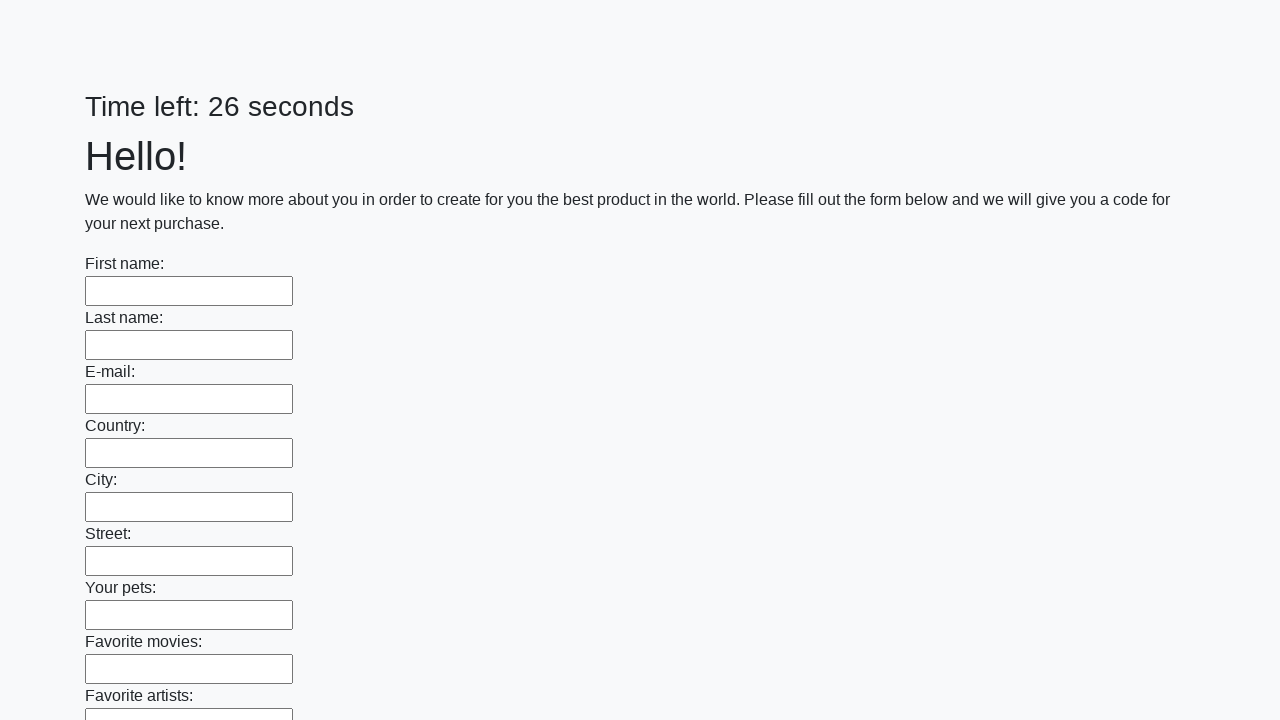

Located all text input fields on the huge form
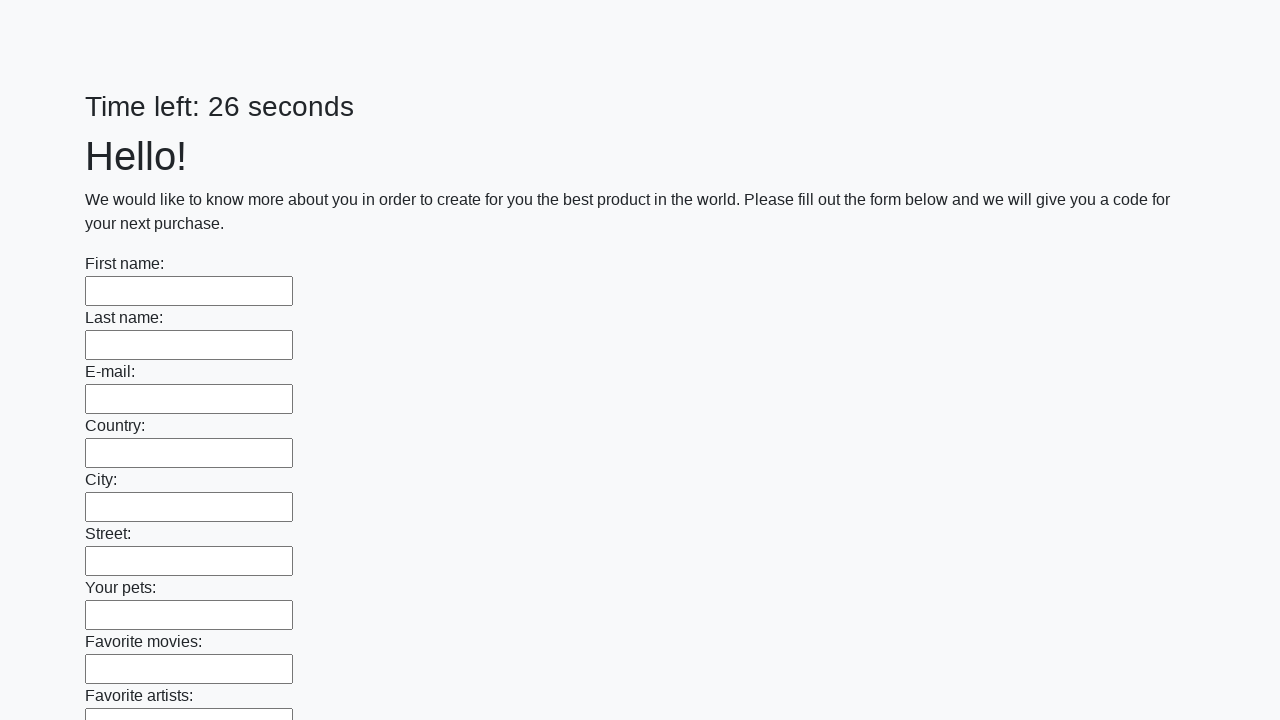

Counted 100 text input fields on the form
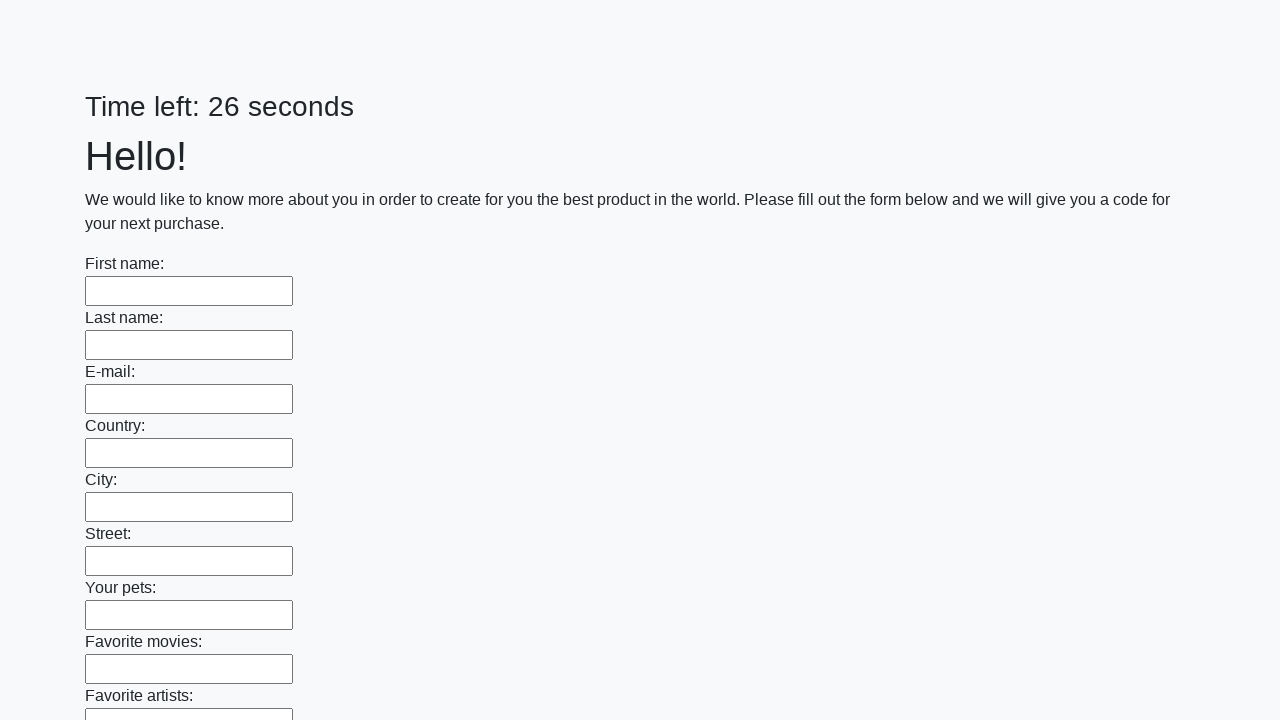

Filled text input field 1 of 100 with 'Test Answer 123' on input[type="text"] >> nth=0
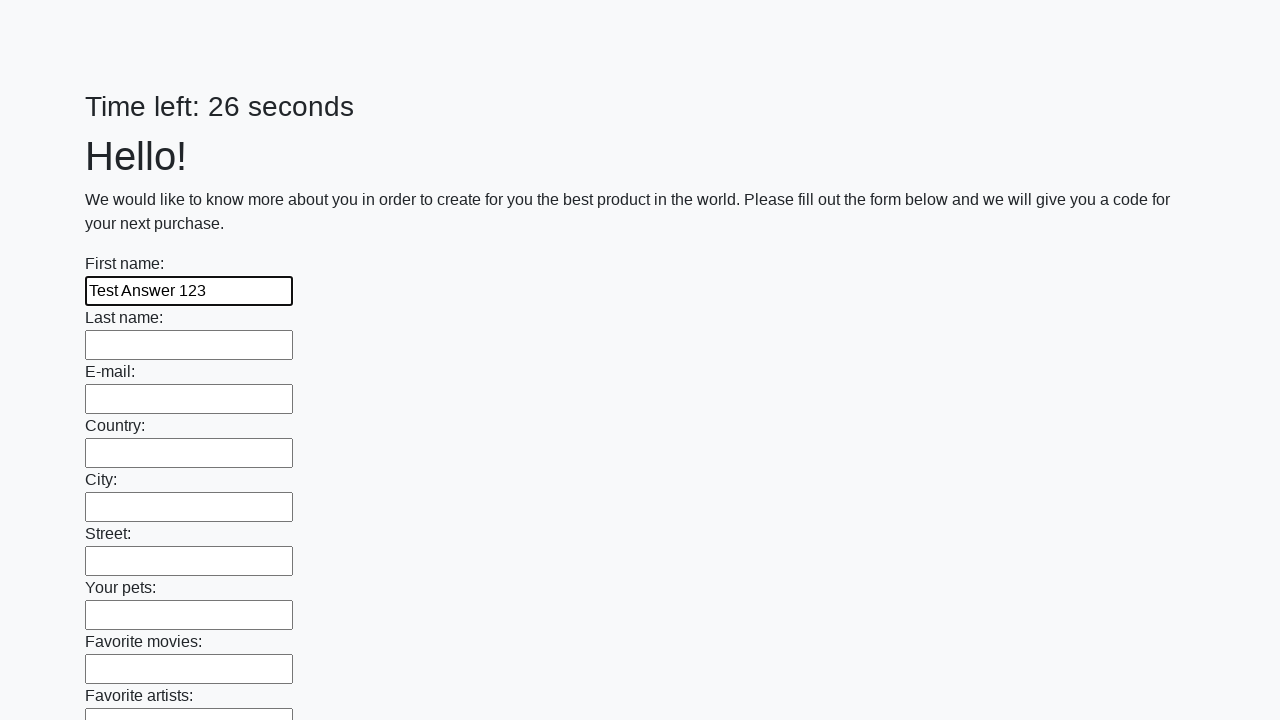

Filled text input field 2 of 100 with 'Test Answer 123' on input[type="text"] >> nth=1
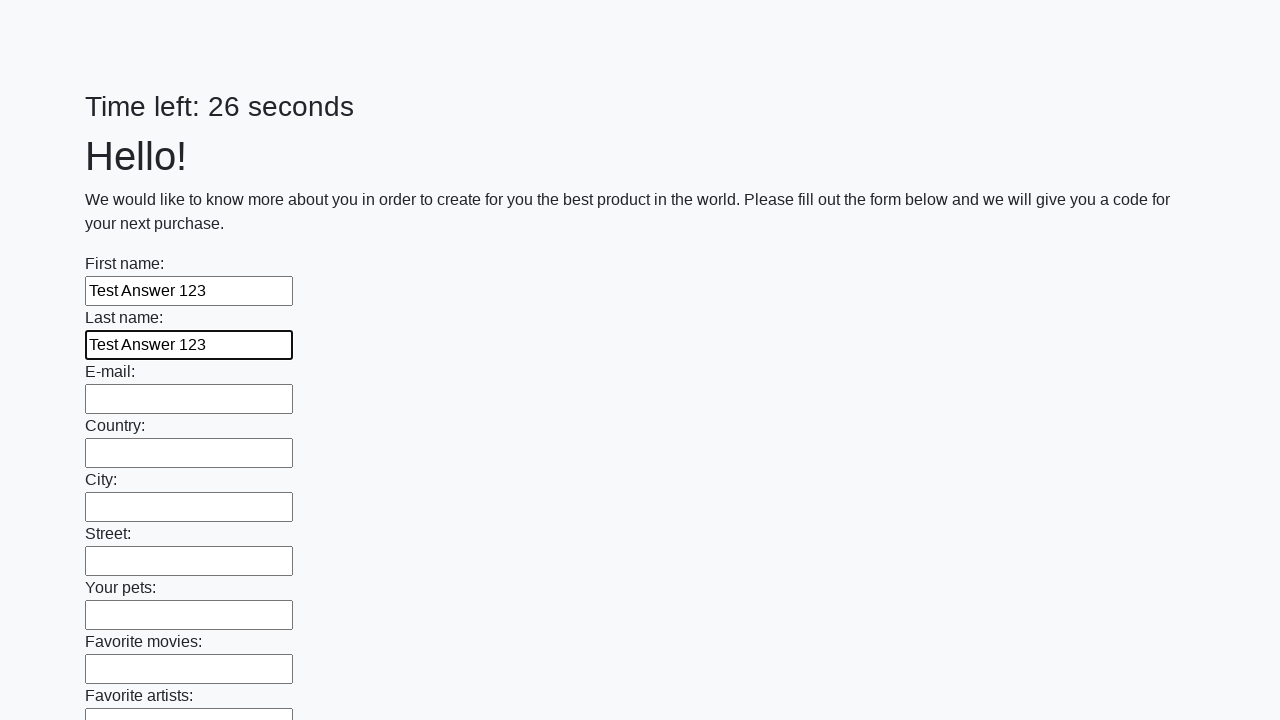

Filled text input field 3 of 100 with 'Test Answer 123' on input[type="text"] >> nth=2
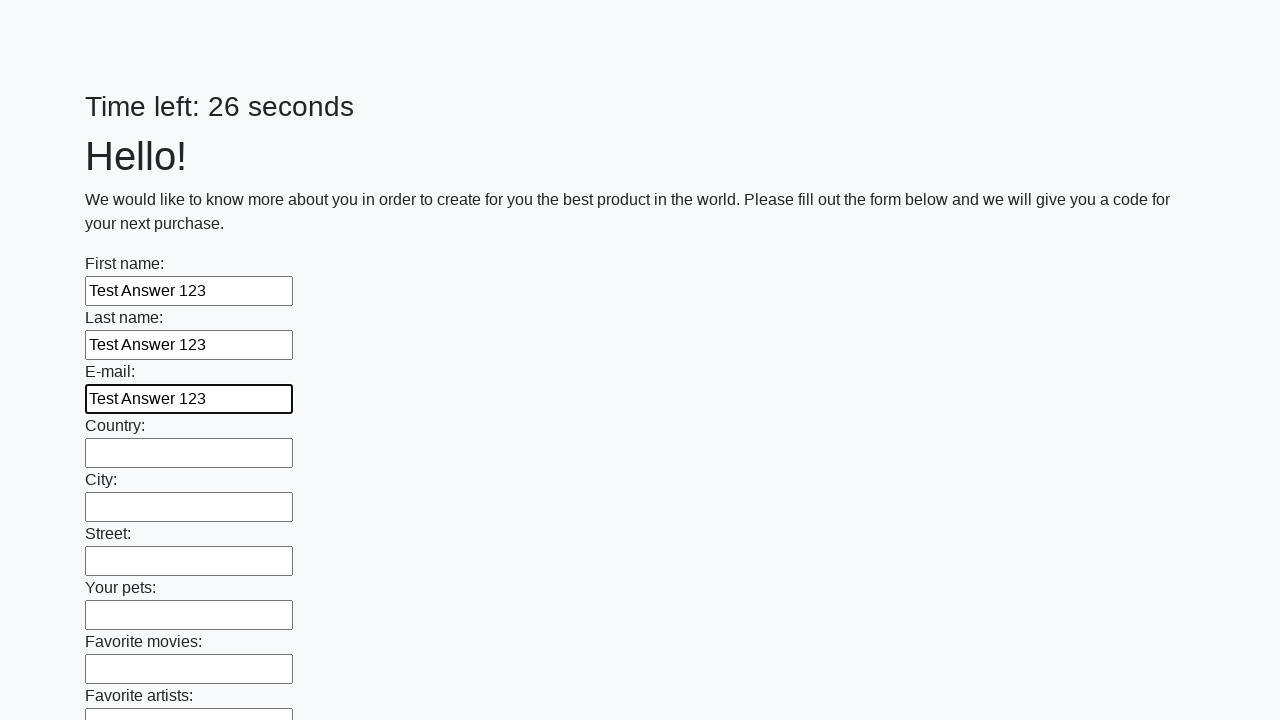

Filled text input field 4 of 100 with 'Test Answer 123' on input[type="text"] >> nth=3
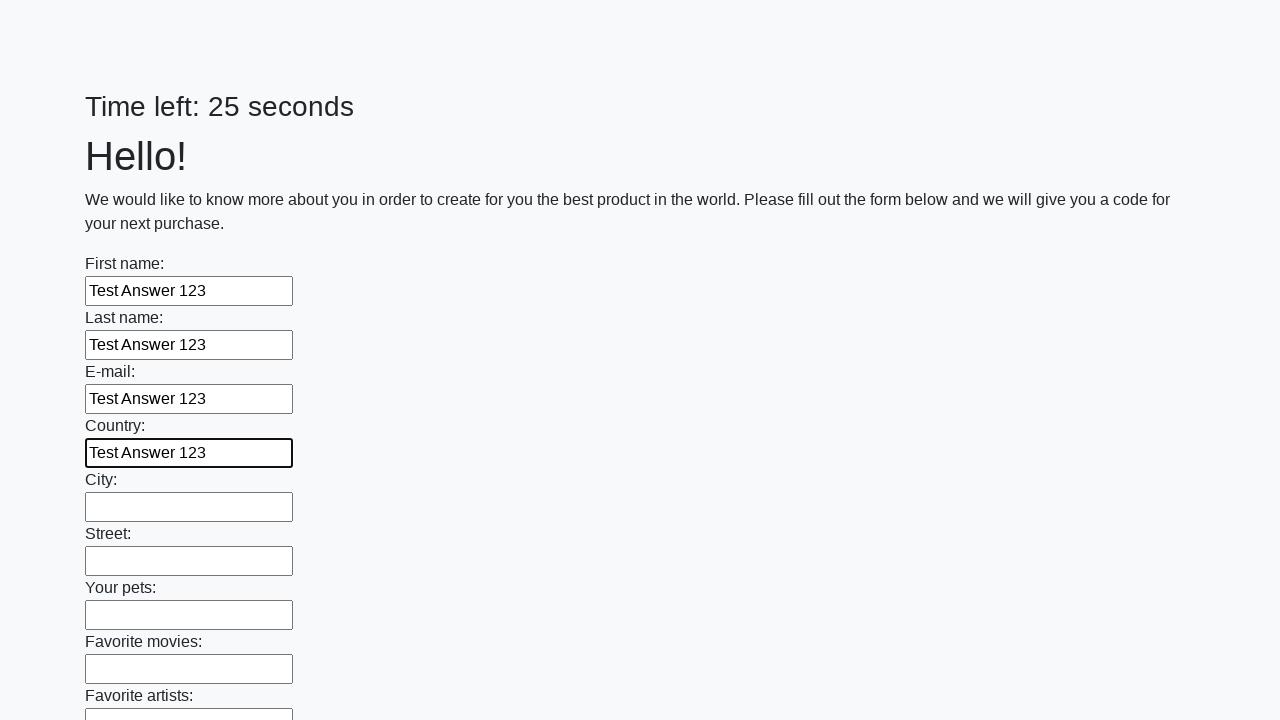

Filled text input field 5 of 100 with 'Test Answer 123' on input[type="text"] >> nth=4
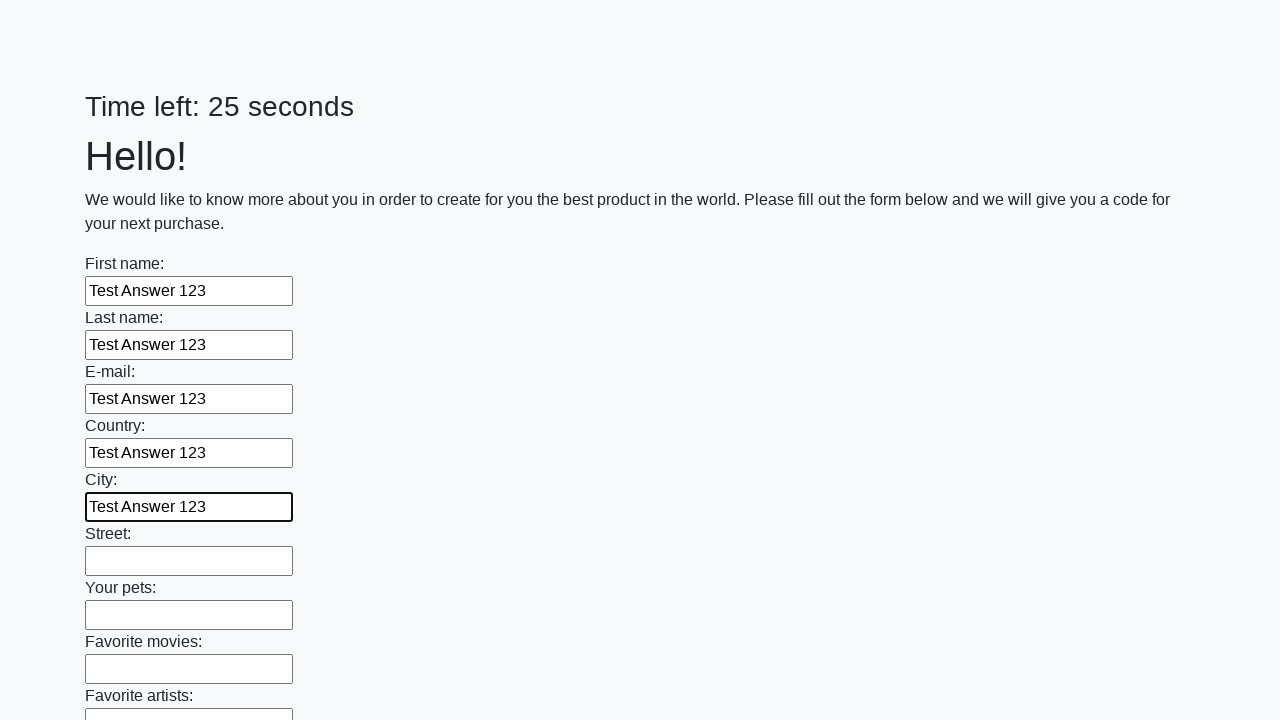

Filled text input field 6 of 100 with 'Test Answer 123' on input[type="text"] >> nth=5
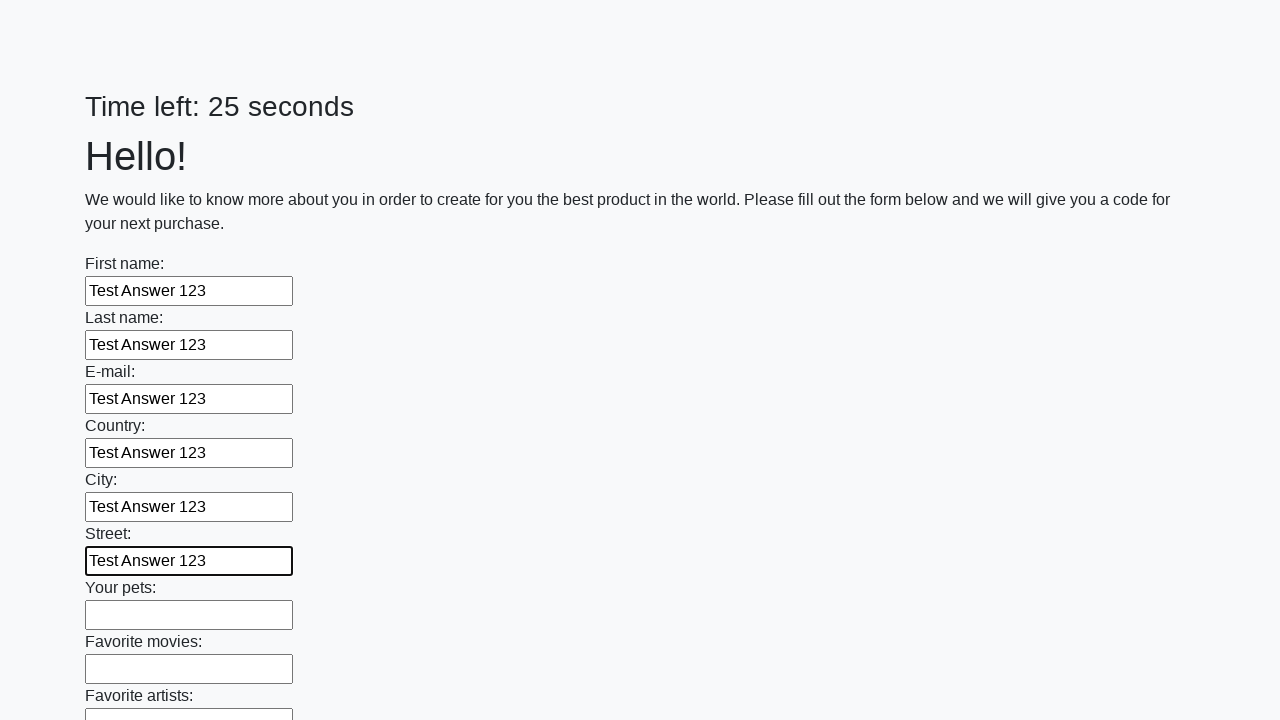

Filled text input field 7 of 100 with 'Test Answer 123' on input[type="text"] >> nth=6
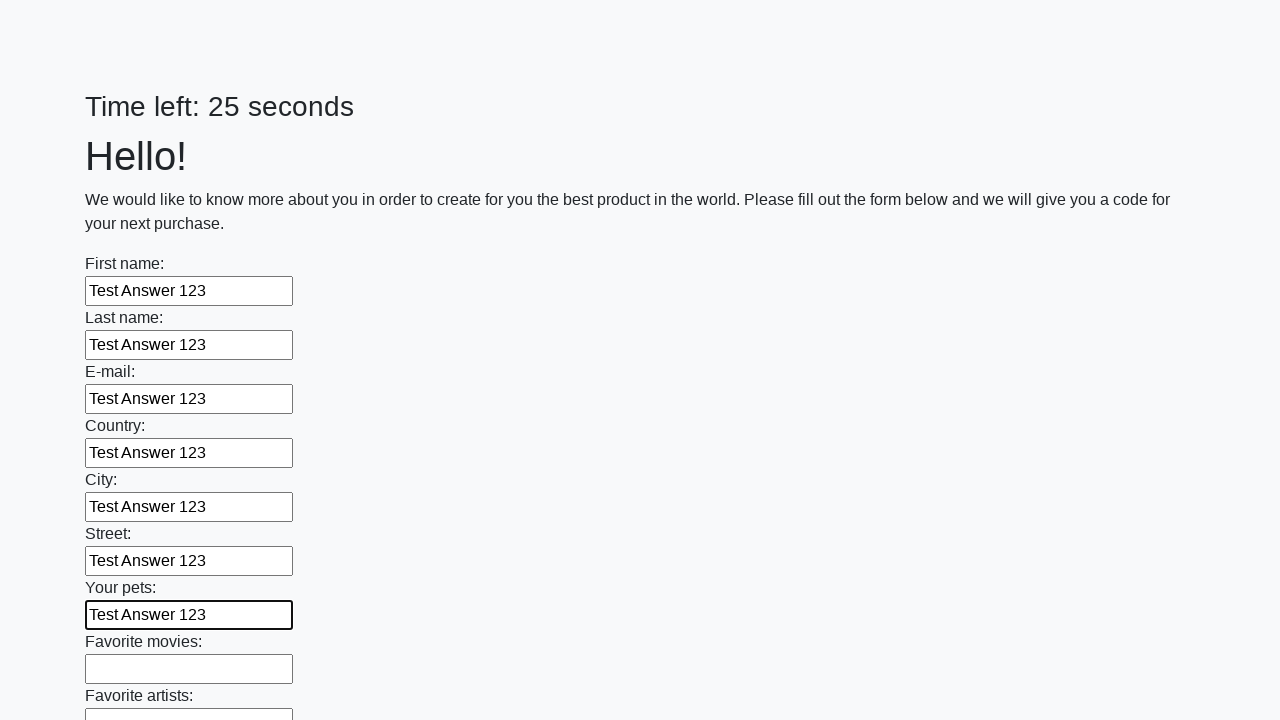

Filled text input field 8 of 100 with 'Test Answer 123' on input[type="text"] >> nth=7
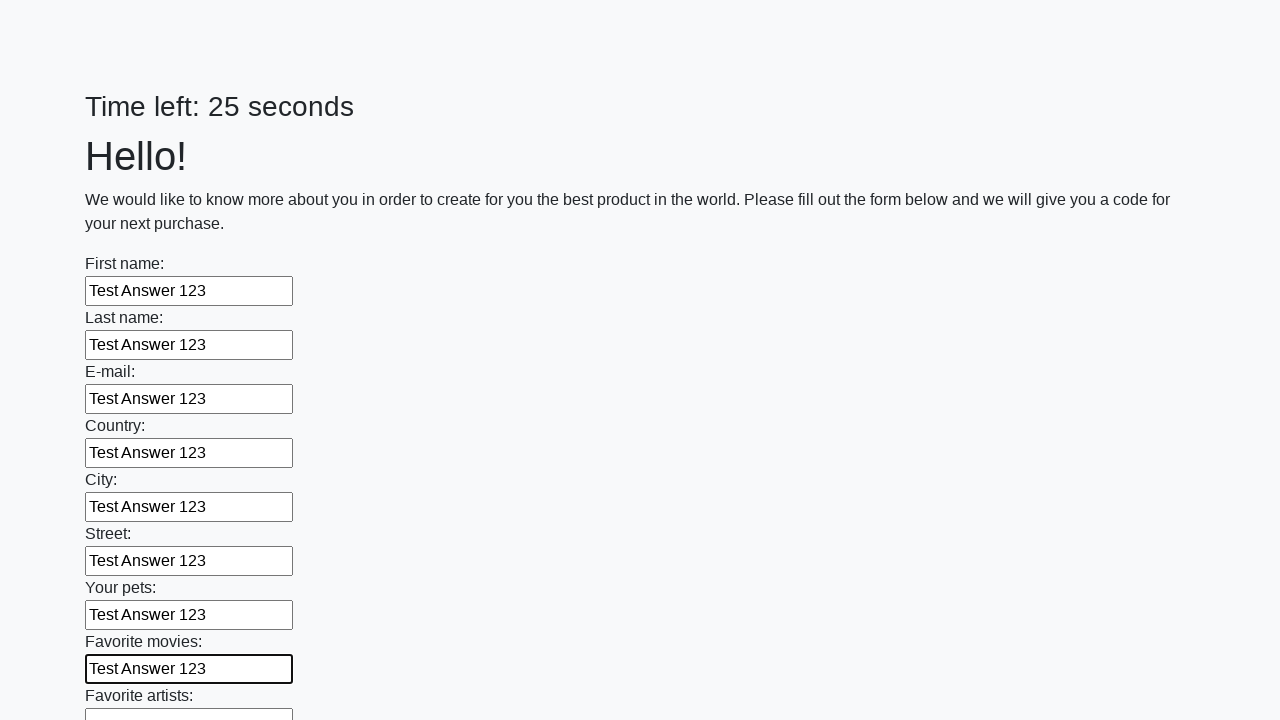

Filled text input field 9 of 100 with 'Test Answer 123' on input[type="text"] >> nth=8
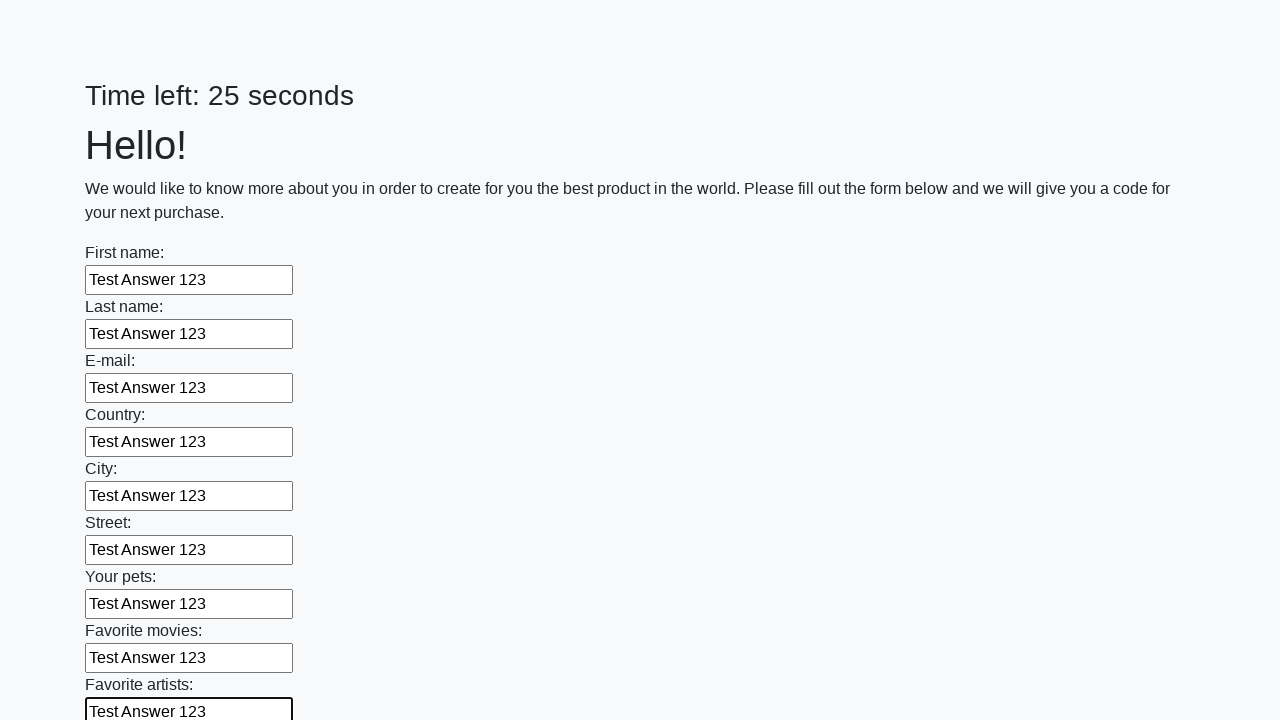

Filled text input field 10 of 100 with 'Test Answer 123' on input[type="text"] >> nth=9
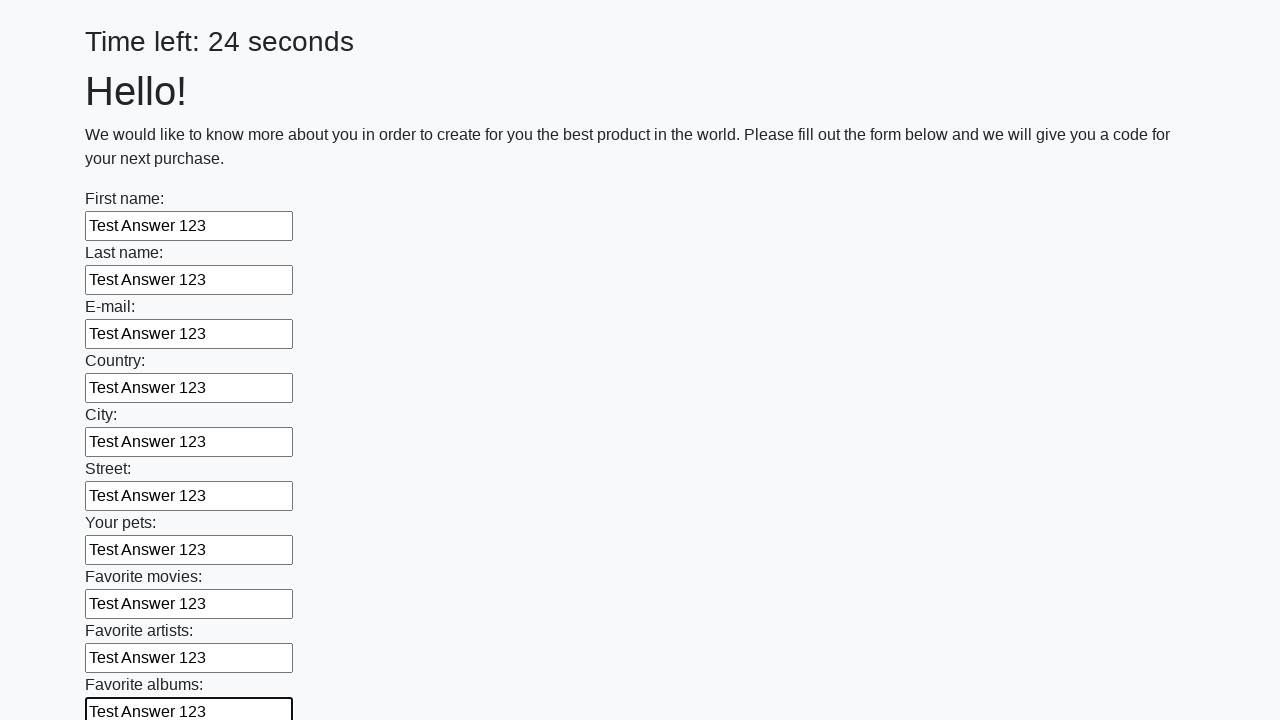

Filled text input field 11 of 100 with 'Test Answer 123' on input[type="text"] >> nth=10
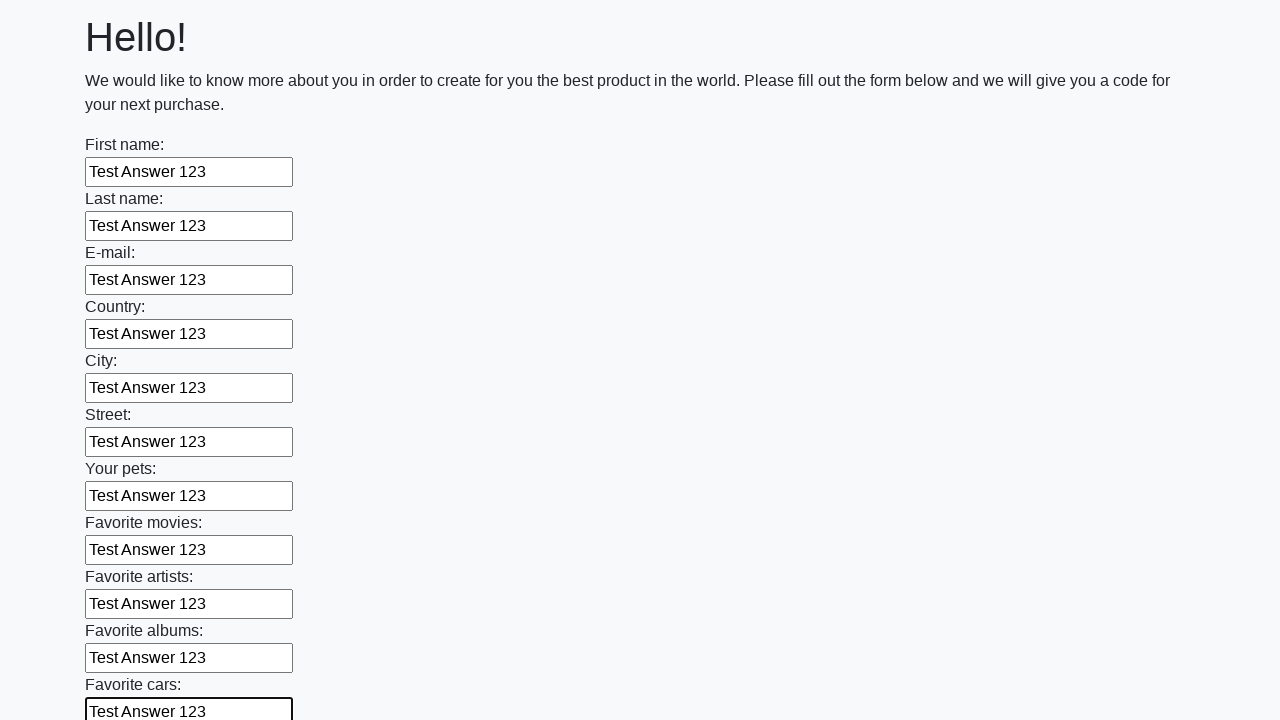

Filled text input field 12 of 100 with 'Test Answer 123' on input[type="text"] >> nth=11
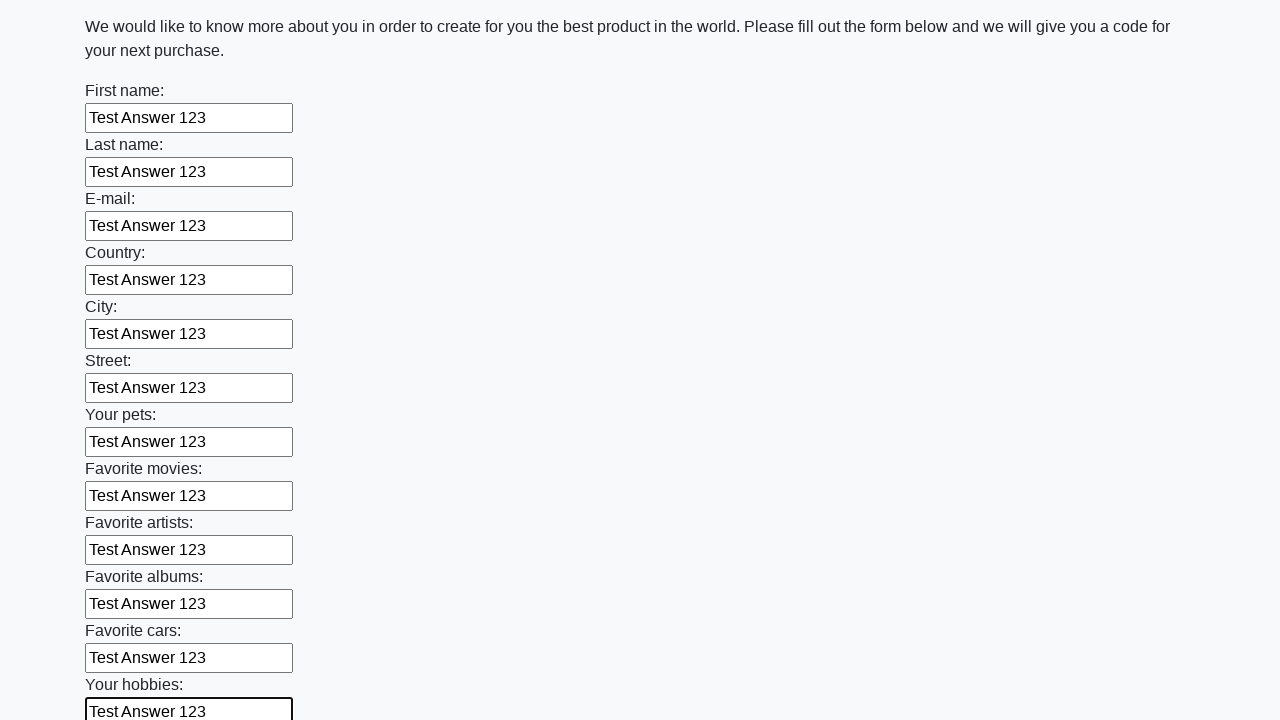

Filled text input field 13 of 100 with 'Test Answer 123' on input[type="text"] >> nth=12
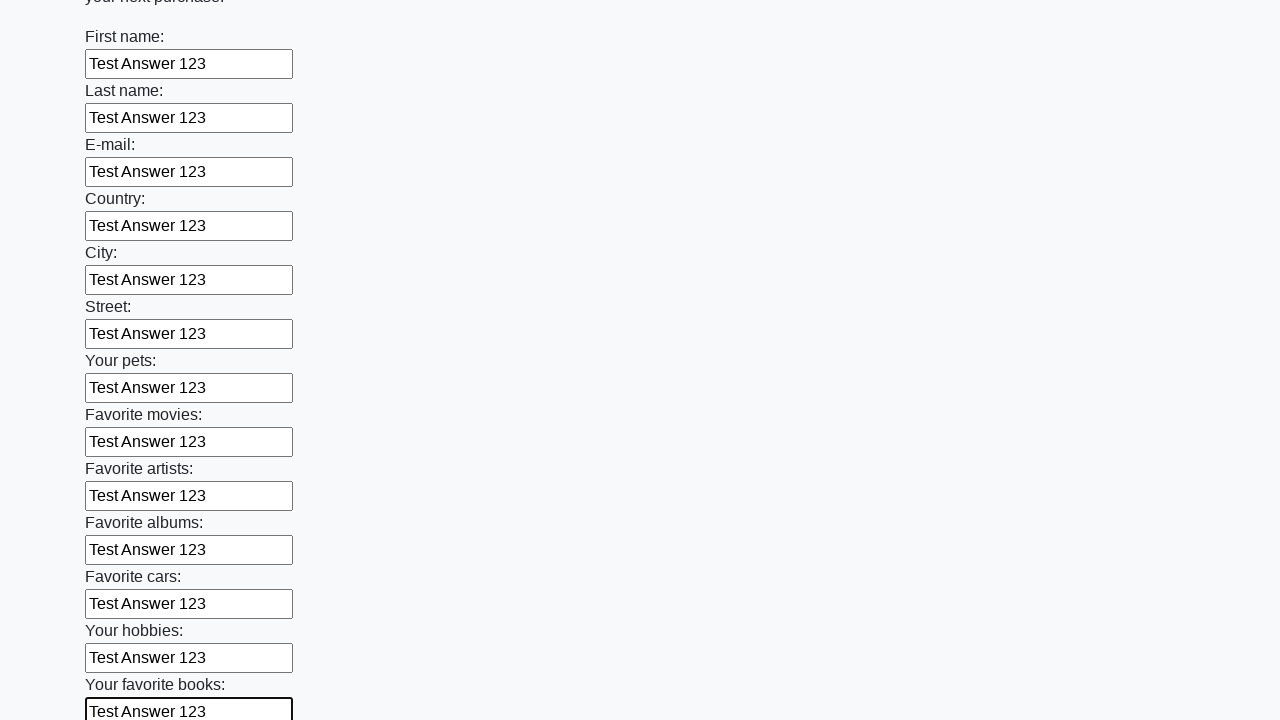

Filled text input field 14 of 100 with 'Test Answer 123' on input[type="text"] >> nth=13
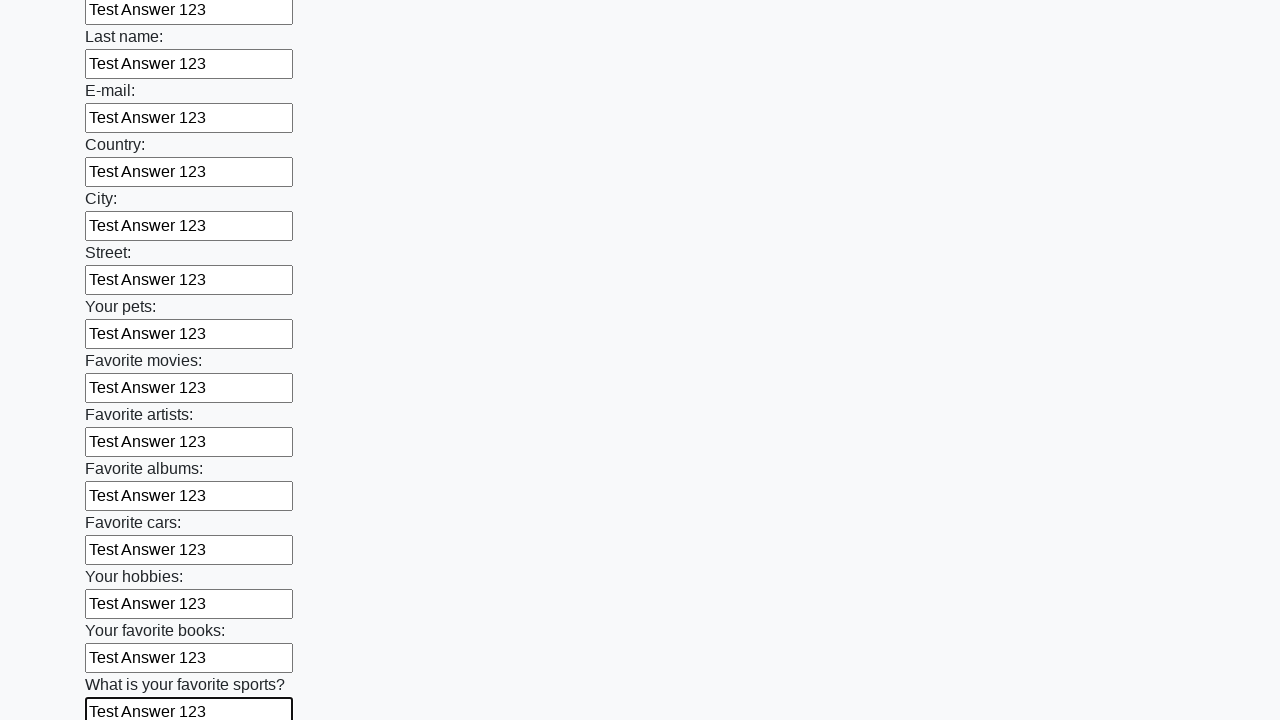

Filled text input field 15 of 100 with 'Test Answer 123' on input[type="text"] >> nth=14
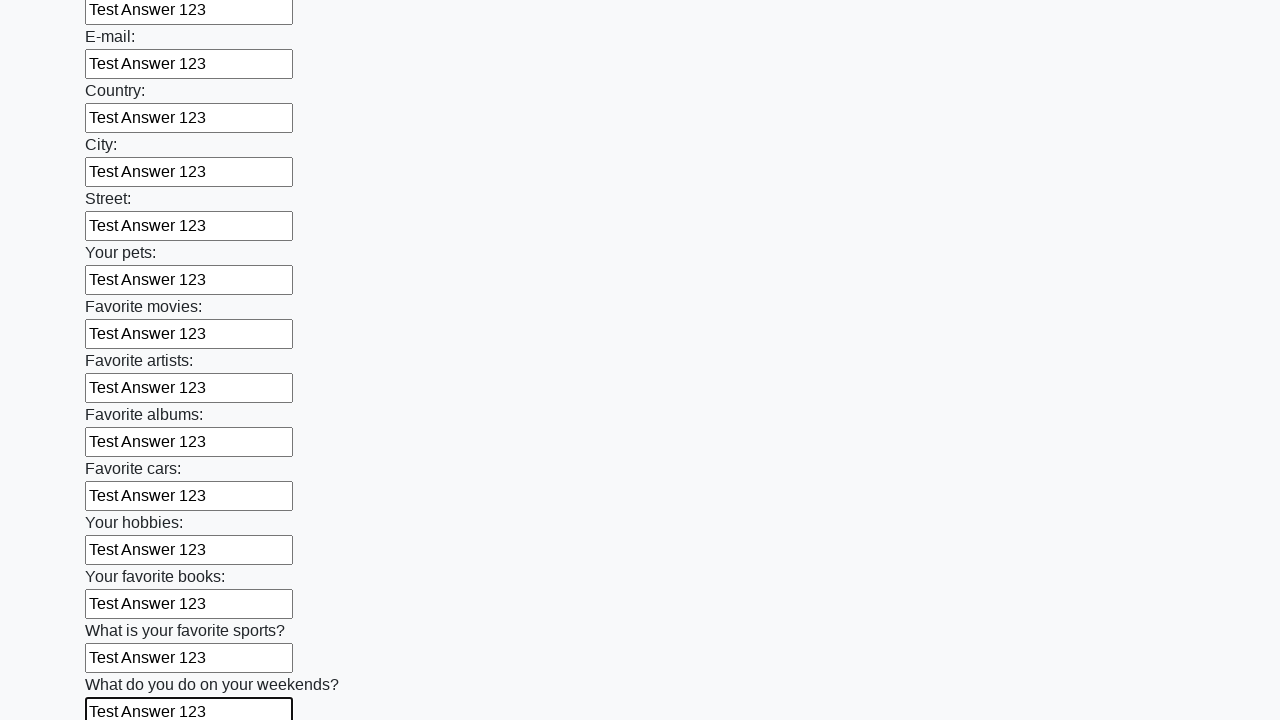

Filled text input field 16 of 100 with 'Test Answer 123' on input[type="text"] >> nth=15
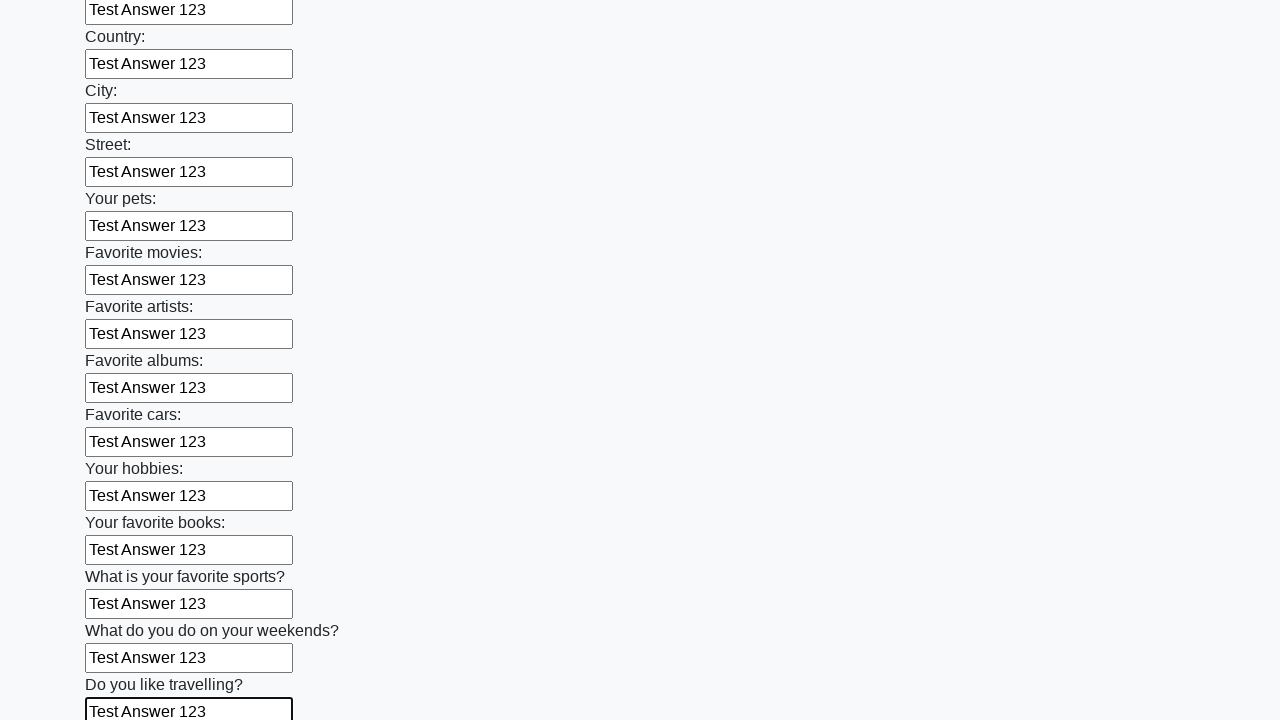

Filled text input field 17 of 100 with 'Test Answer 123' on input[type="text"] >> nth=16
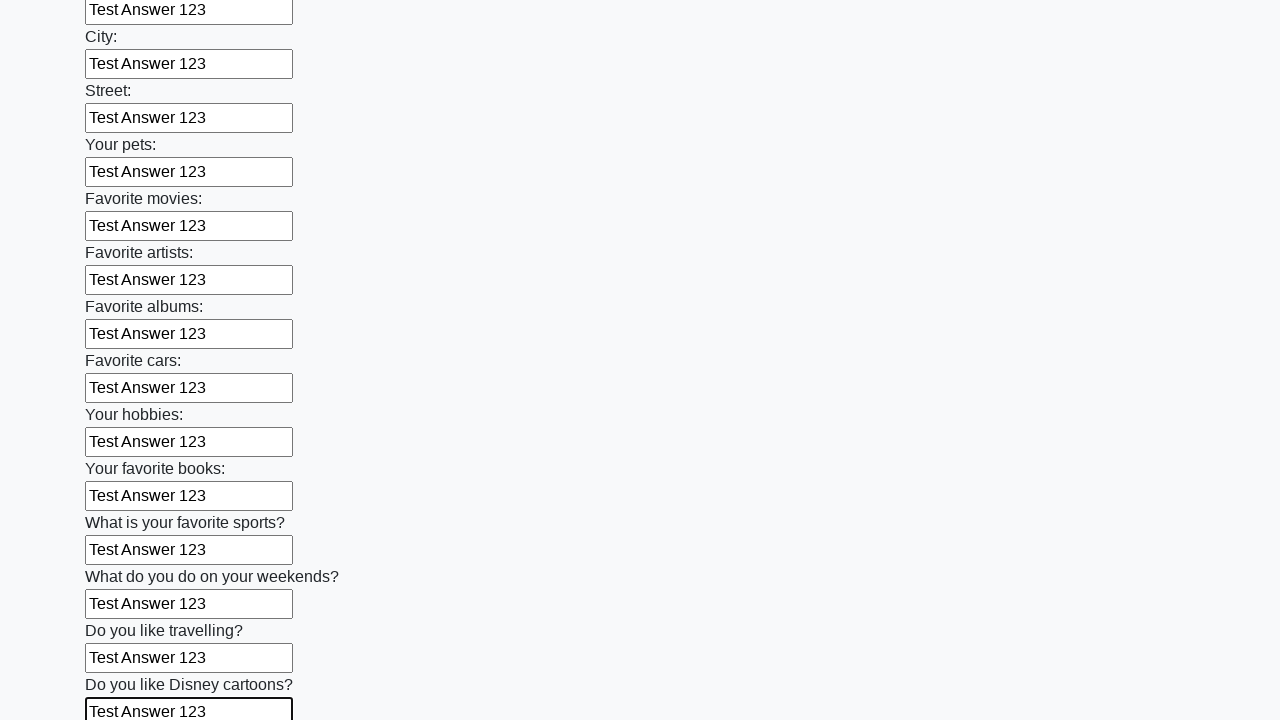

Filled text input field 18 of 100 with 'Test Answer 123' on input[type="text"] >> nth=17
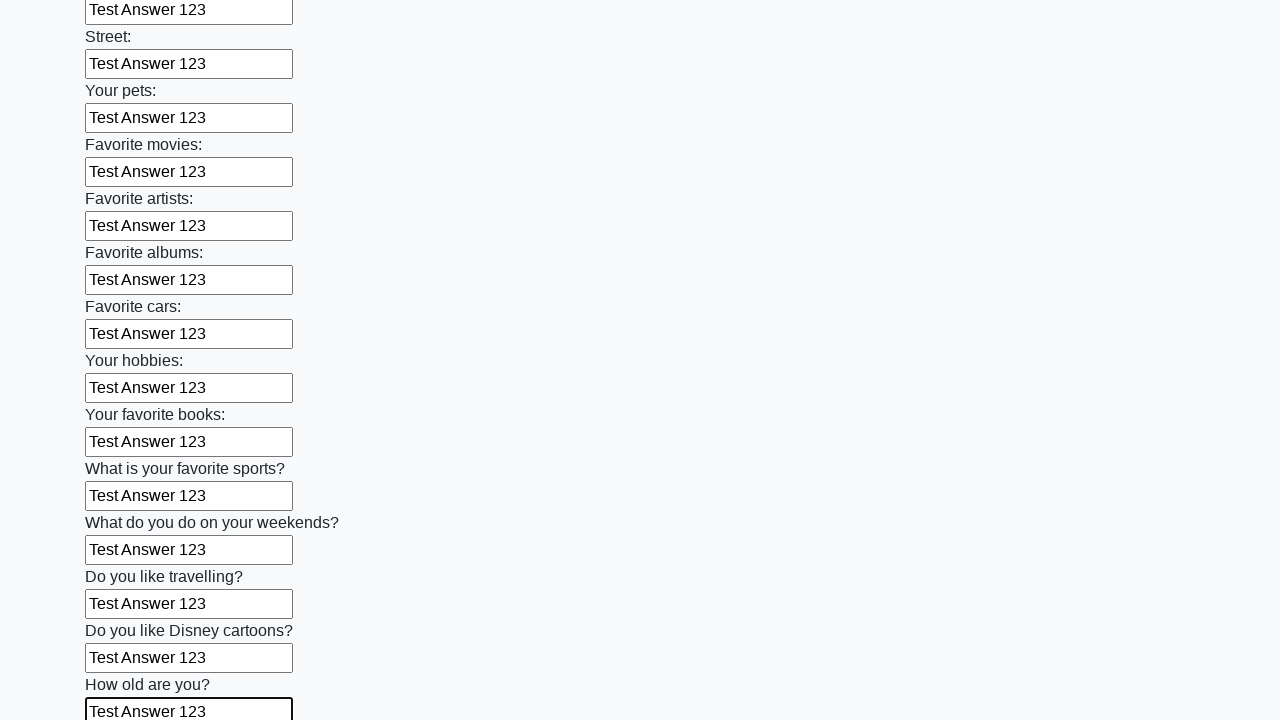

Filled text input field 19 of 100 with 'Test Answer 123' on input[type="text"] >> nth=18
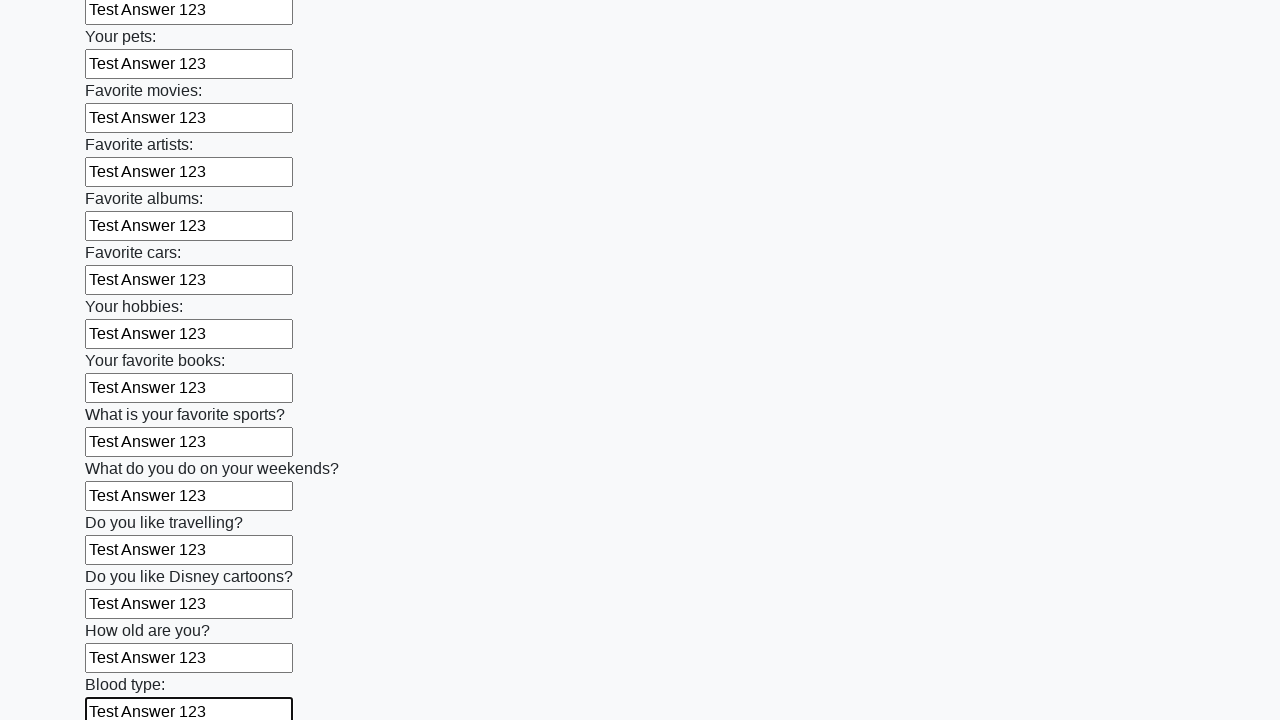

Filled text input field 20 of 100 with 'Test Answer 123' on input[type="text"] >> nth=19
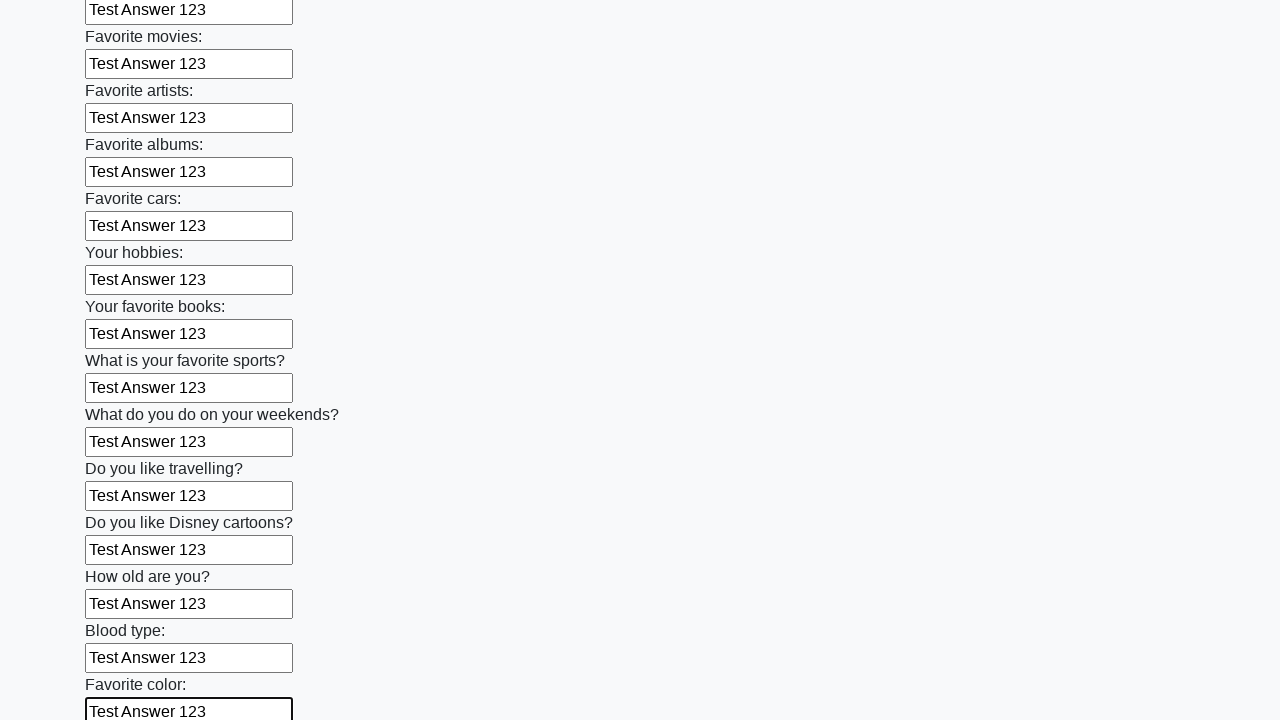

Filled text input field 21 of 100 with 'Test Answer 123' on input[type="text"] >> nth=20
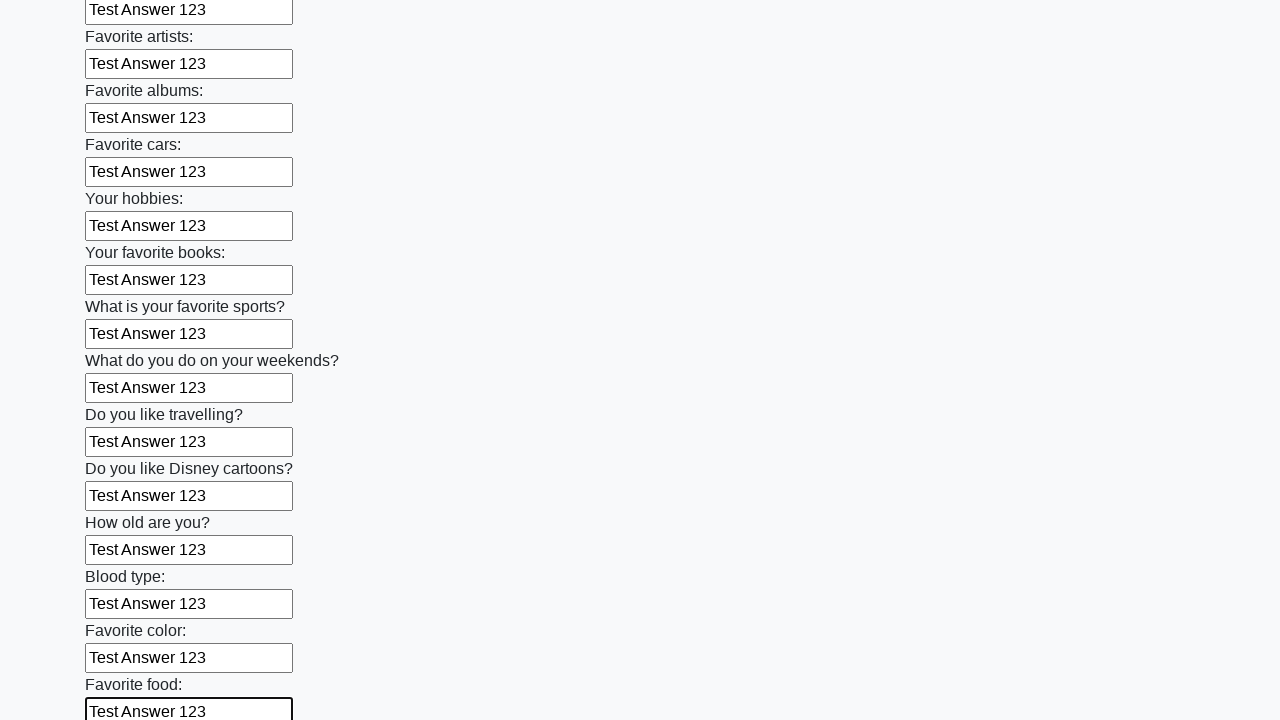

Filled text input field 22 of 100 with 'Test Answer 123' on input[type="text"] >> nth=21
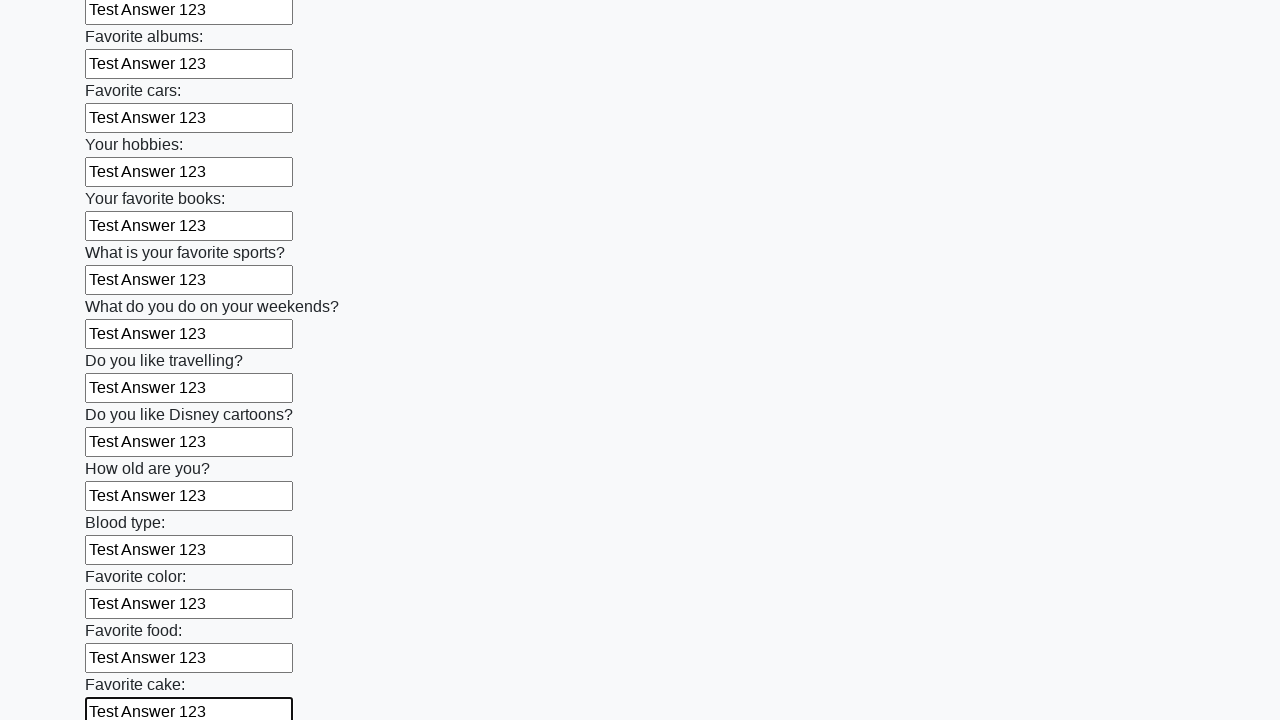

Filled text input field 23 of 100 with 'Test Answer 123' on input[type="text"] >> nth=22
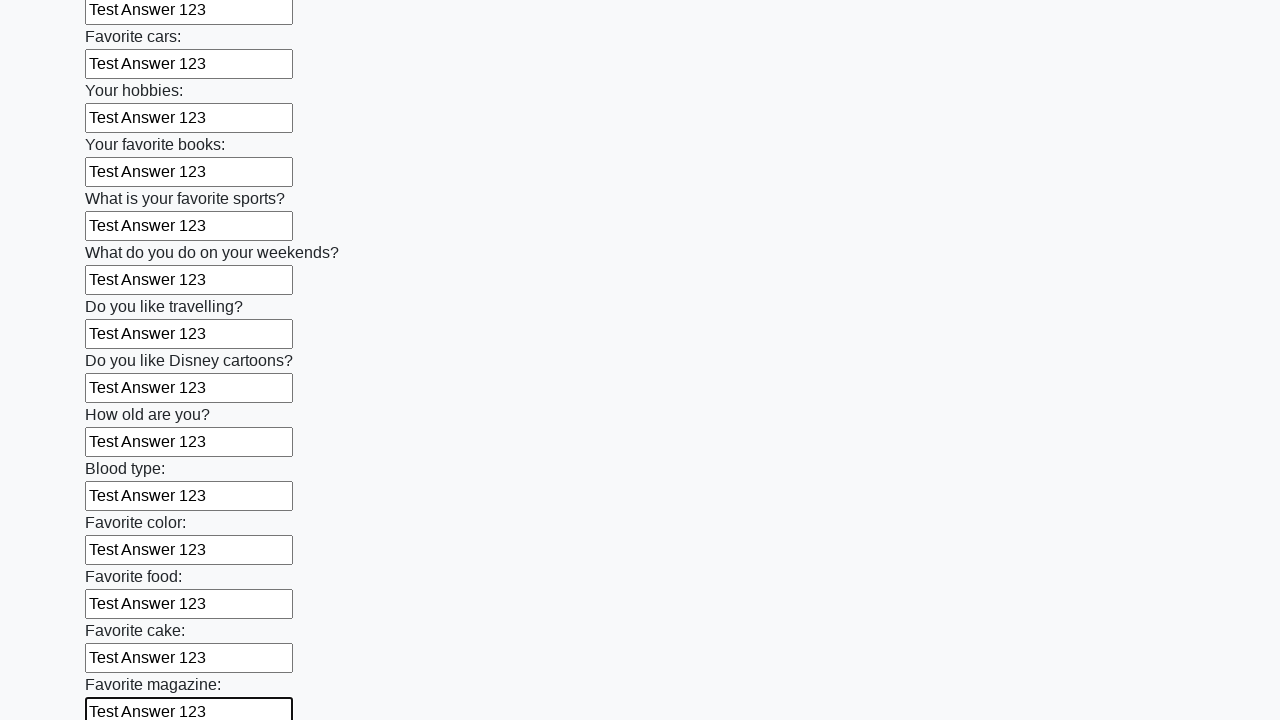

Filled text input field 24 of 100 with 'Test Answer 123' on input[type="text"] >> nth=23
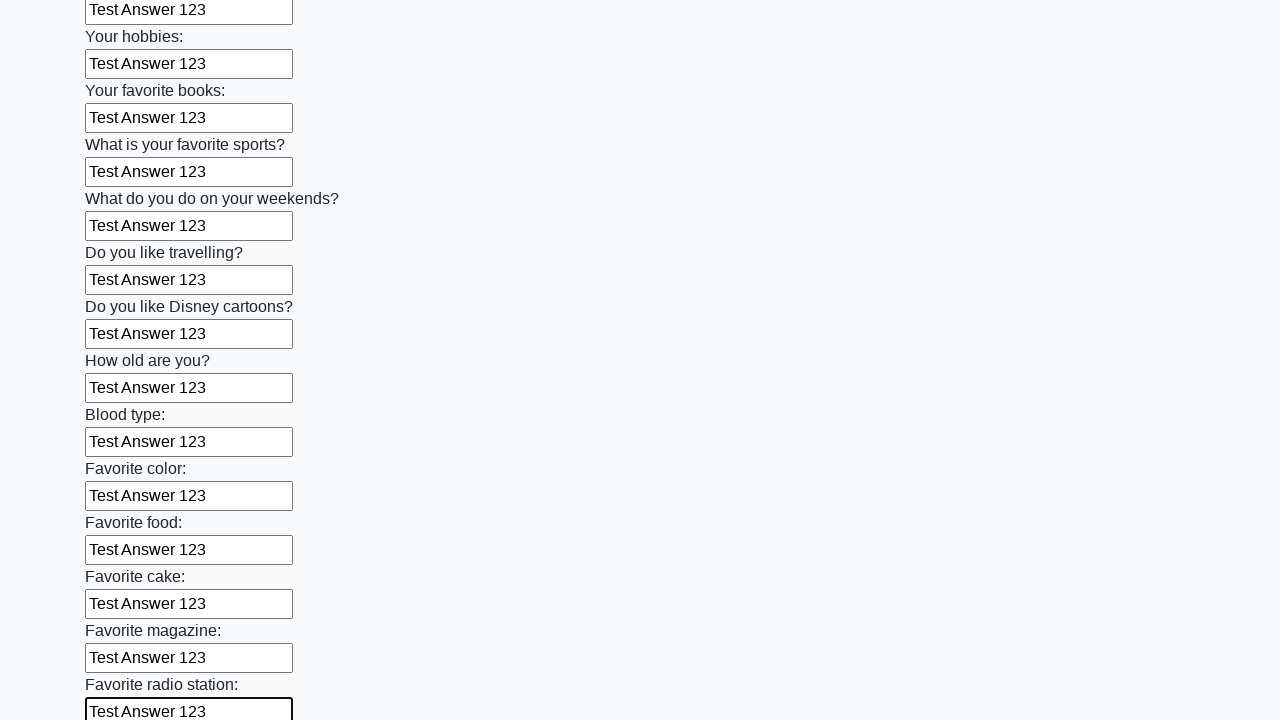

Filled text input field 25 of 100 with 'Test Answer 123' on input[type="text"] >> nth=24
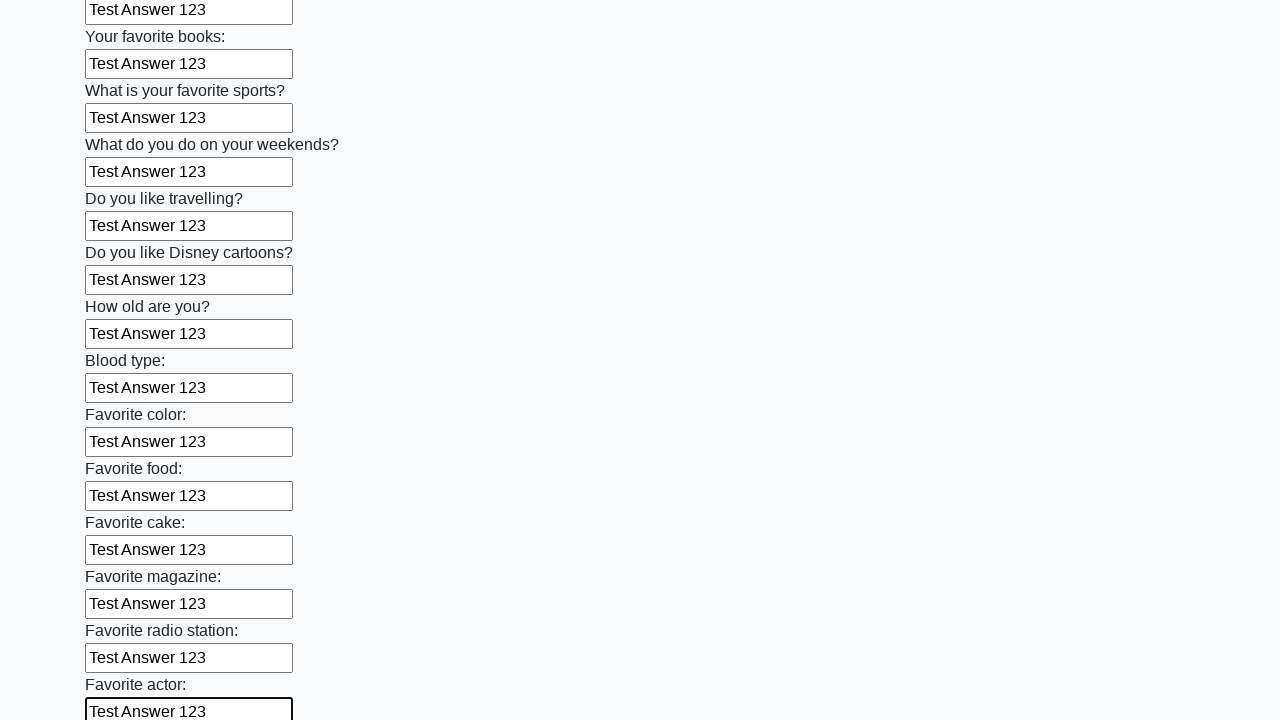

Filled text input field 26 of 100 with 'Test Answer 123' on input[type="text"] >> nth=25
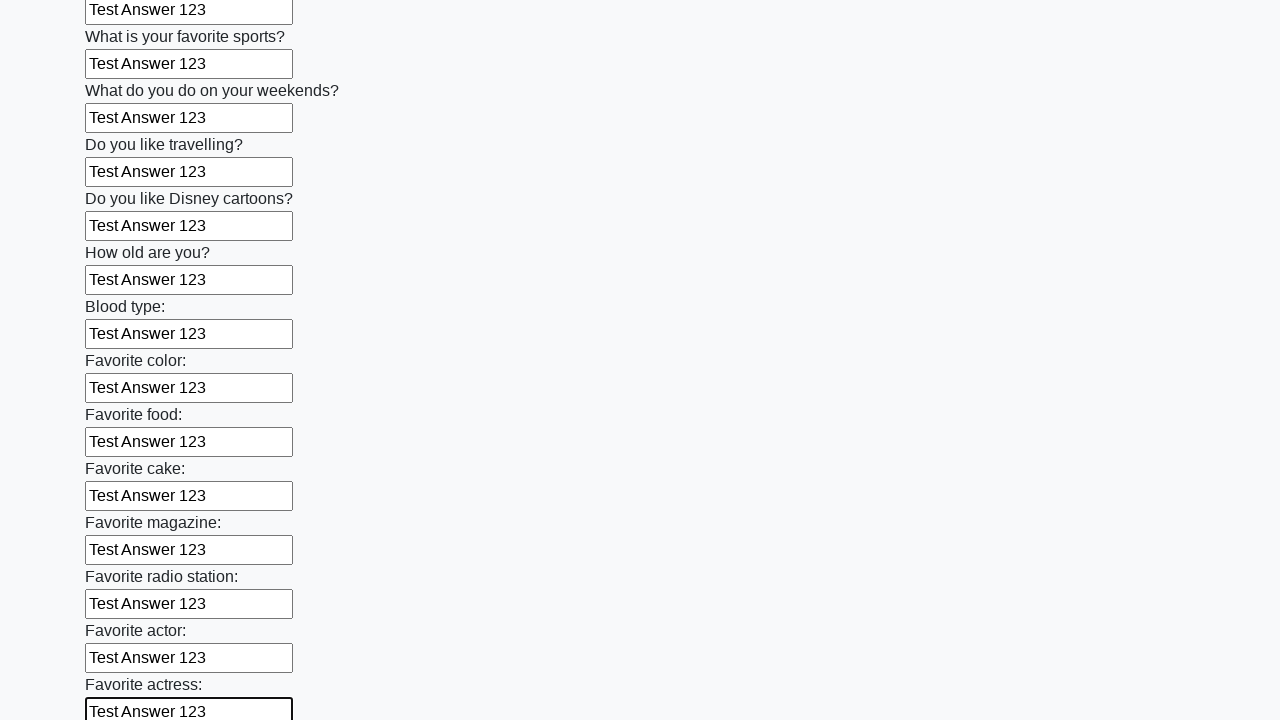

Filled text input field 27 of 100 with 'Test Answer 123' on input[type="text"] >> nth=26
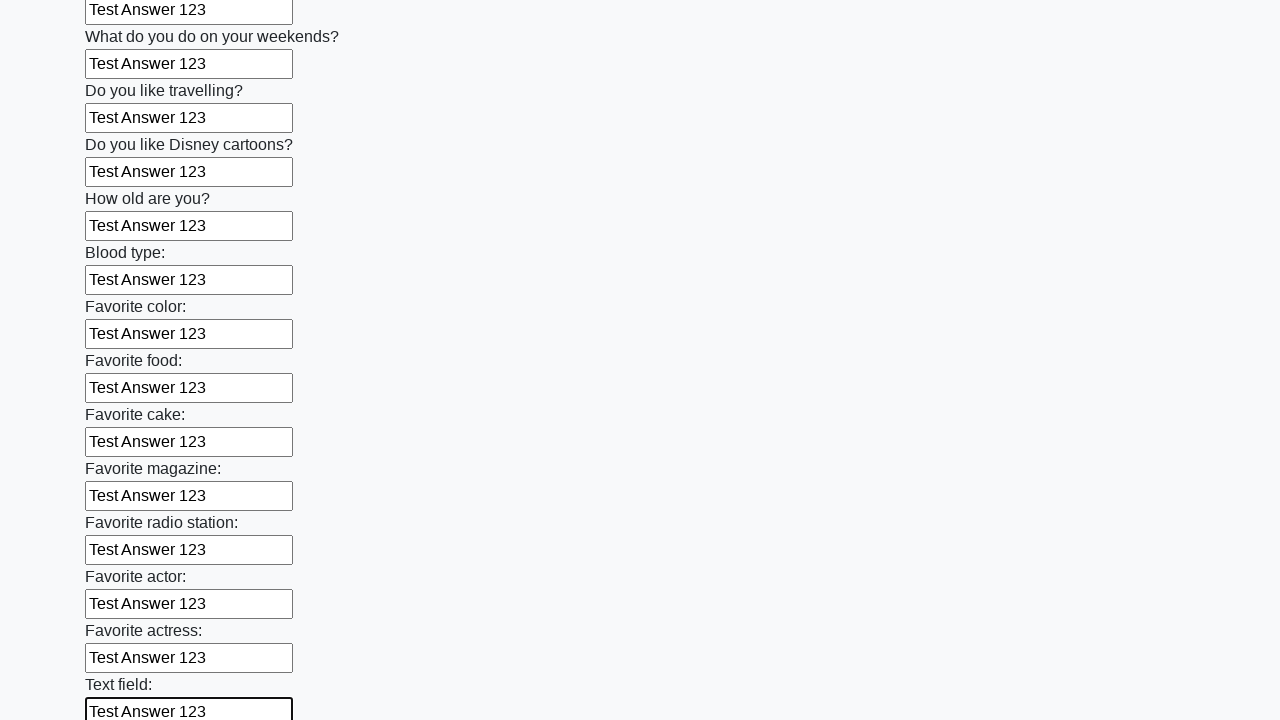

Filled text input field 28 of 100 with 'Test Answer 123' on input[type="text"] >> nth=27
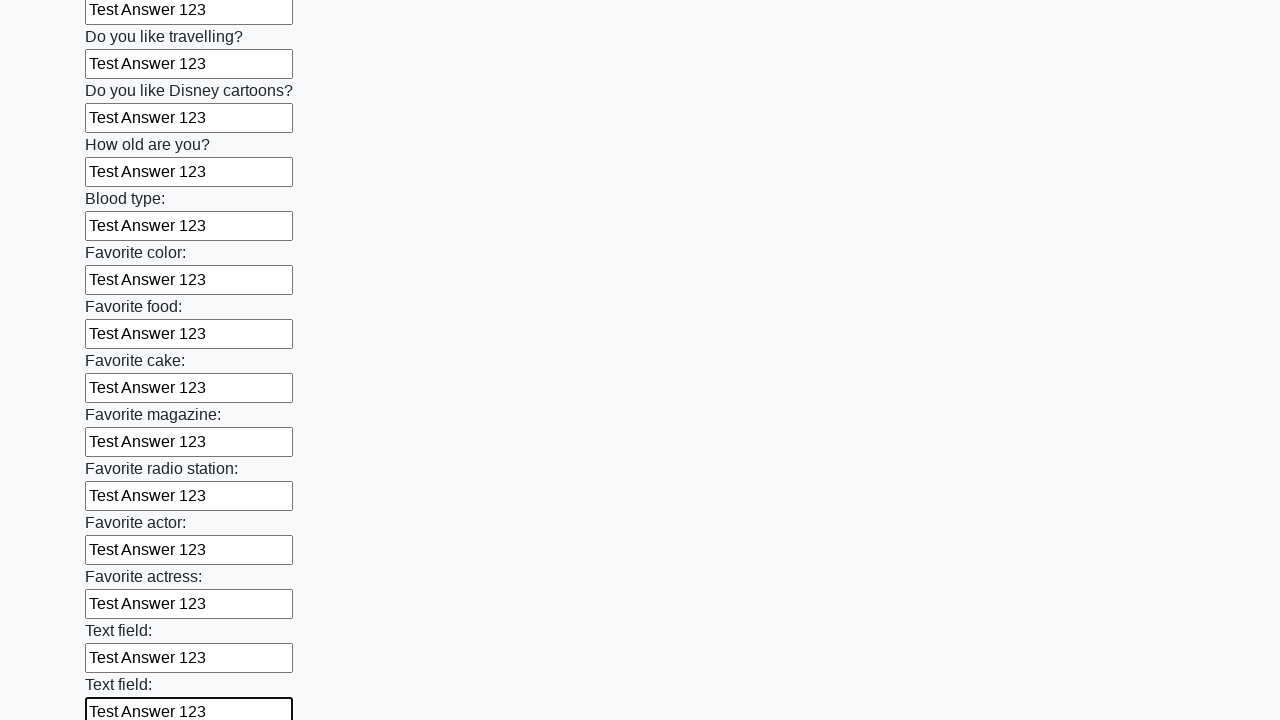

Filled text input field 29 of 100 with 'Test Answer 123' on input[type="text"] >> nth=28
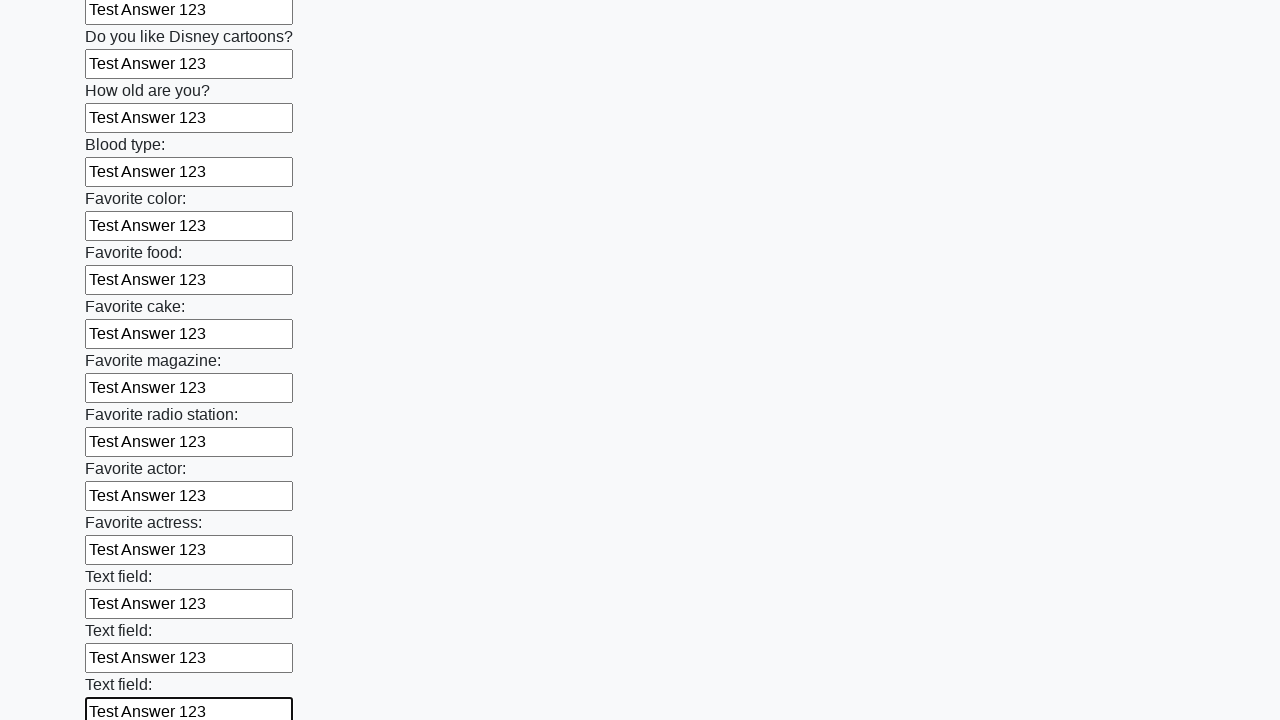

Filled text input field 30 of 100 with 'Test Answer 123' on input[type="text"] >> nth=29
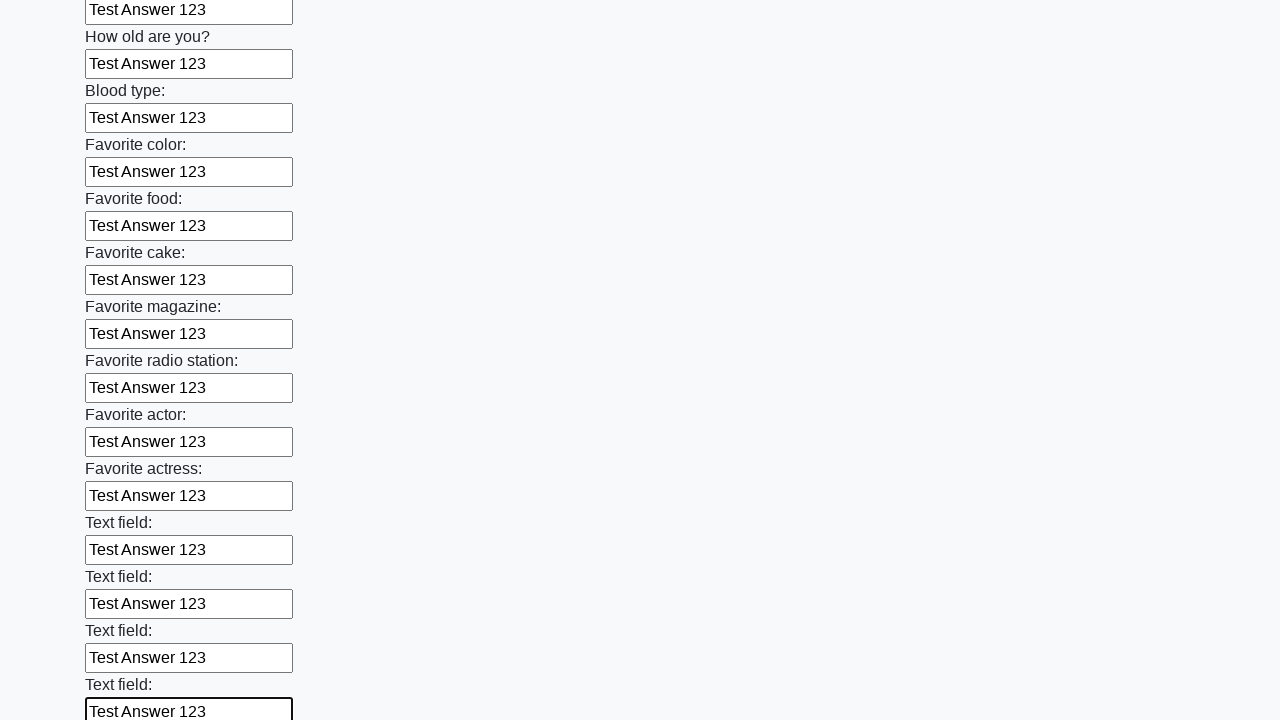

Filled text input field 31 of 100 with 'Test Answer 123' on input[type="text"] >> nth=30
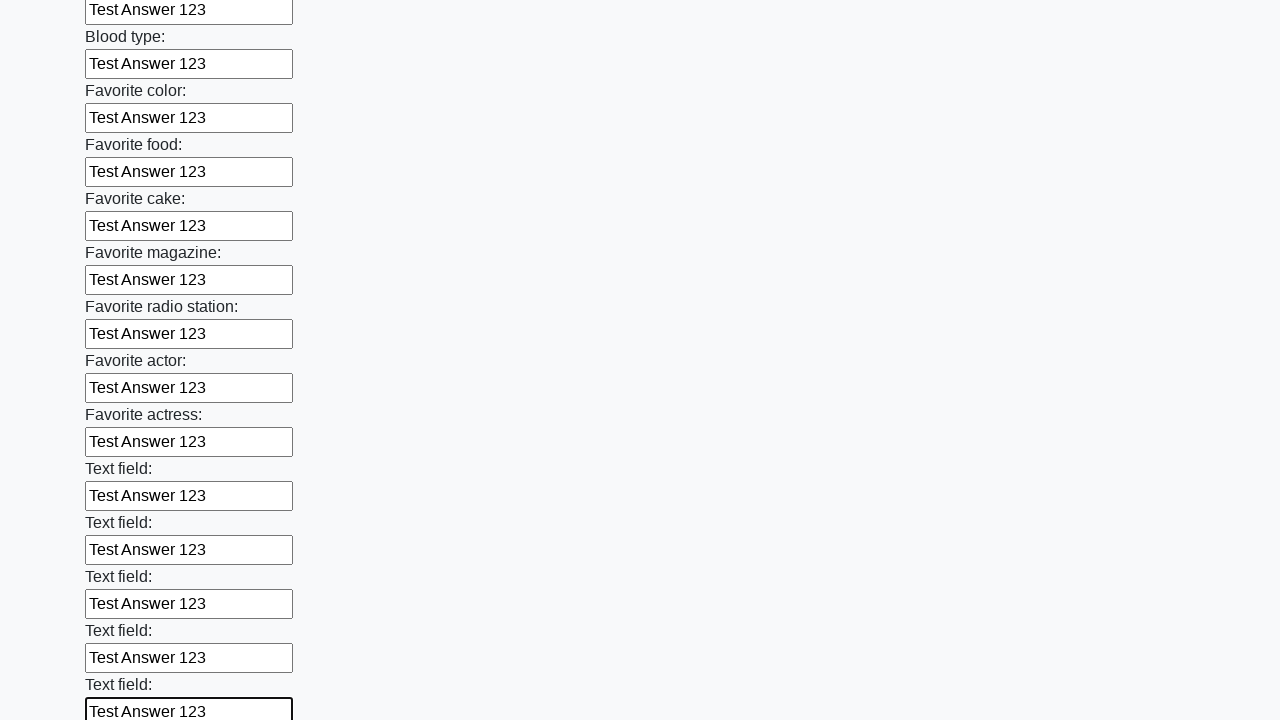

Filled text input field 32 of 100 with 'Test Answer 123' on input[type="text"] >> nth=31
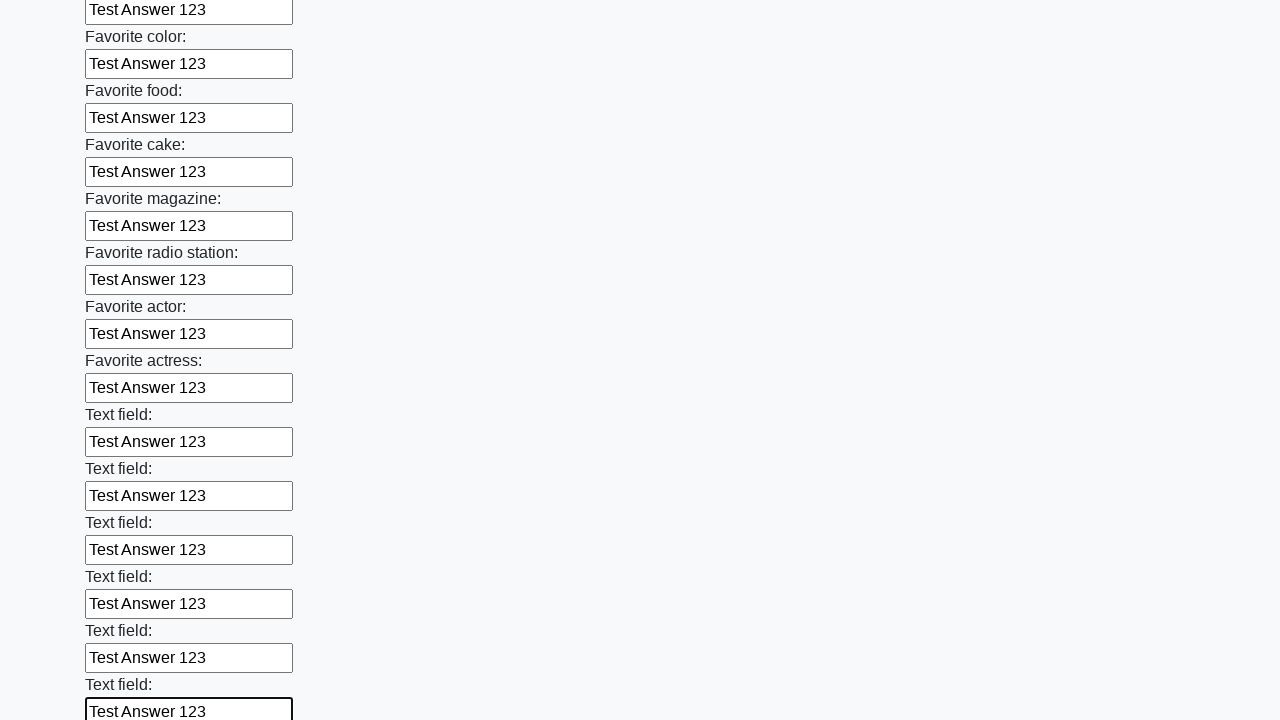

Filled text input field 33 of 100 with 'Test Answer 123' on input[type="text"] >> nth=32
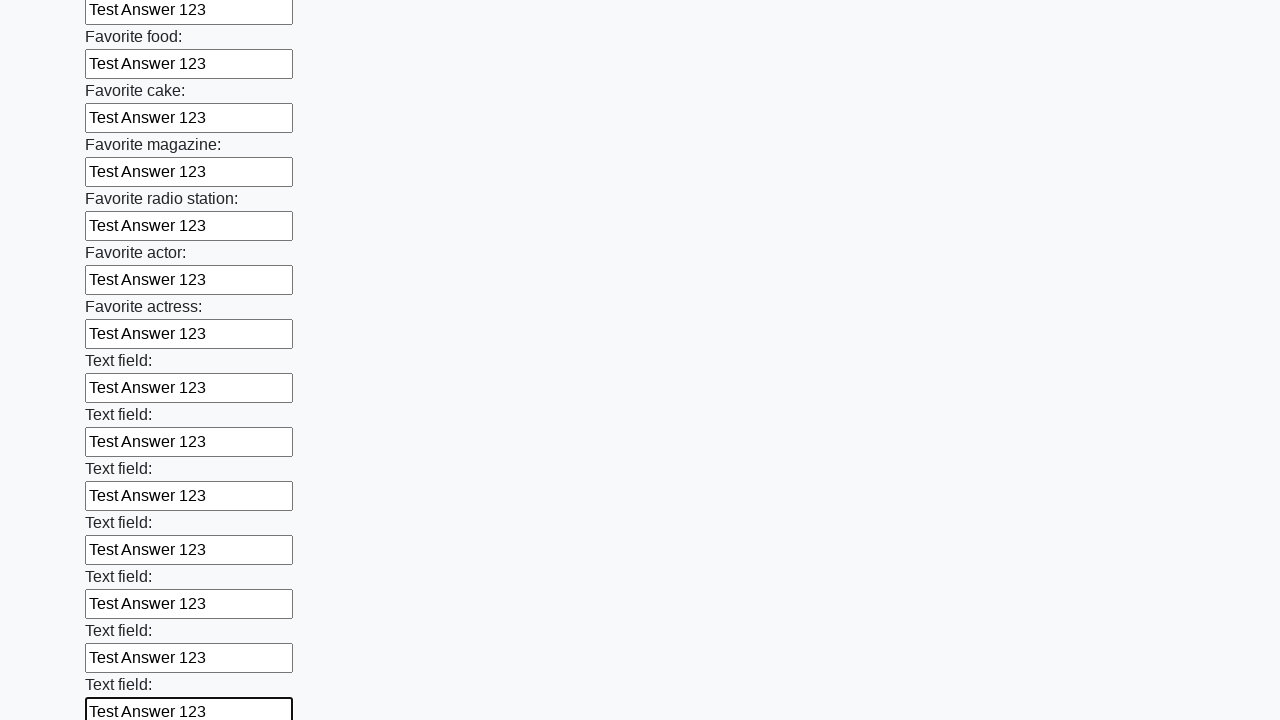

Filled text input field 34 of 100 with 'Test Answer 123' on input[type="text"] >> nth=33
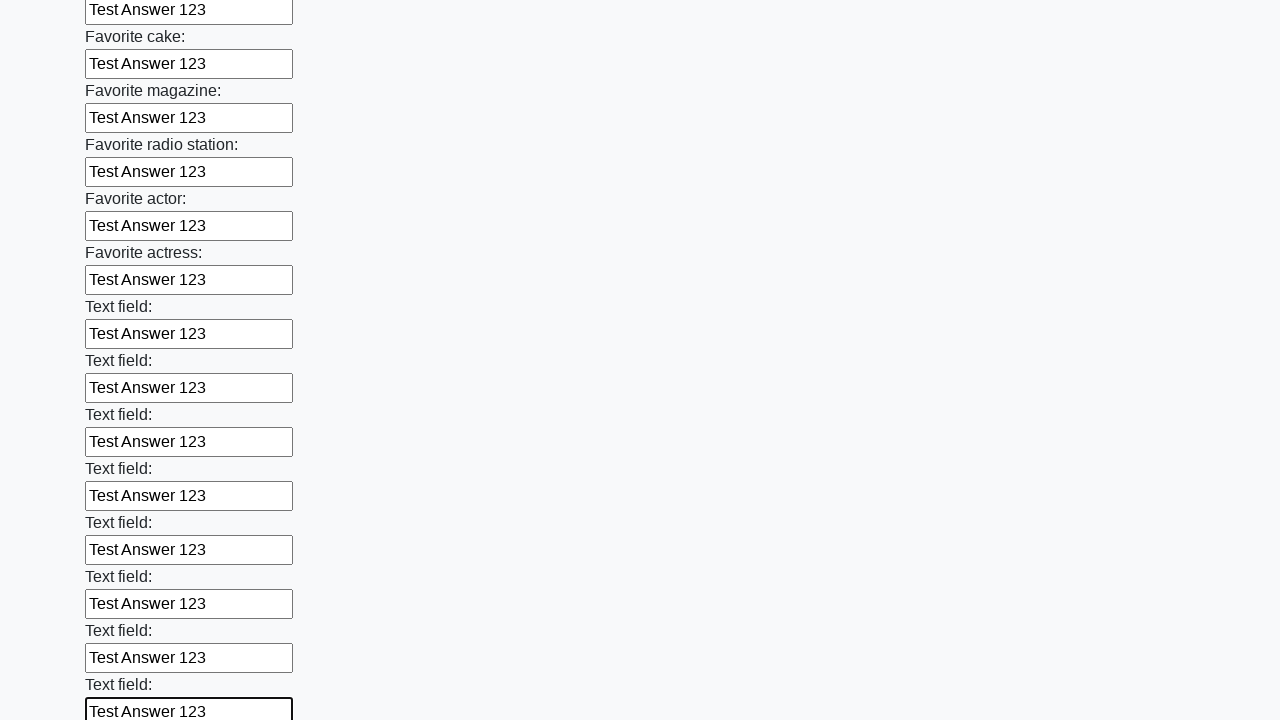

Filled text input field 35 of 100 with 'Test Answer 123' on input[type="text"] >> nth=34
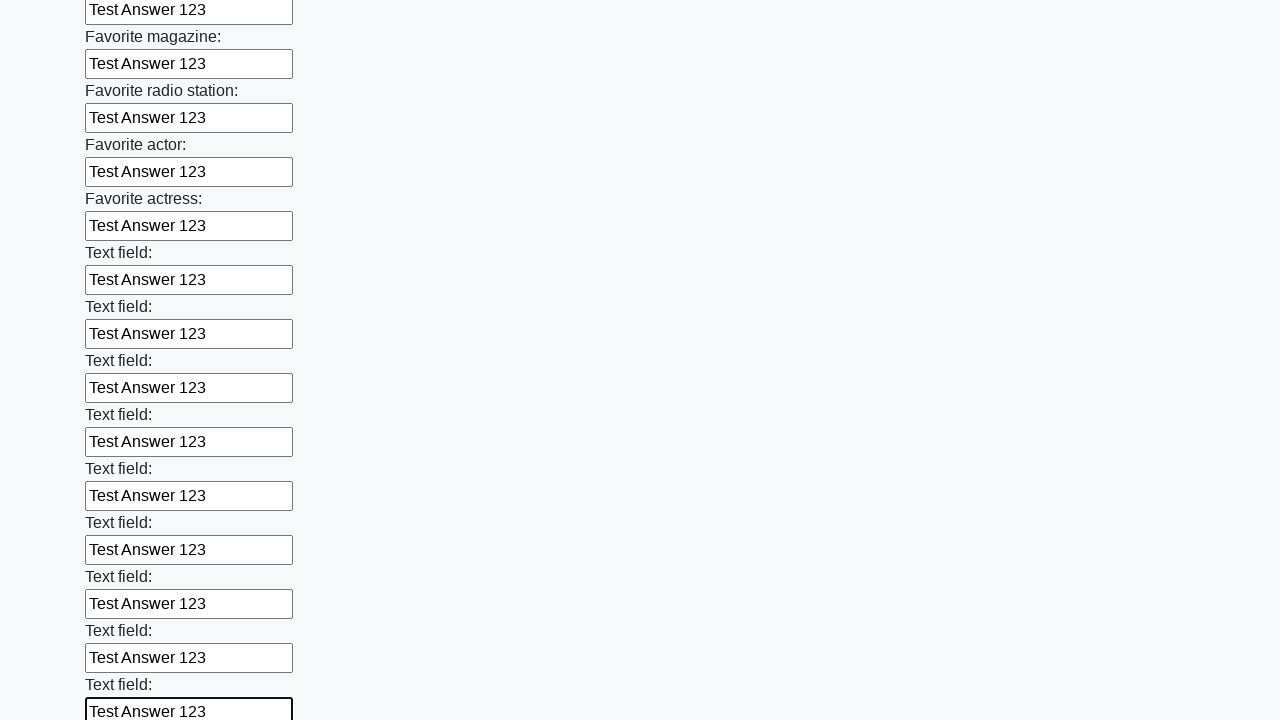

Filled text input field 36 of 100 with 'Test Answer 123' on input[type="text"] >> nth=35
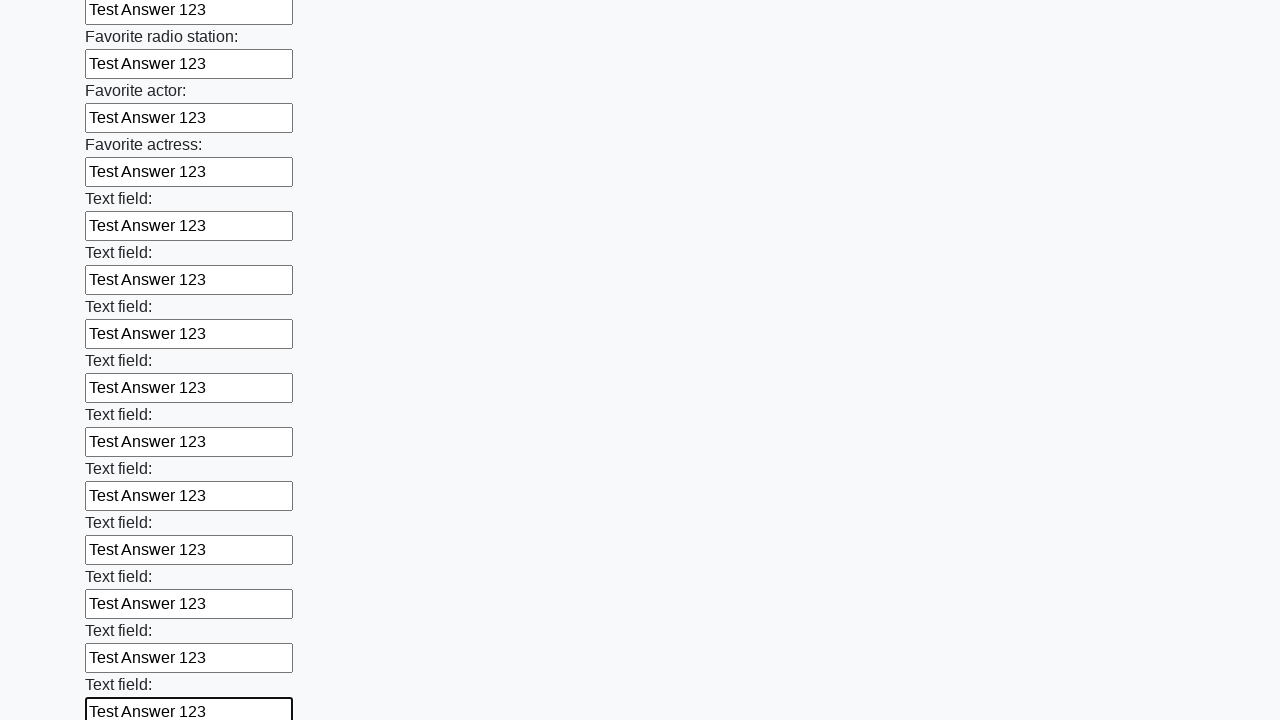

Filled text input field 37 of 100 with 'Test Answer 123' on input[type="text"] >> nth=36
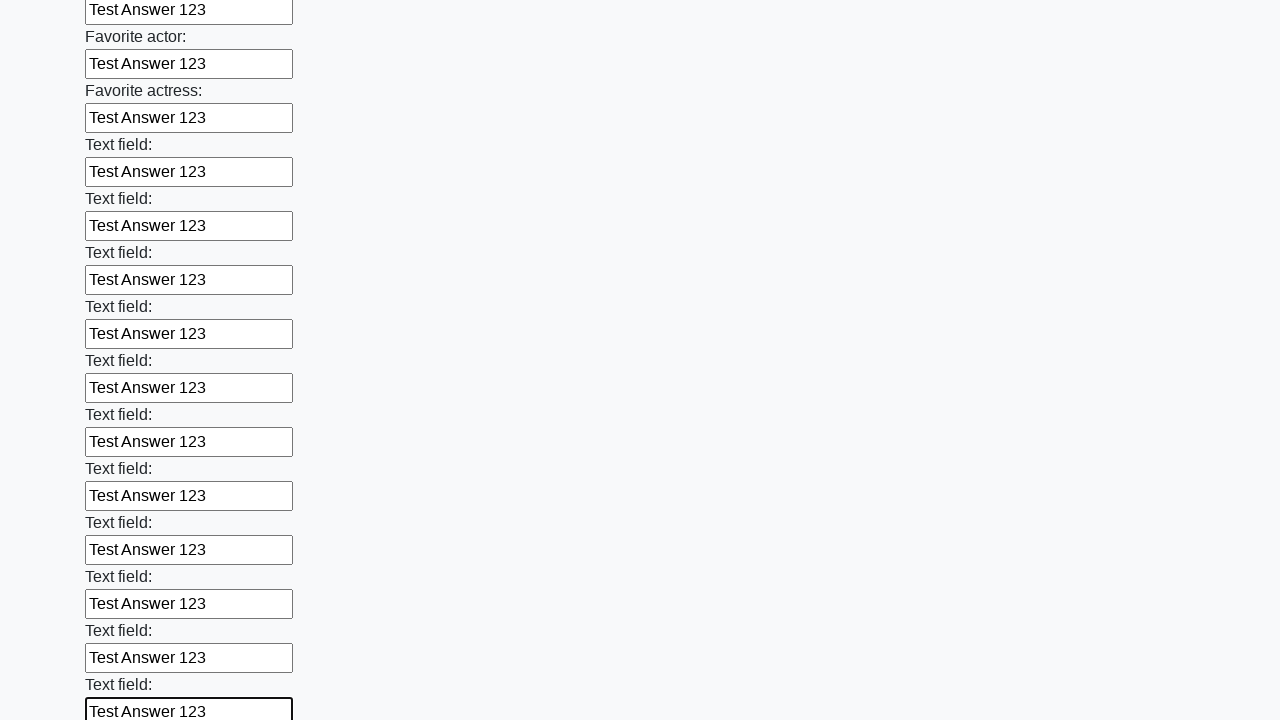

Filled text input field 38 of 100 with 'Test Answer 123' on input[type="text"] >> nth=37
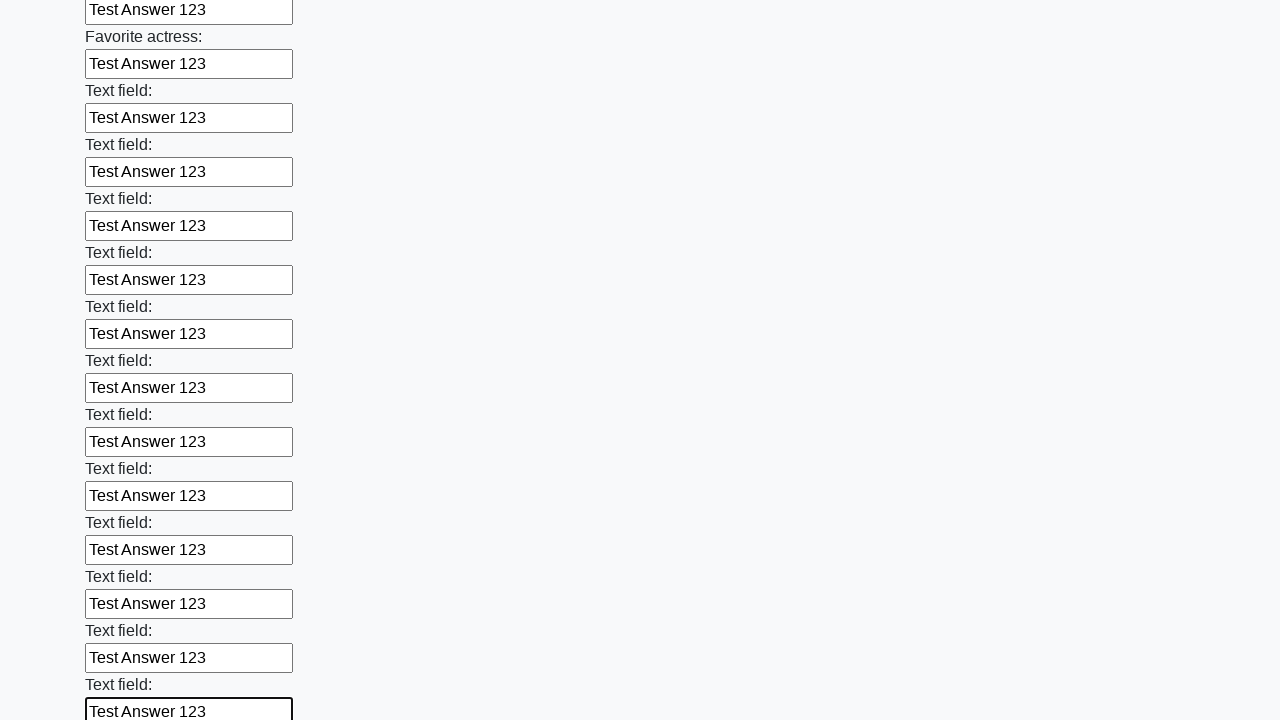

Filled text input field 39 of 100 with 'Test Answer 123' on input[type="text"] >> nth=38
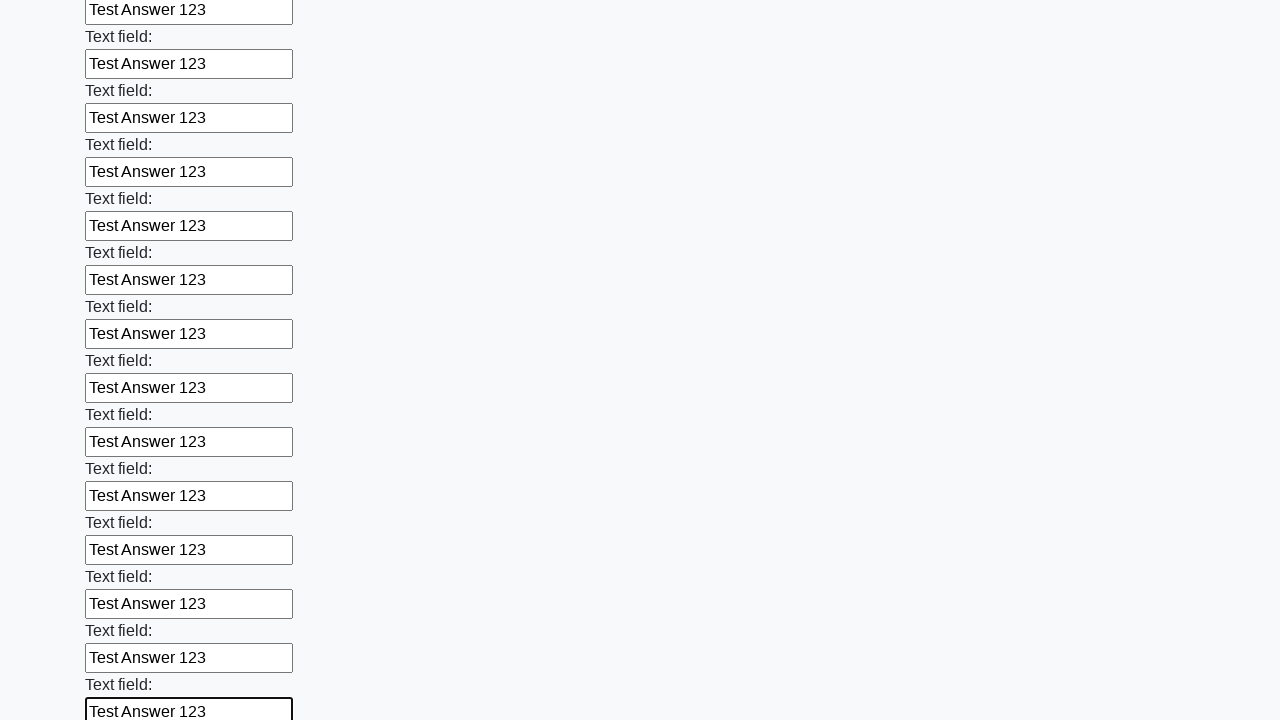

Filled text input field 40 of 100 with 'Test Answer 123' on input[type="text"] >> nth=39
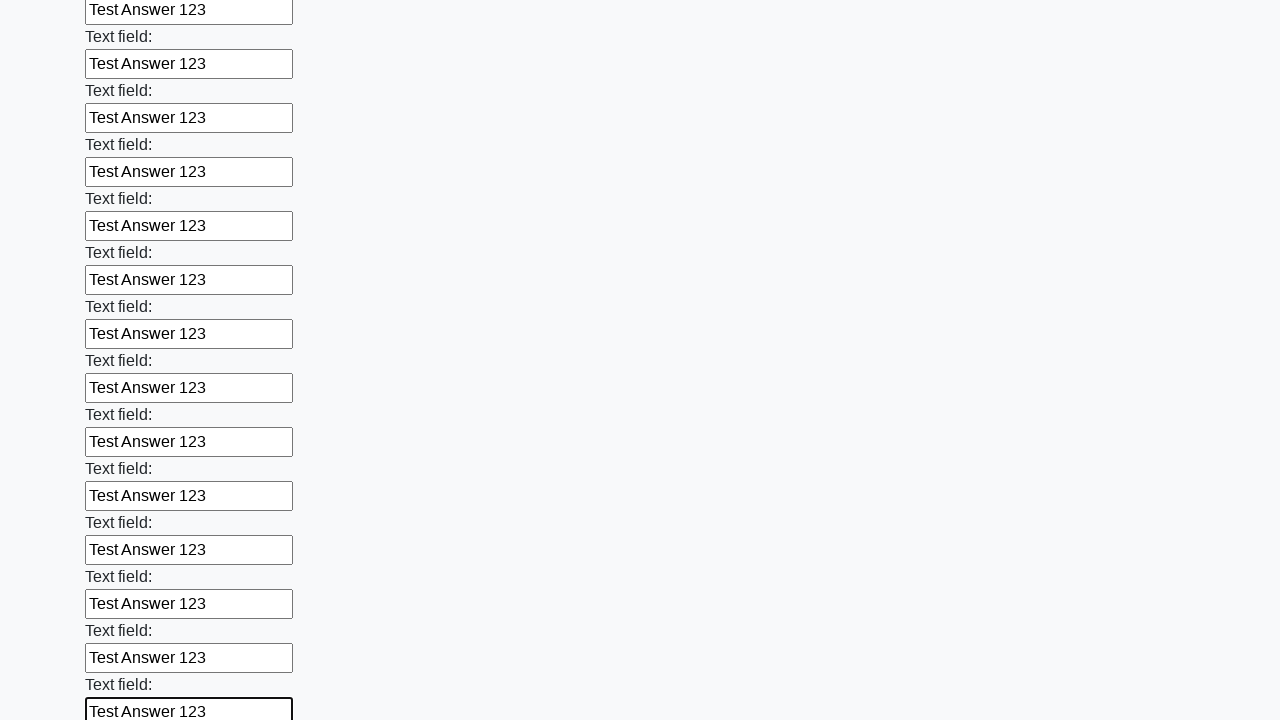

Filled text input field 41 of 100 with 'Test Answer 123' on input[type="text"] >> nth=40
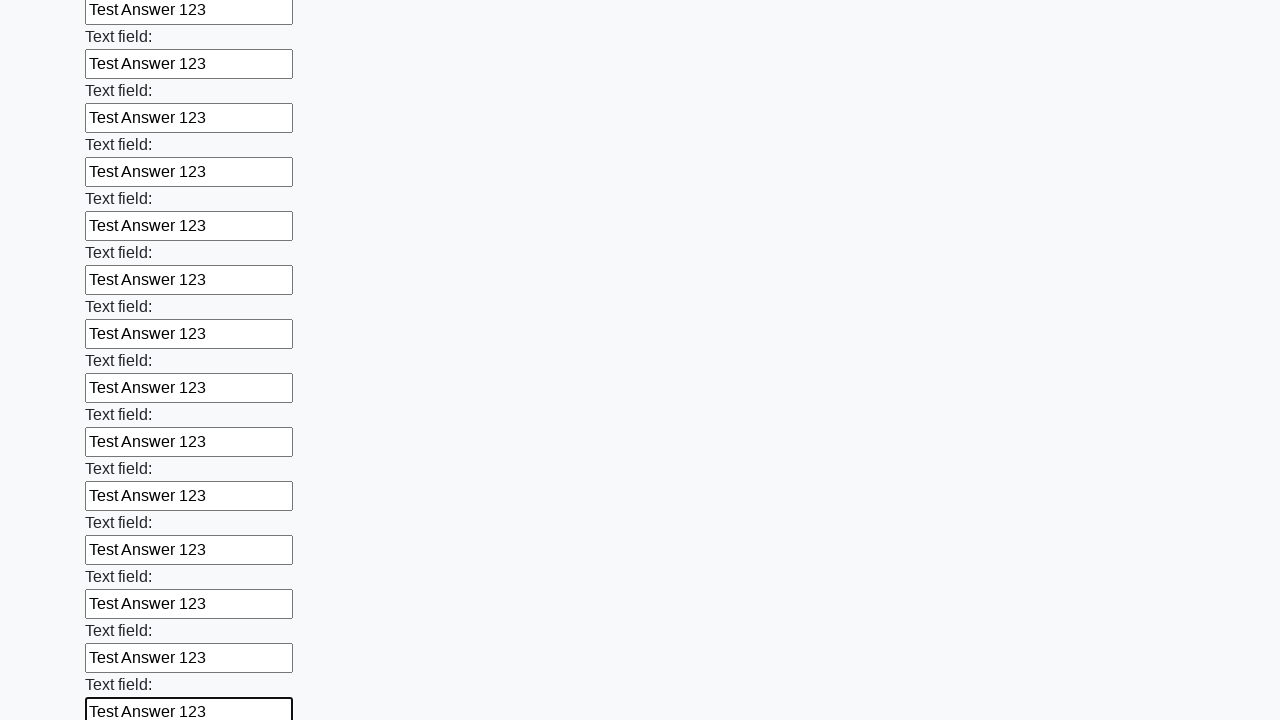

Filled text input field 42 of 100 with 'Test Answer 123' on input[type="text"] >> nth=41
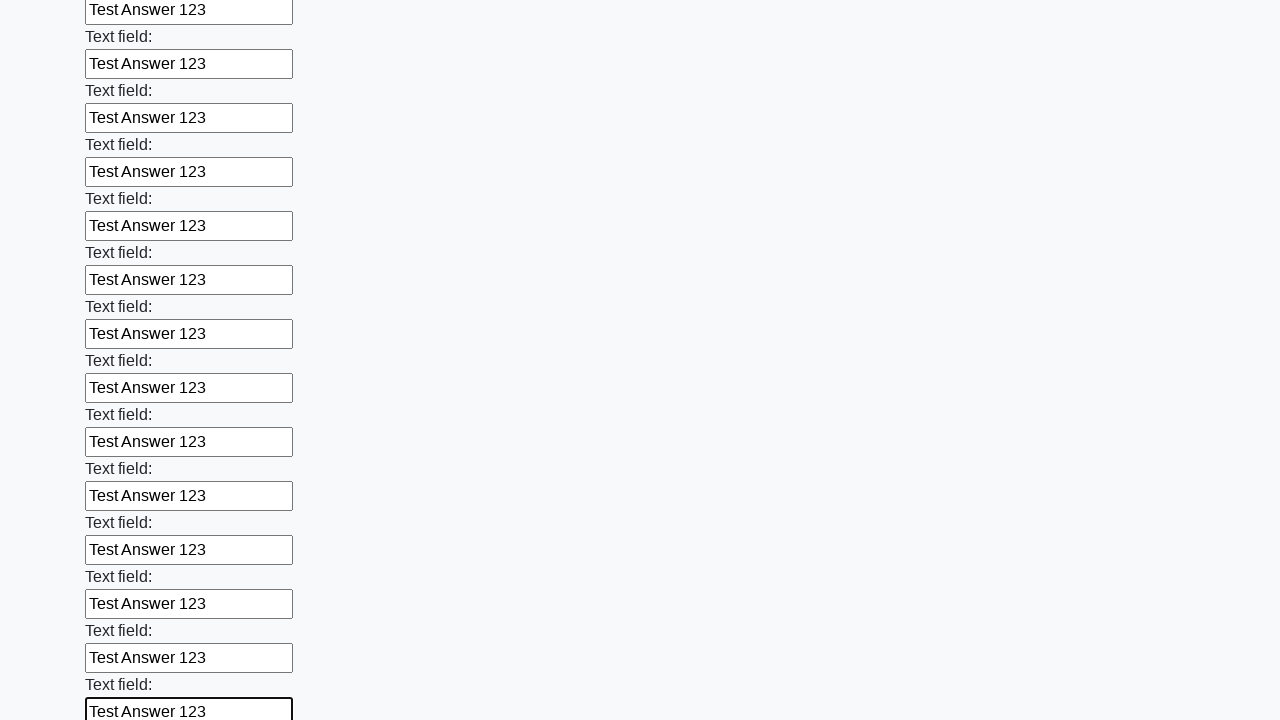

Filled text input field 43 of 100 with 'Test Answer 123' on input[type="text"] >> nth=42
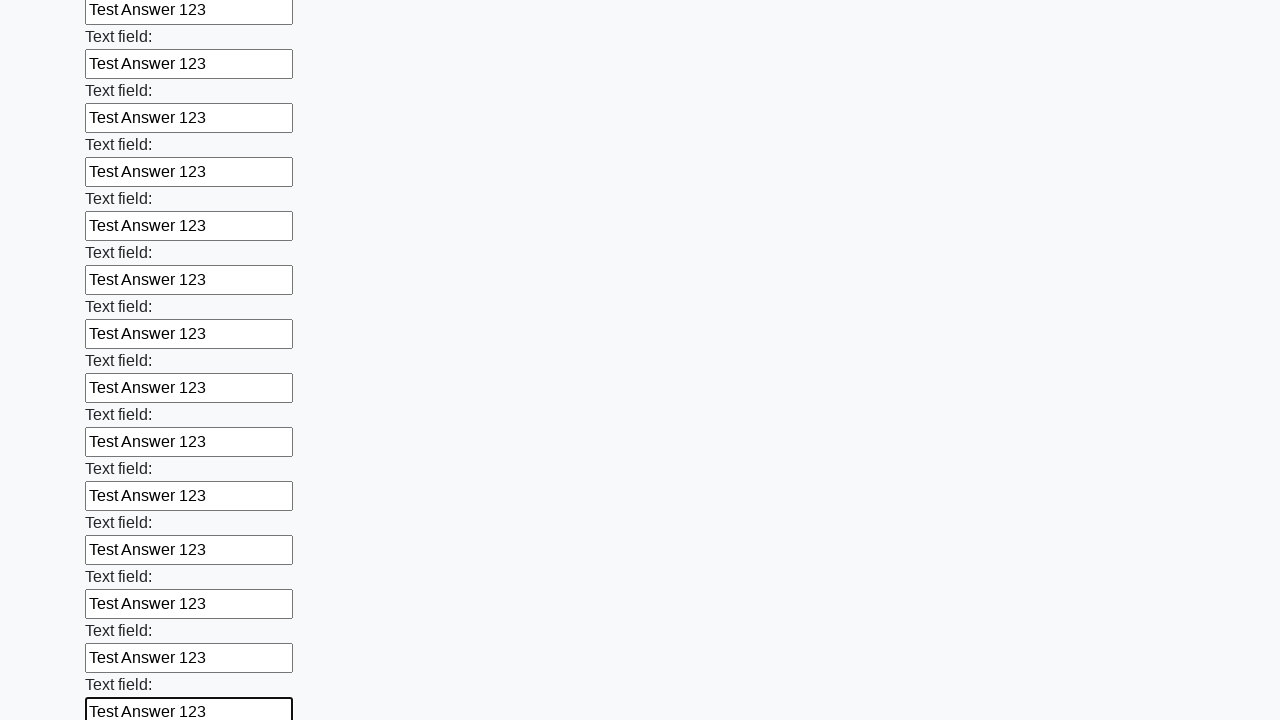

Filled text input field 44 of 100 with 'Test Answer 123' on input[type="text"] >> nth=43
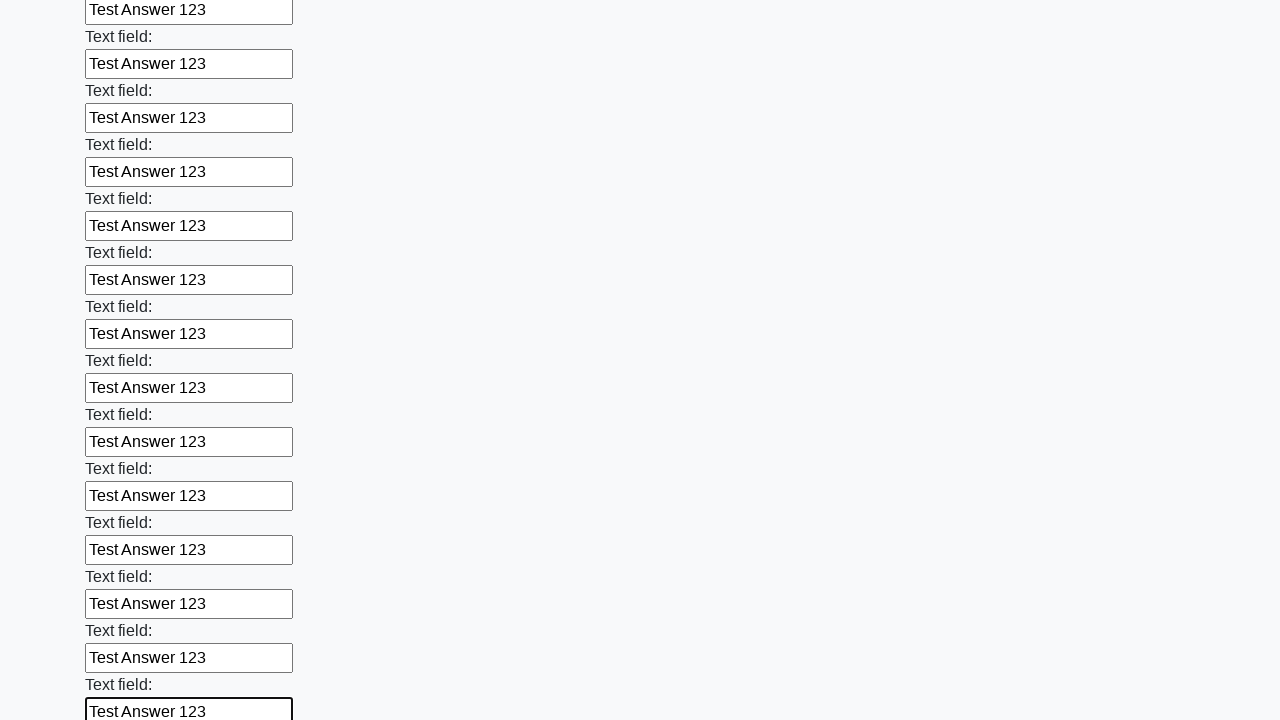

Filled text input field 45 of 100 with 'Test Answer 123' on input[type="text"] >> nth=44
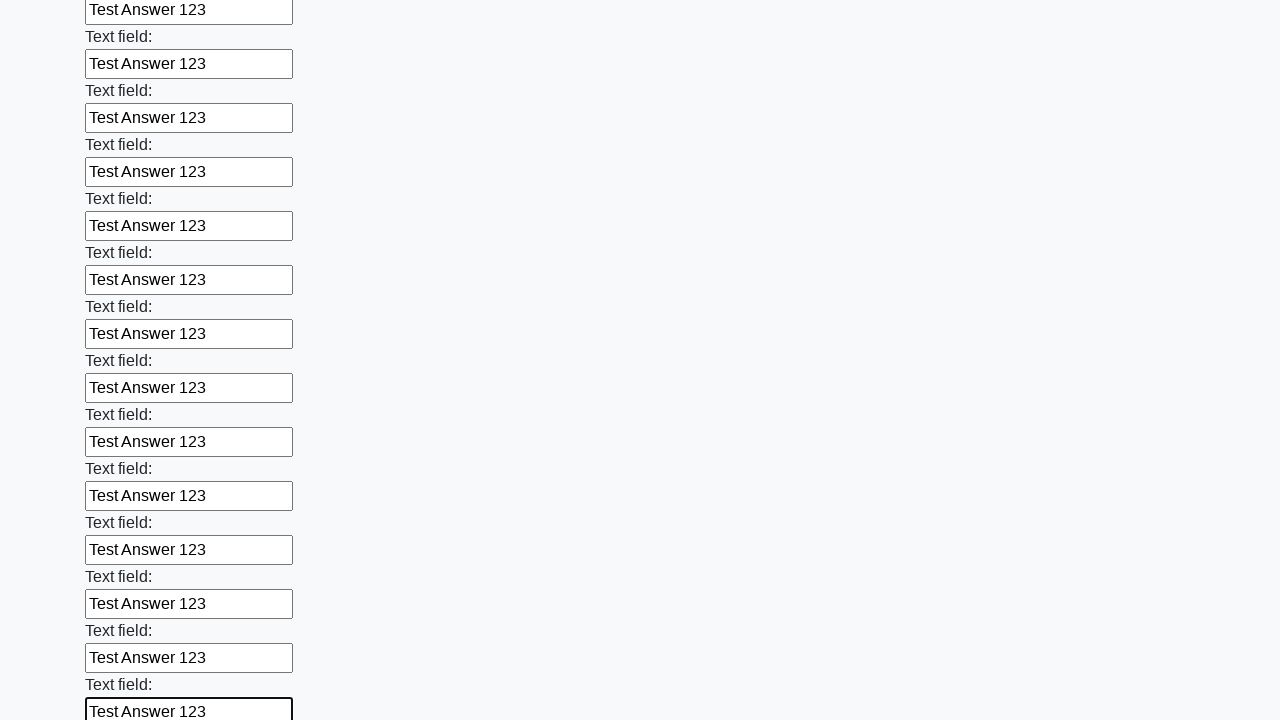

Filled text input field 46 of 100 with 'Test Answer 123' on input[type="text"] >> nth=45
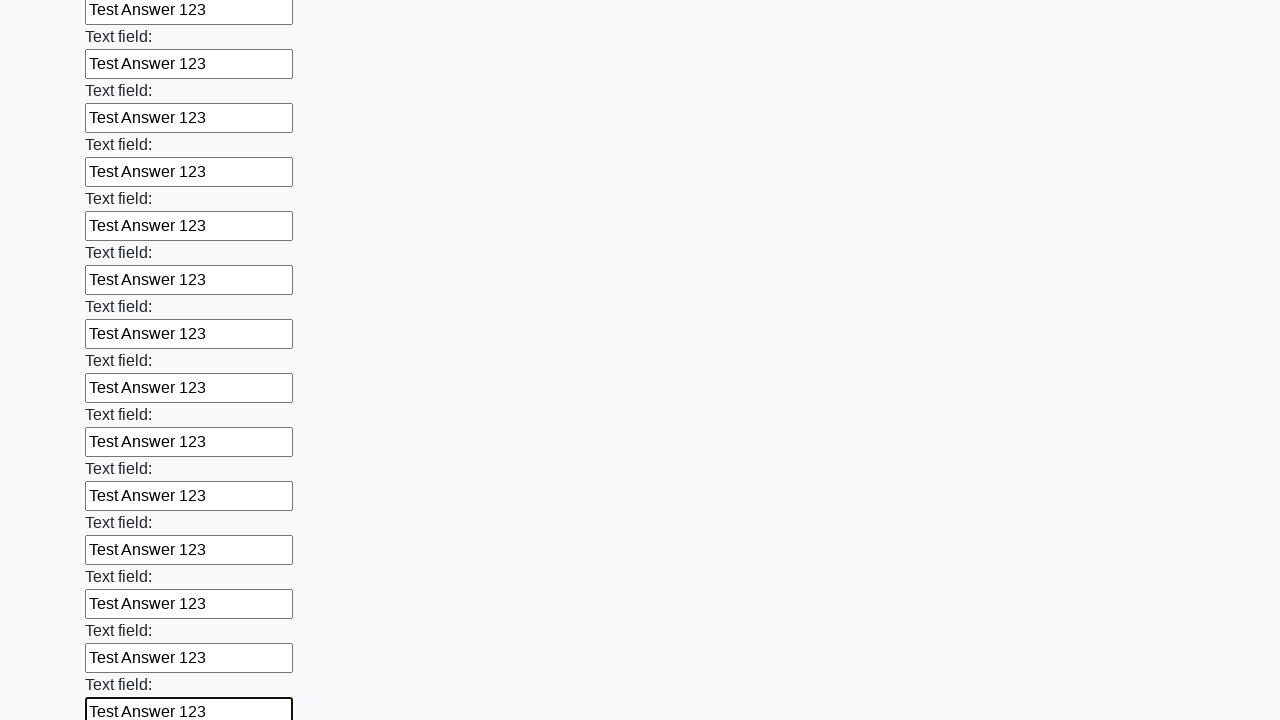

Filled text input field 47 of 100 with 'Test Answer 123' on input[type="text"] >> nth=46
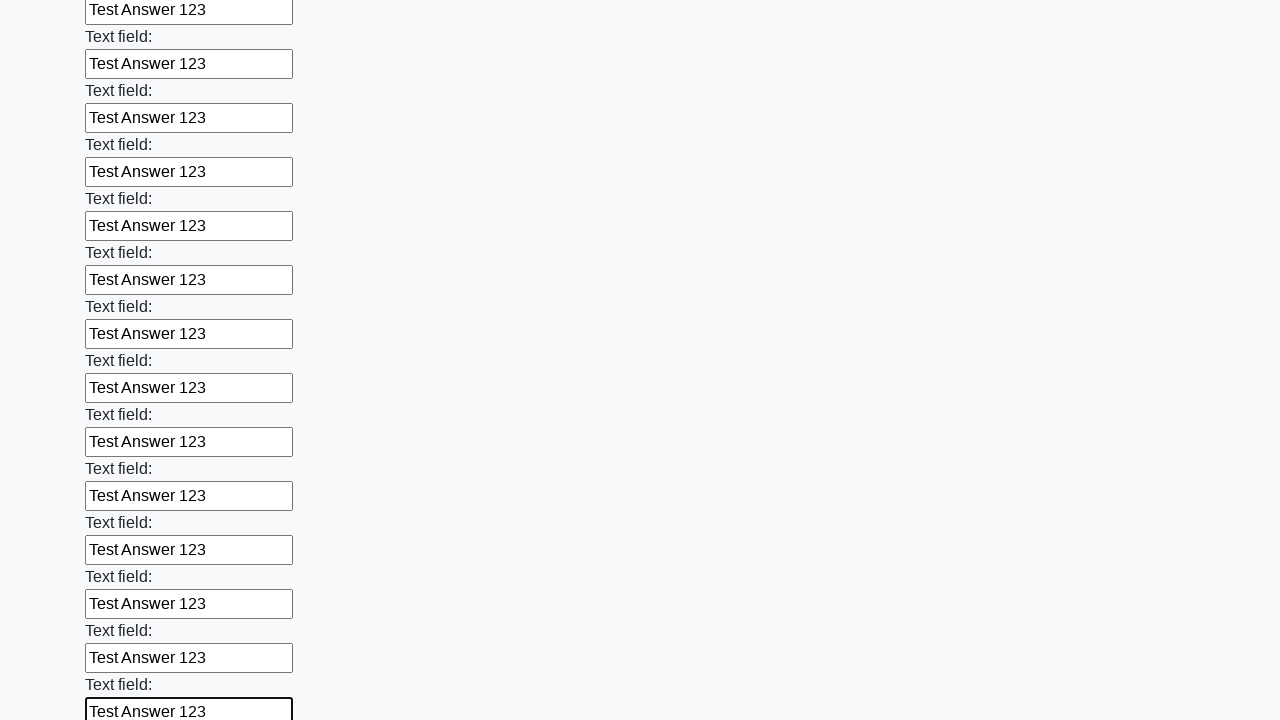

Filled text input field 48 of 100 with 'Test Answer 123' on input[type="text"] >> nth=47
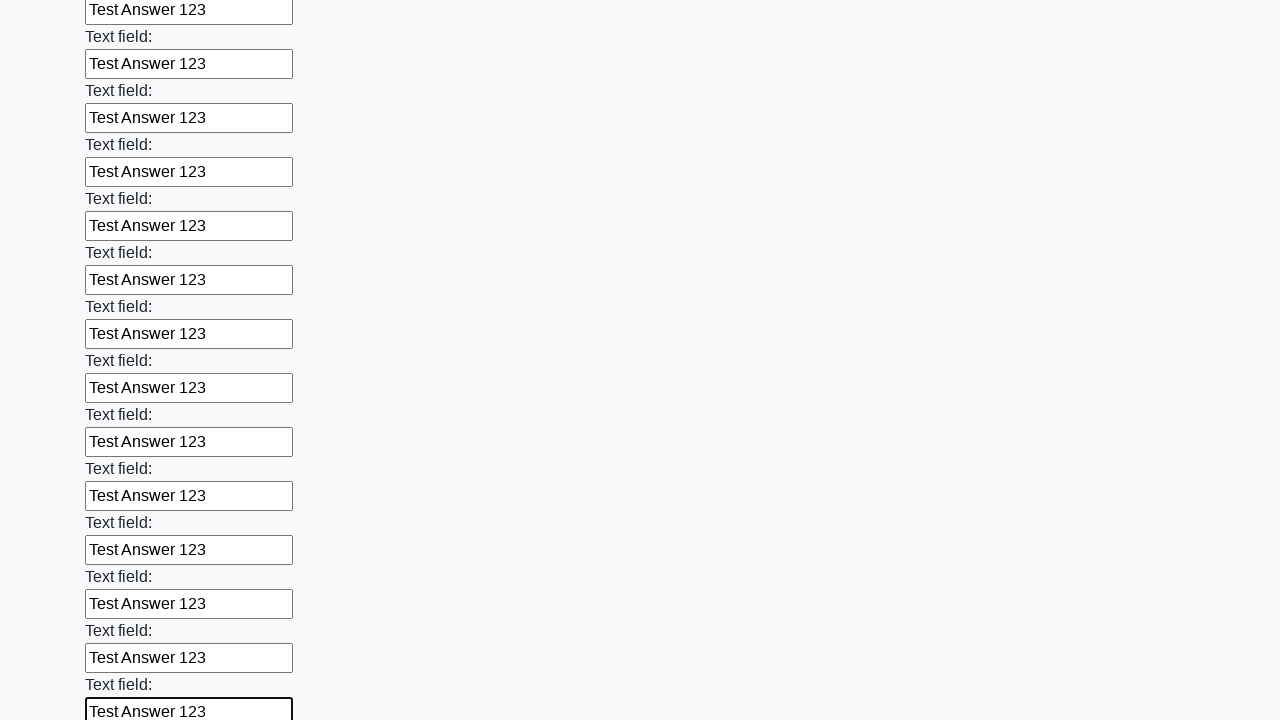

Filled text input field 49 of 100 with 'Test Answer 123' on input[type="text"] >> nth=48
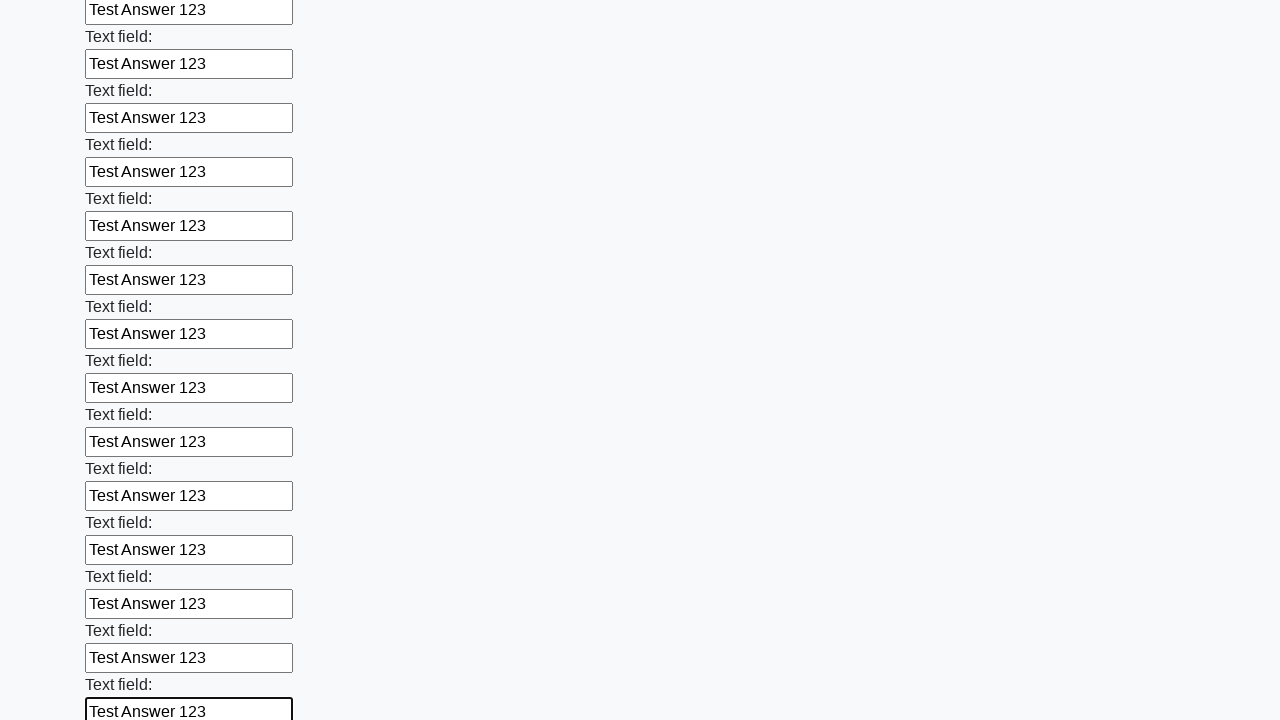

Filled text input field 50 of 100 with 'Test Answer 123' on input[type="text"] >> nth=49
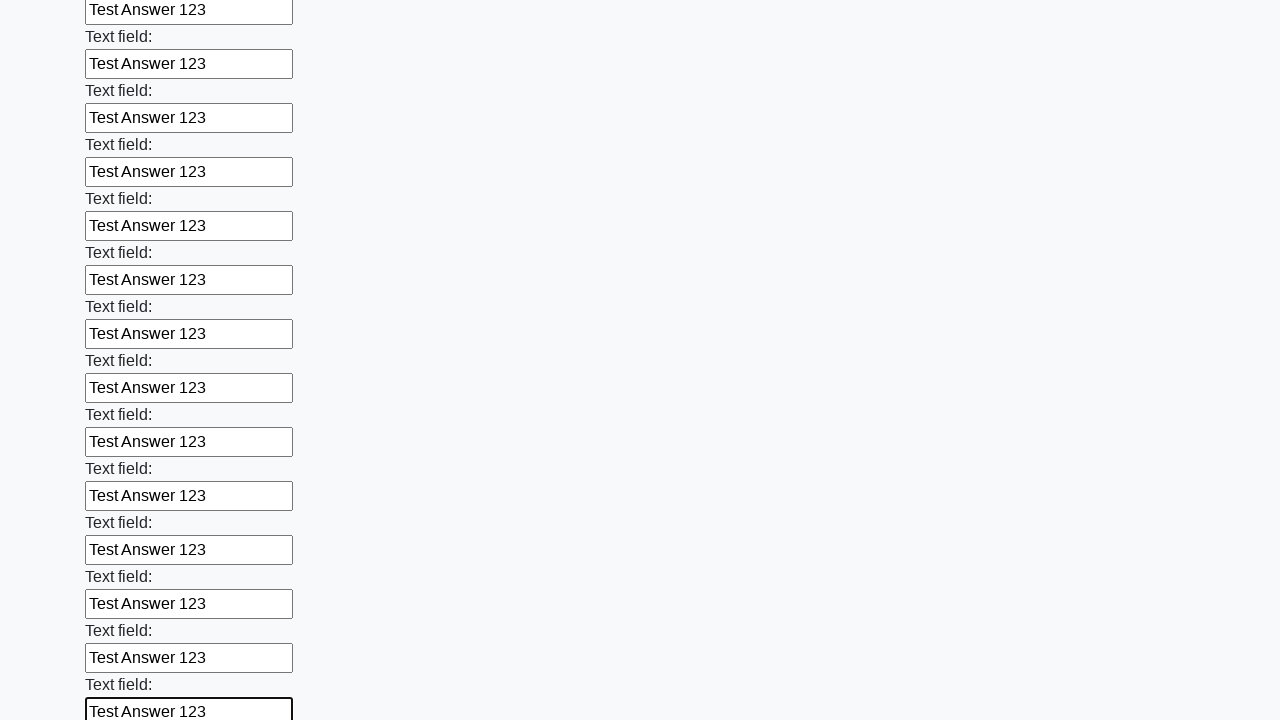

Filled text input field 51 of 100 with 'Test Answer 123' on input[type="text"] >> nth=50
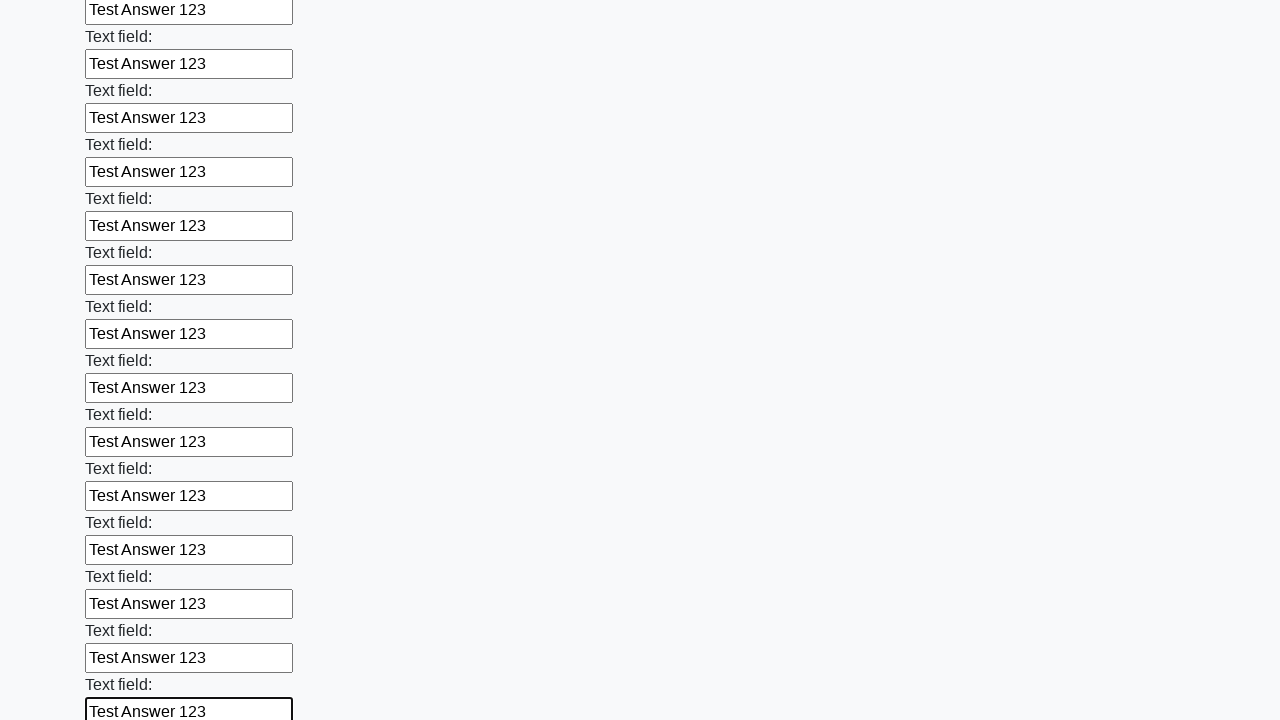

Filled text input field 52 of 100 with 'Test Answer 123' on input[type="text"] >> nth=51
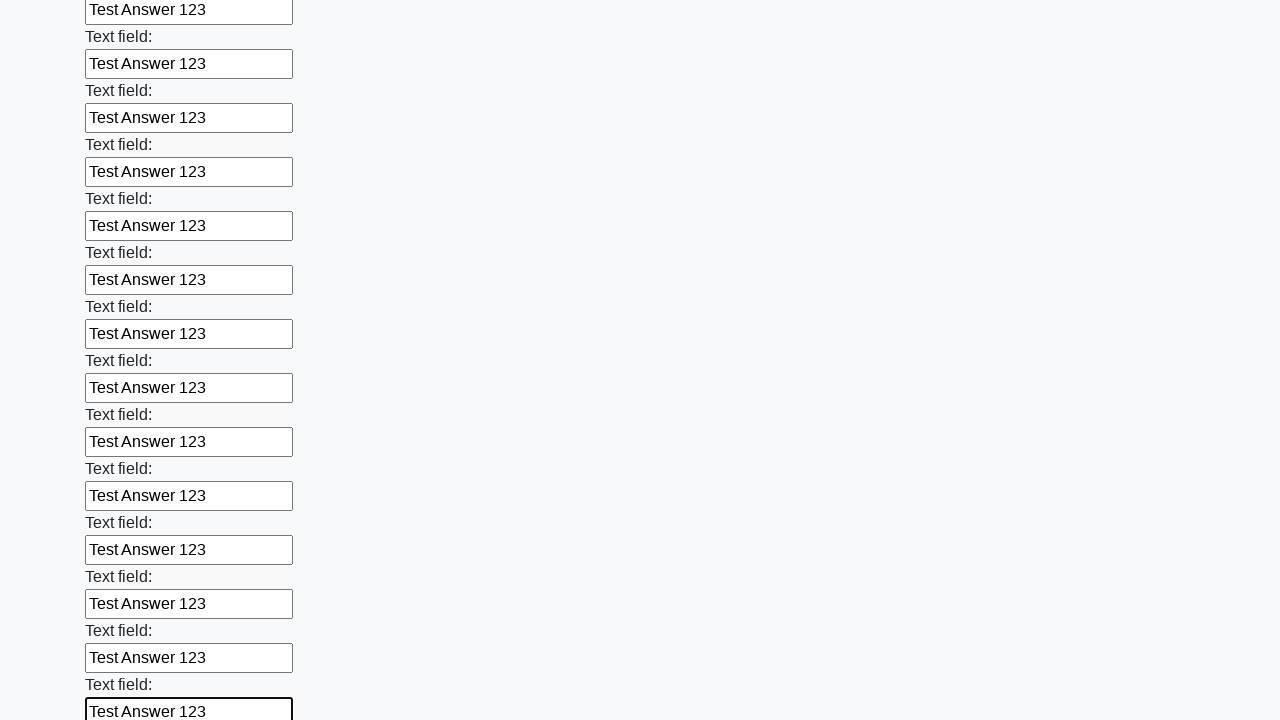

Filled text input field 53 of 100 with 'Test Answer 123' on input[type="text"] >> nth=52
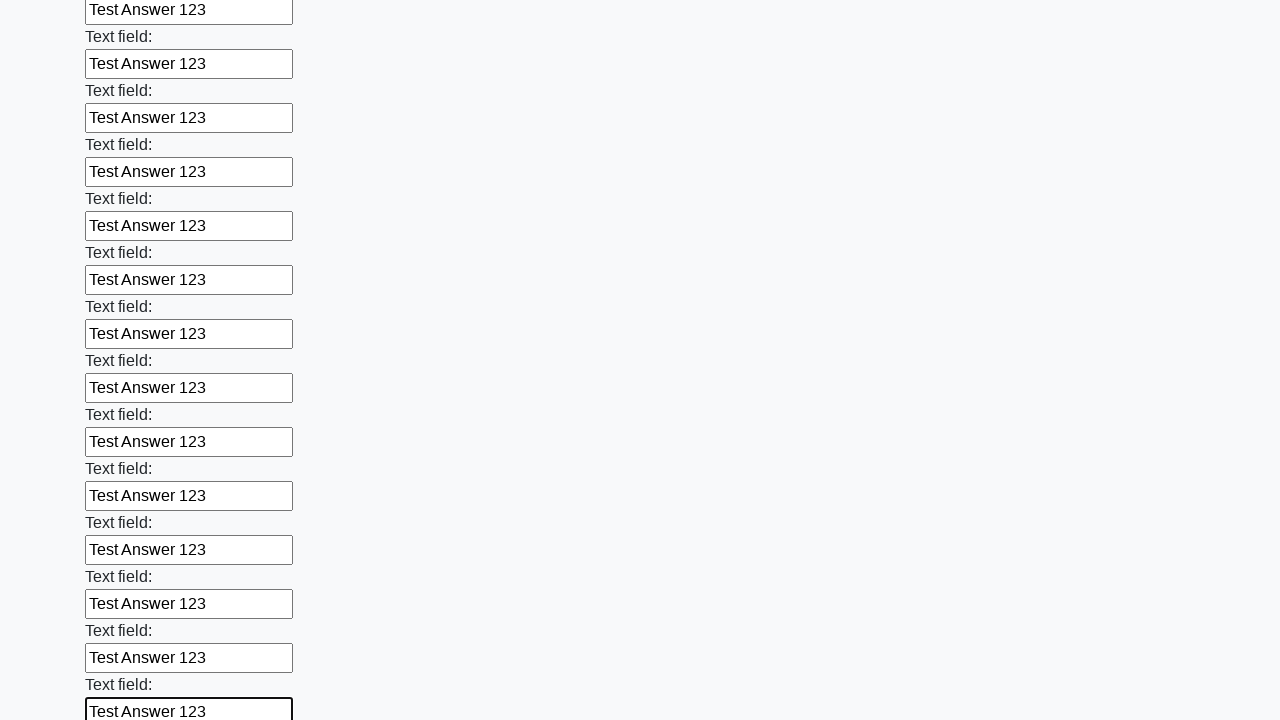

Filled text input field 54 of 100 with 'Test Answer 123' on input[type="text"] >> nth=53
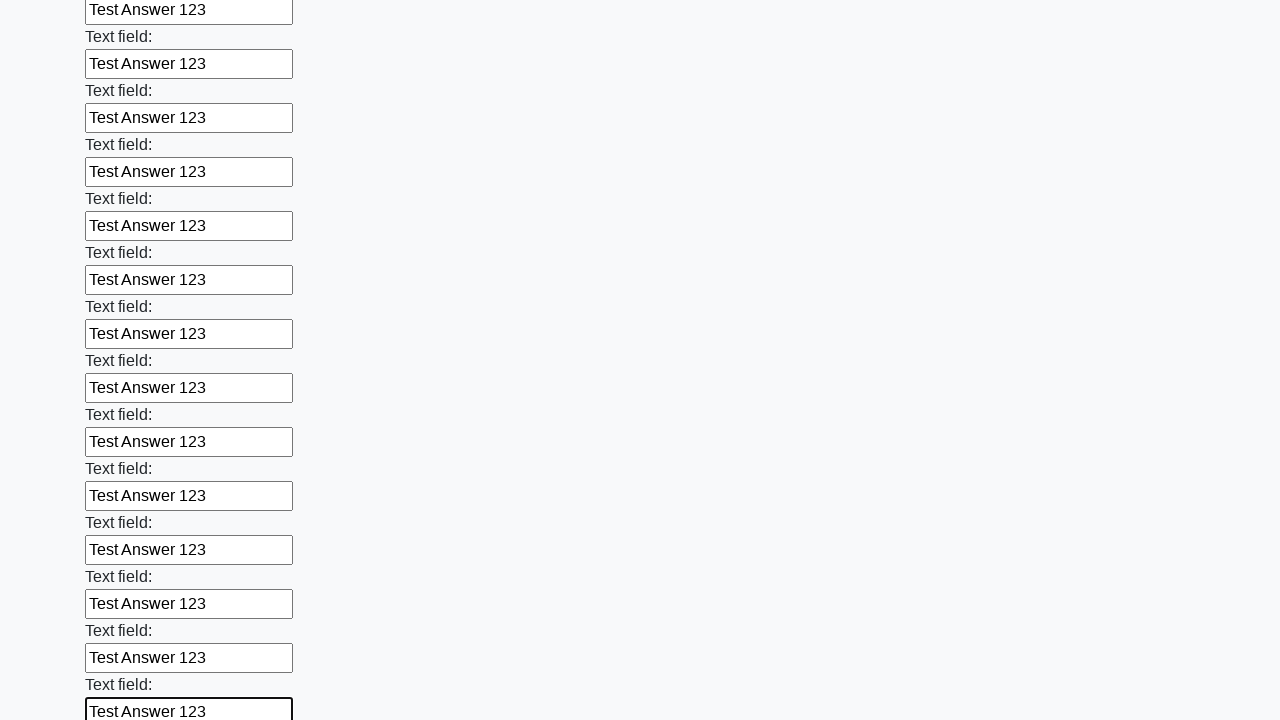

Filled text input field 55 of 100 with 'Test Answer 123' on input[type="text"] >> nth=54
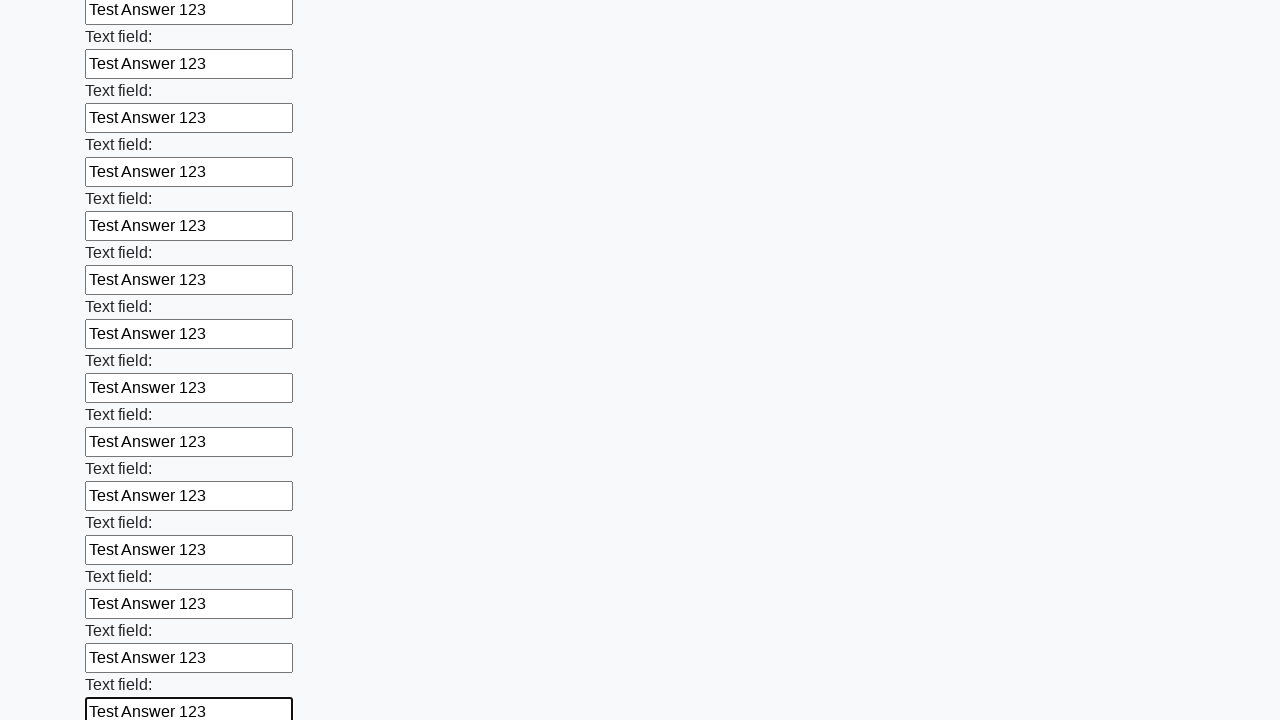

Filled text input field 56 of 100 with 'Test Answer 123' on input[type="text"] >> nth=55
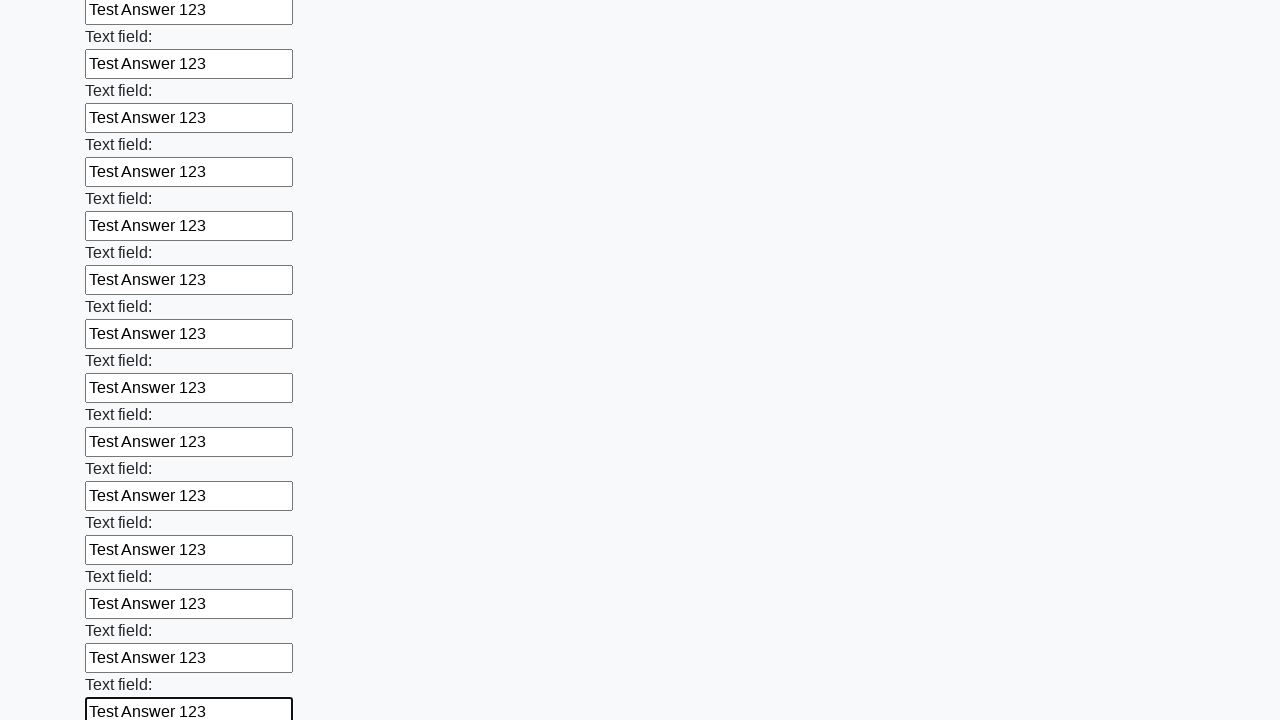

Filled text input field 57 of 100 with 'Test Answer 123' on input[type="text"] >> nth=56
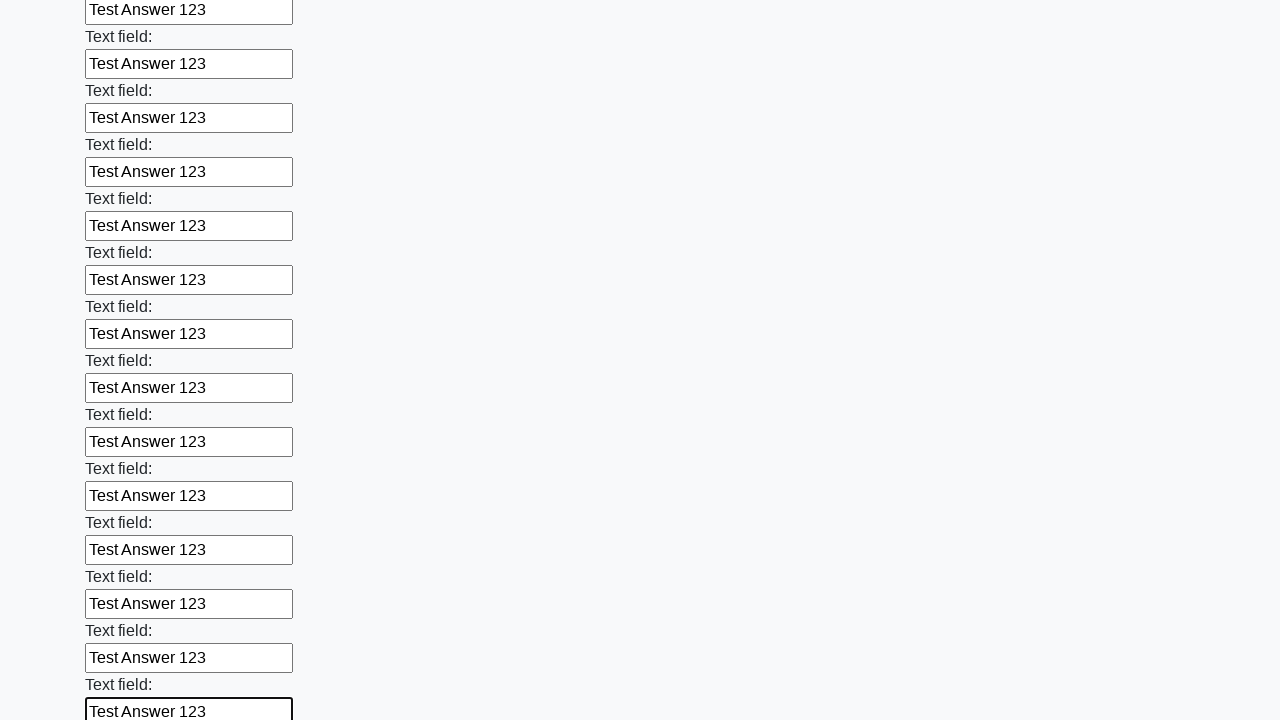

Filled text input field 58 of 100 with 'Test Answer 123' on input[type="text"] >> nth=57
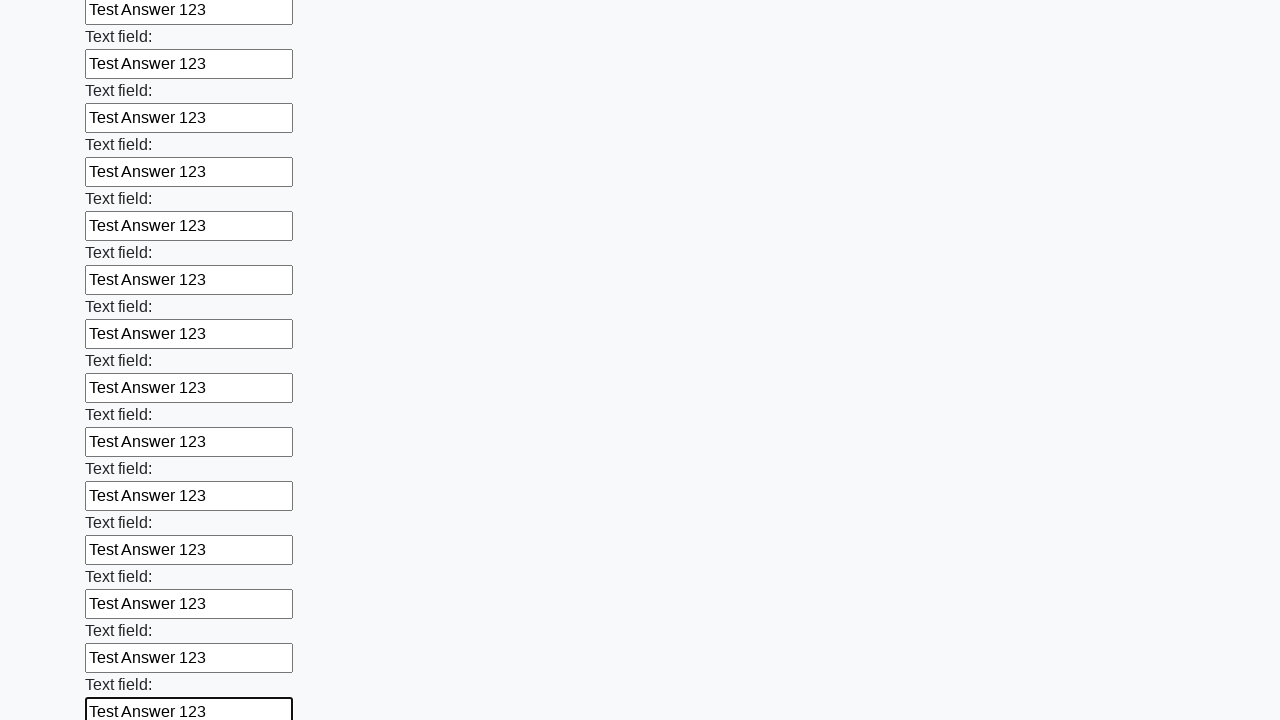

Filled text input field 59 of 100 with 'Test Answer 123' on input[type="text"] >> nth=58
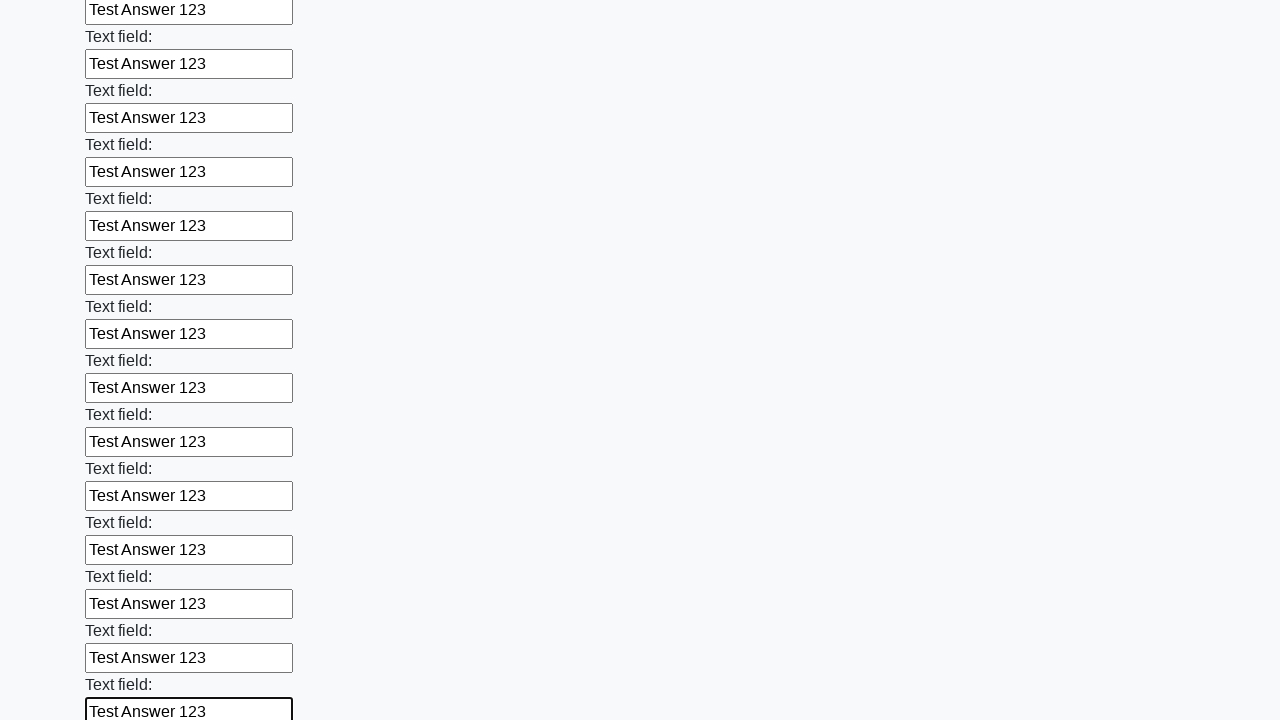

Filled text input field 60 of 100 with 'Test Answer 123' on input[type="text"] >> nth=59
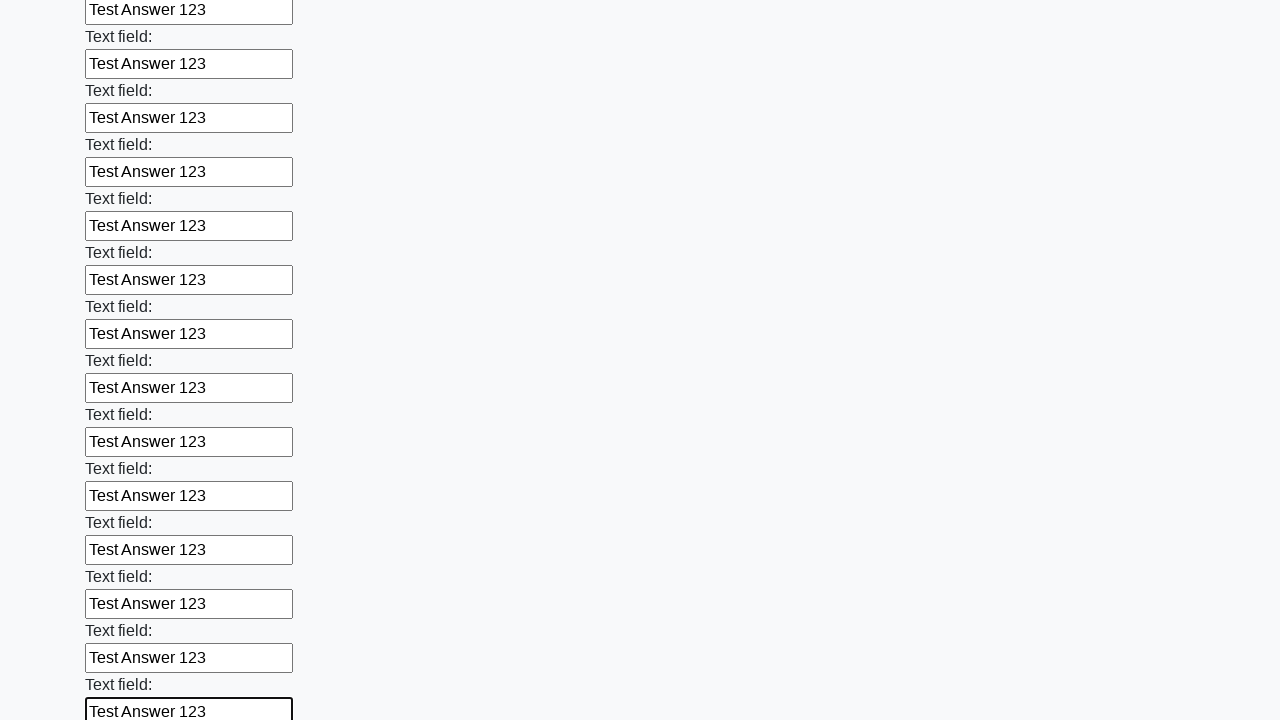

Filled text input field 61 of 100 with 'Test Answer 123' on input[type="text"] >> nth=60
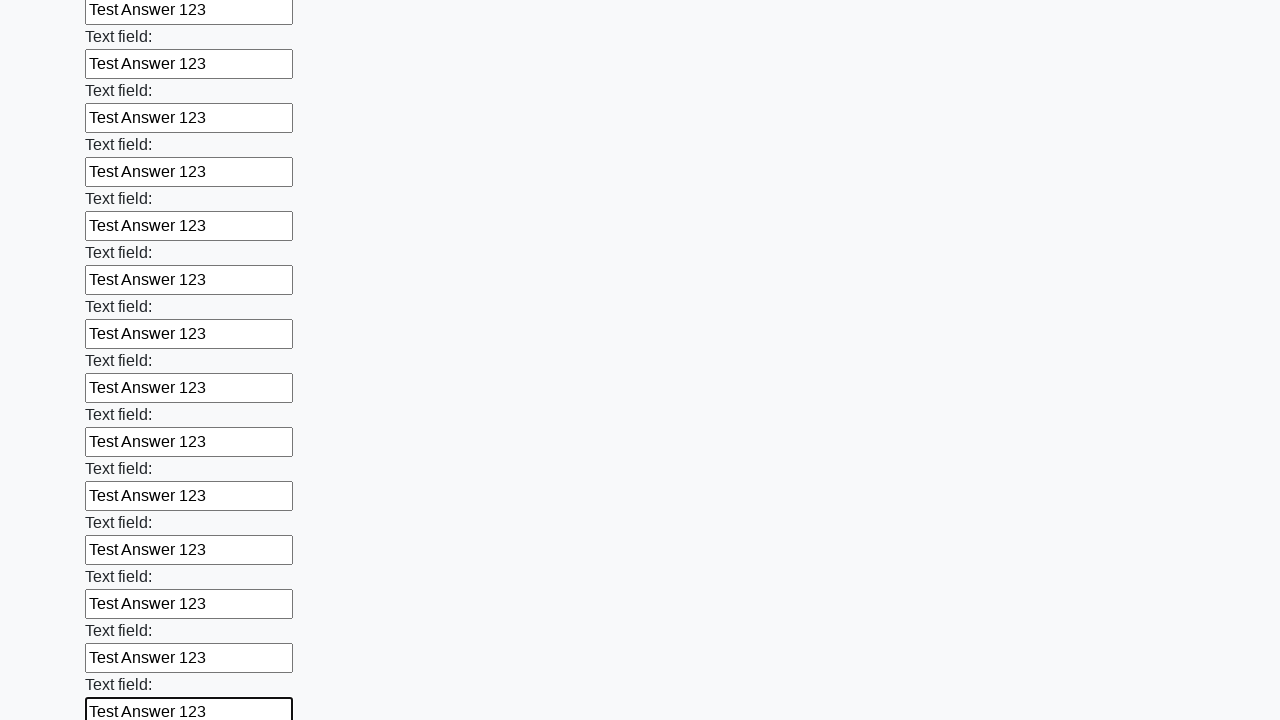

Filled text input field 62 of 100 with 'Test Answer 123' on input[type="text"] >> nth=61
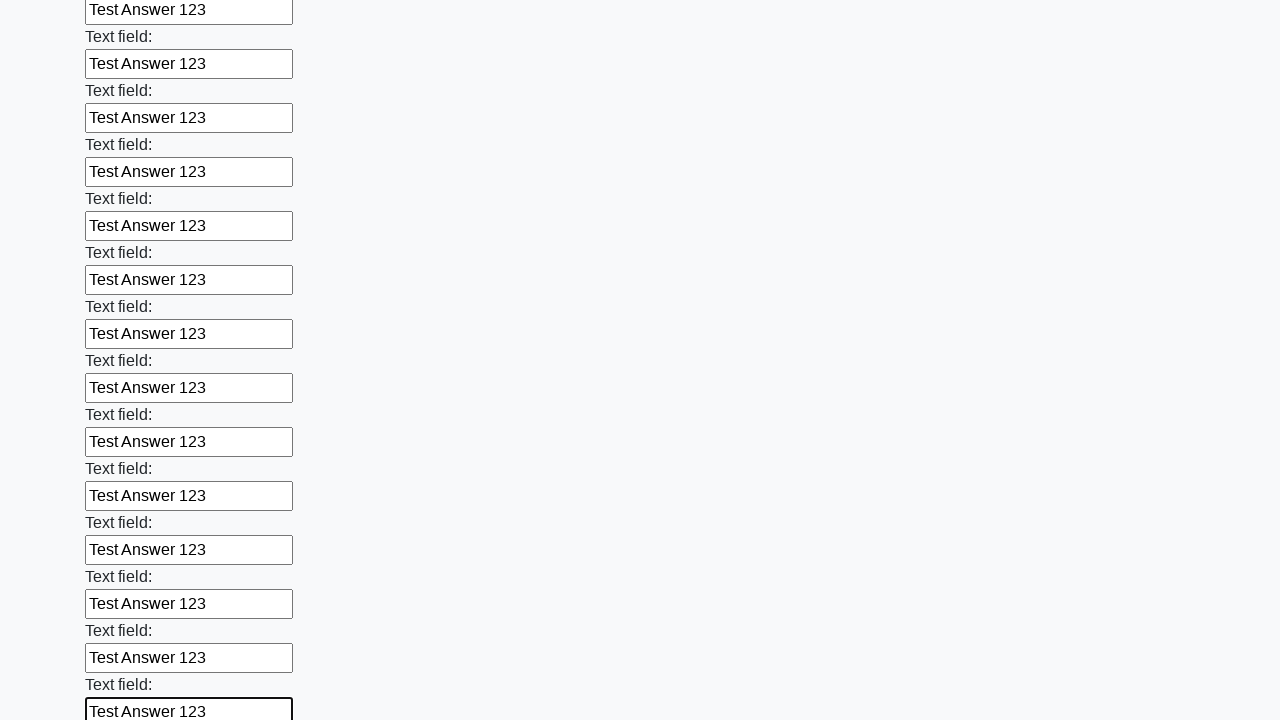

Filled text input field 63 of 100 with 'Test Answer 123' on input[type="text"] >> nth=62
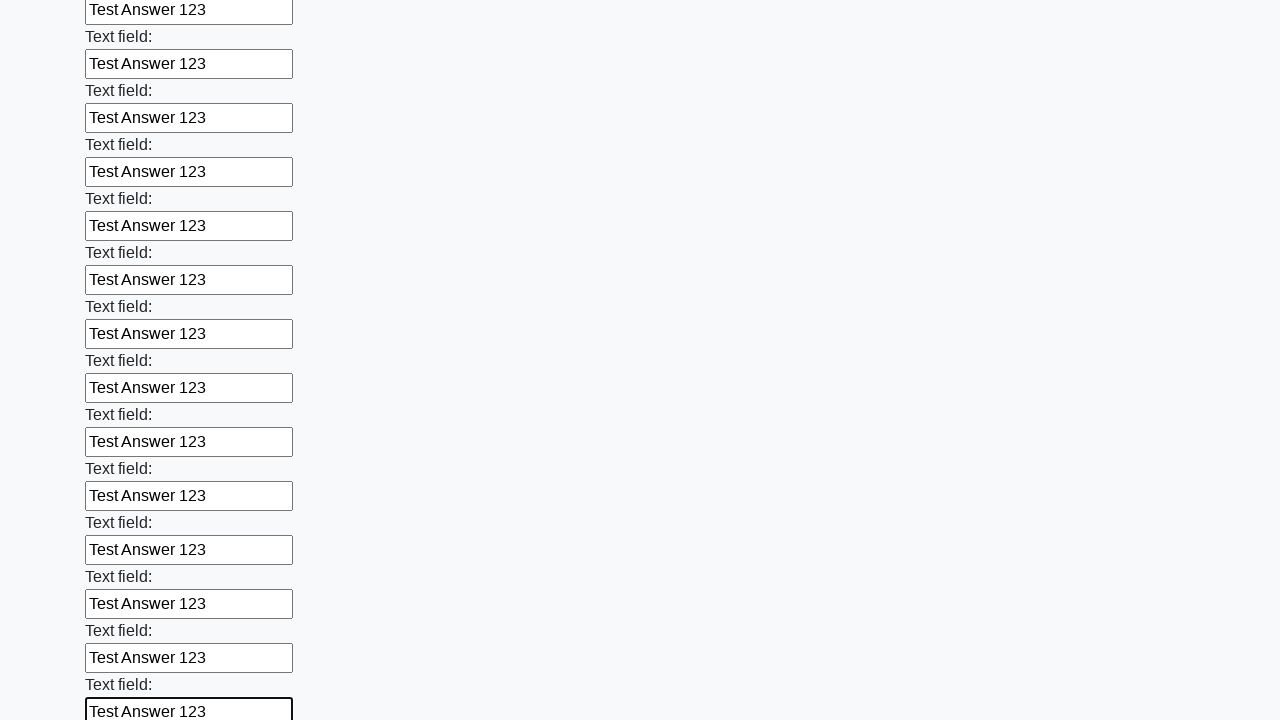

Filled text input field 64 of 100 with 'Test Answer 123' on input[type="text"] >> nth=63
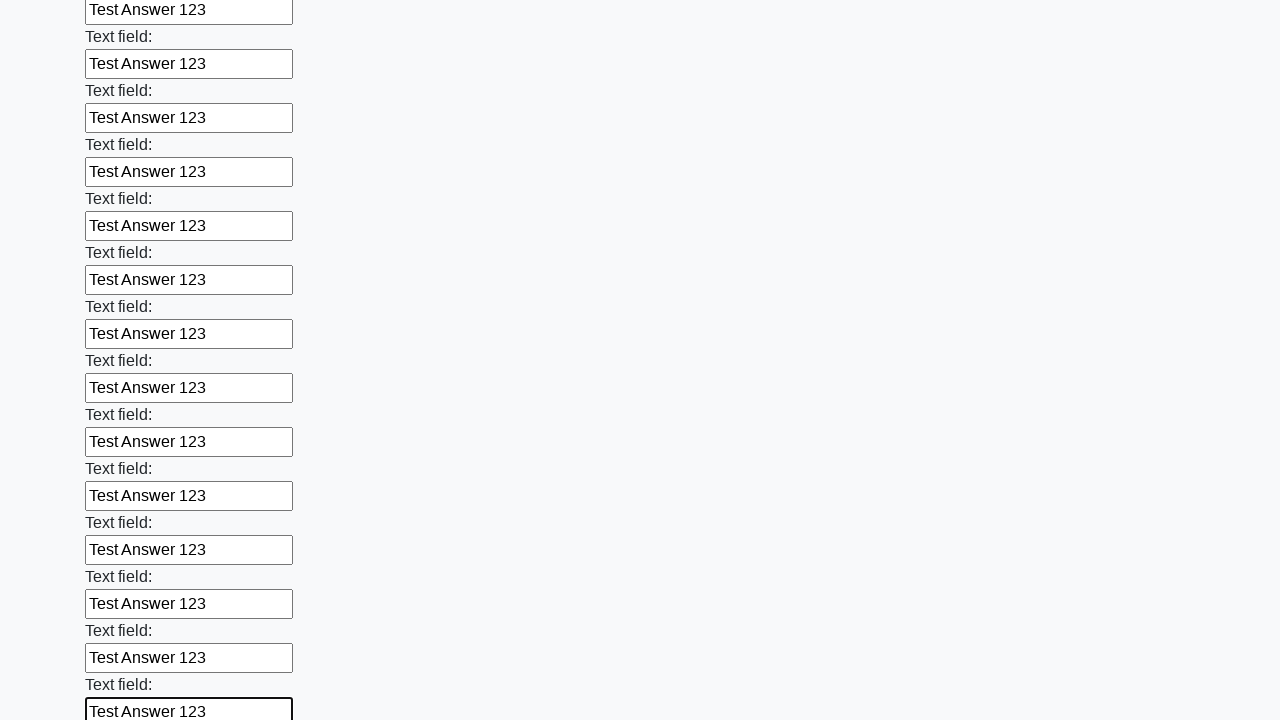

Filled text input field 65 of 100 with 'Test Answer 123' on input[type="text"] >> nth=64
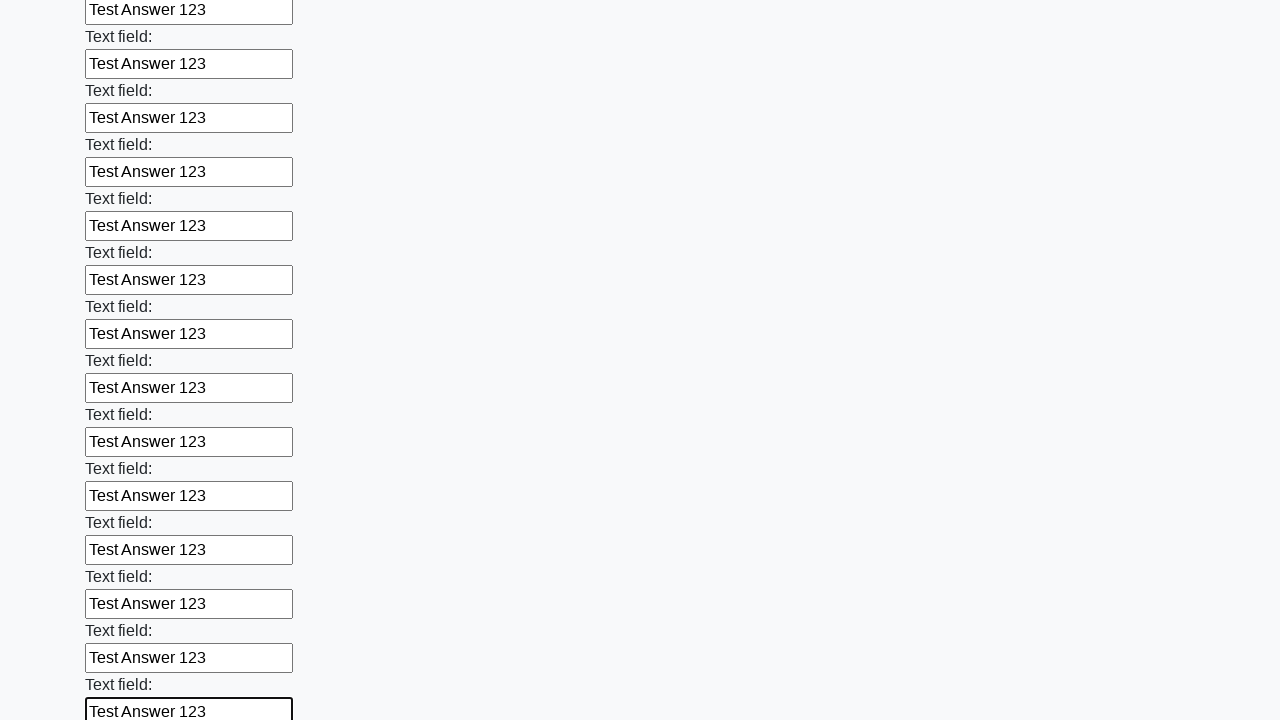

Filled text input field 66 of 100 with 'Test Answer 123' on input[type="text"] >> nth=65
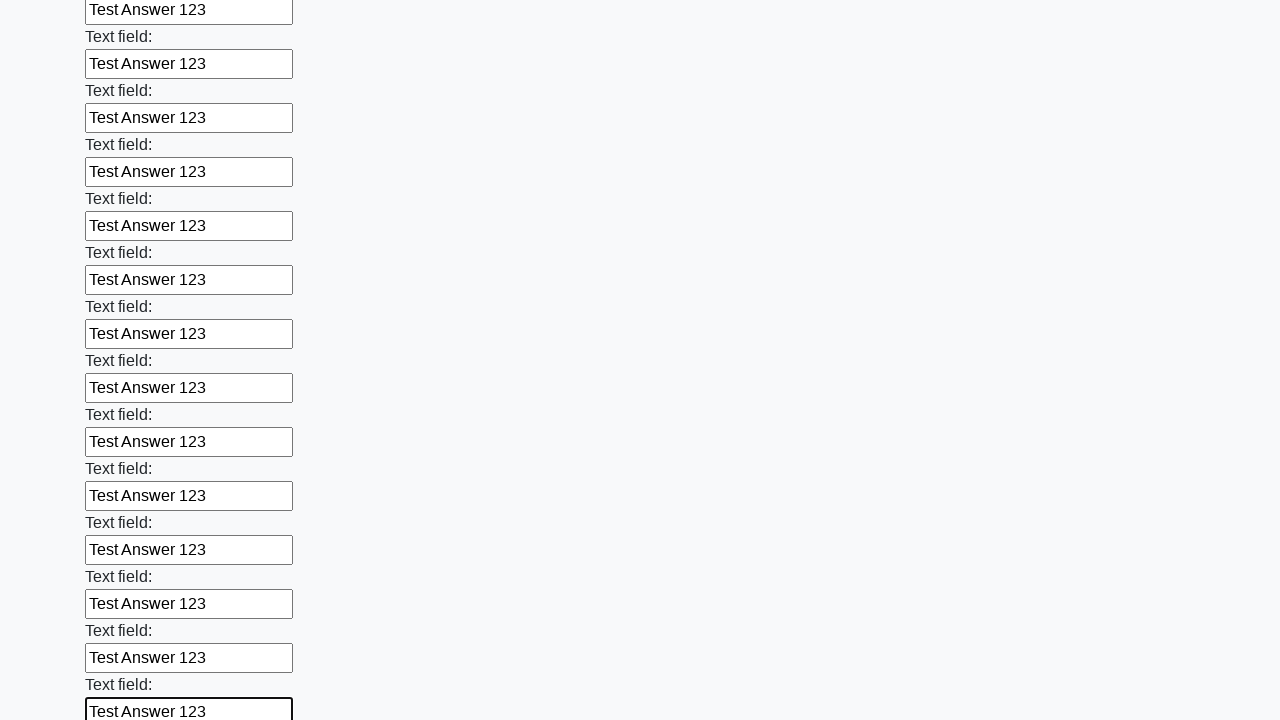

Filled text input field 67 of 100 with 'Test Answer 123' on input[type="text"] >> nth=66
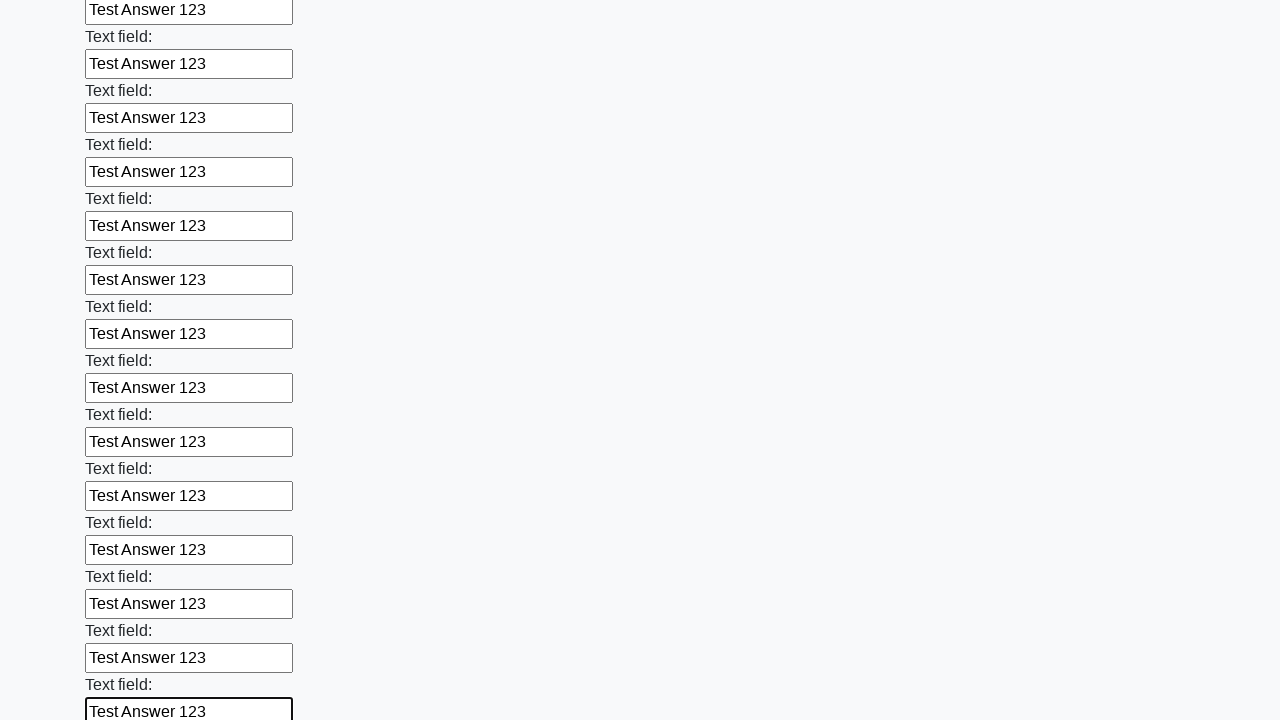

Filled text input field 68 of 100 with 'Test Answer 123' on input[type="text"] >> nth=67
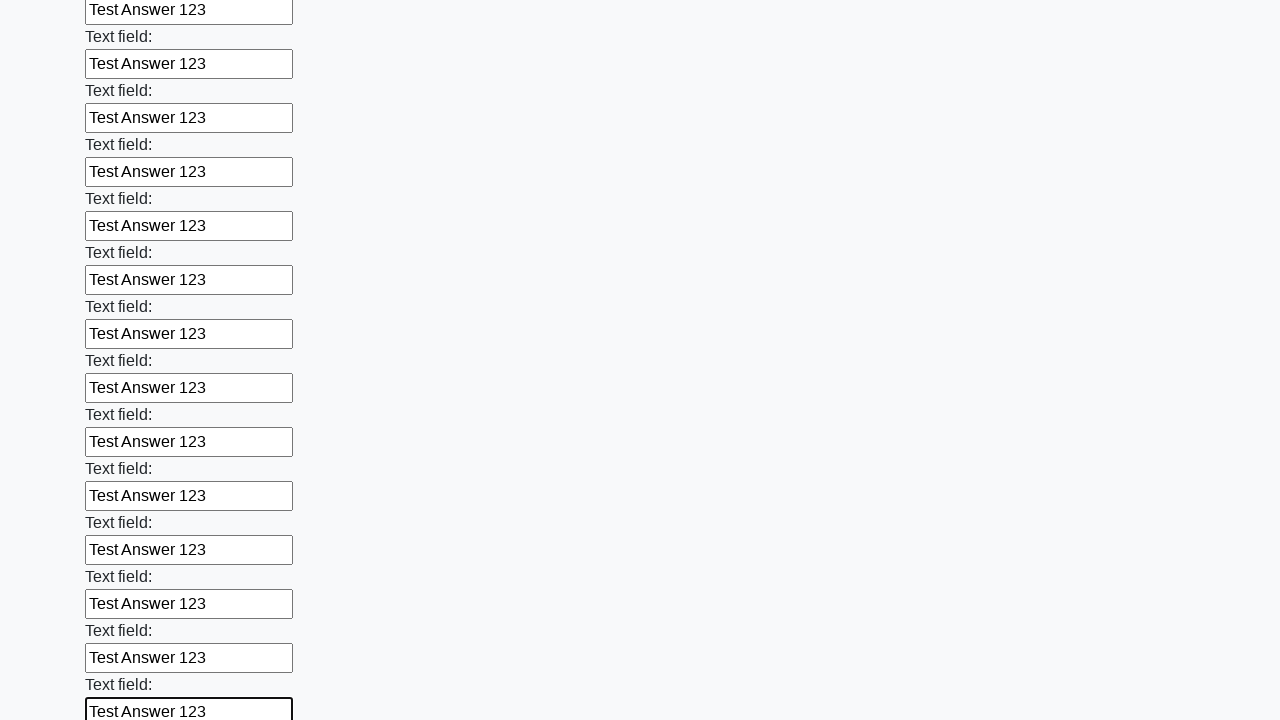

Filled text input field 69 of 100 with 'Test Answer 123' on input[type="text"] >> nth=68
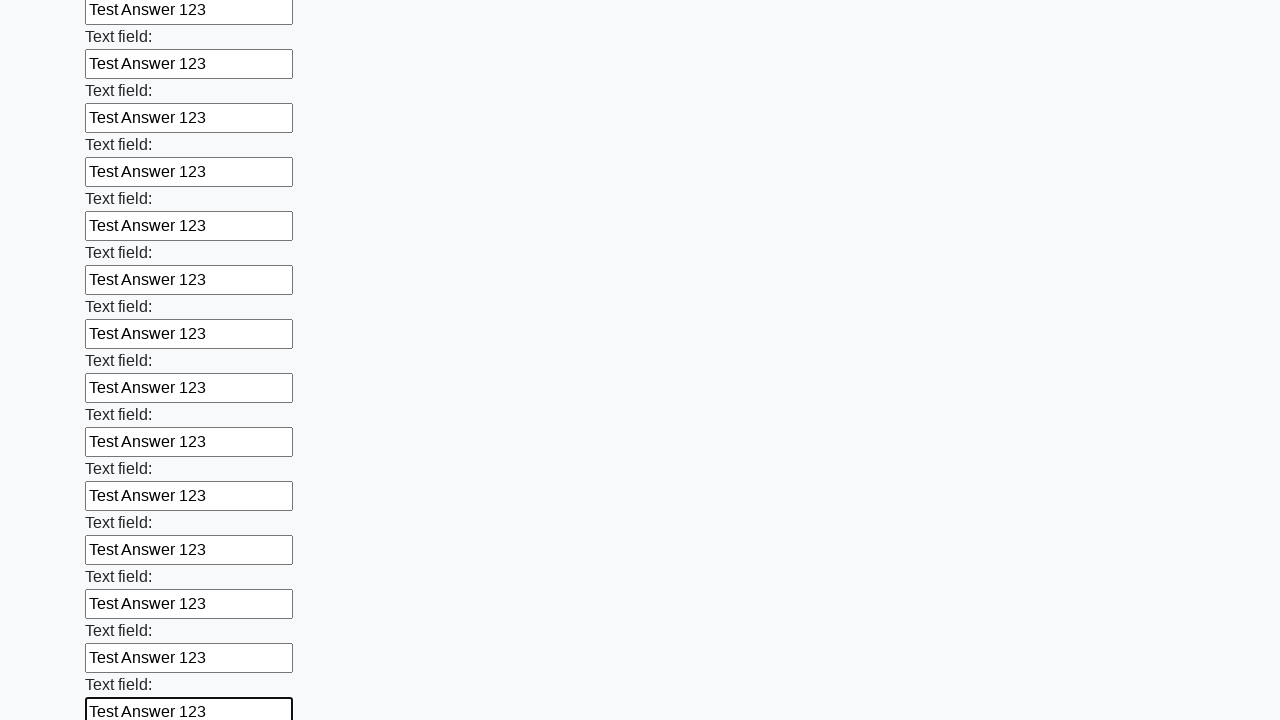

Filled text input field 70 of 100 with 'Test Answer 123' on input[type="text"] >> nth=69
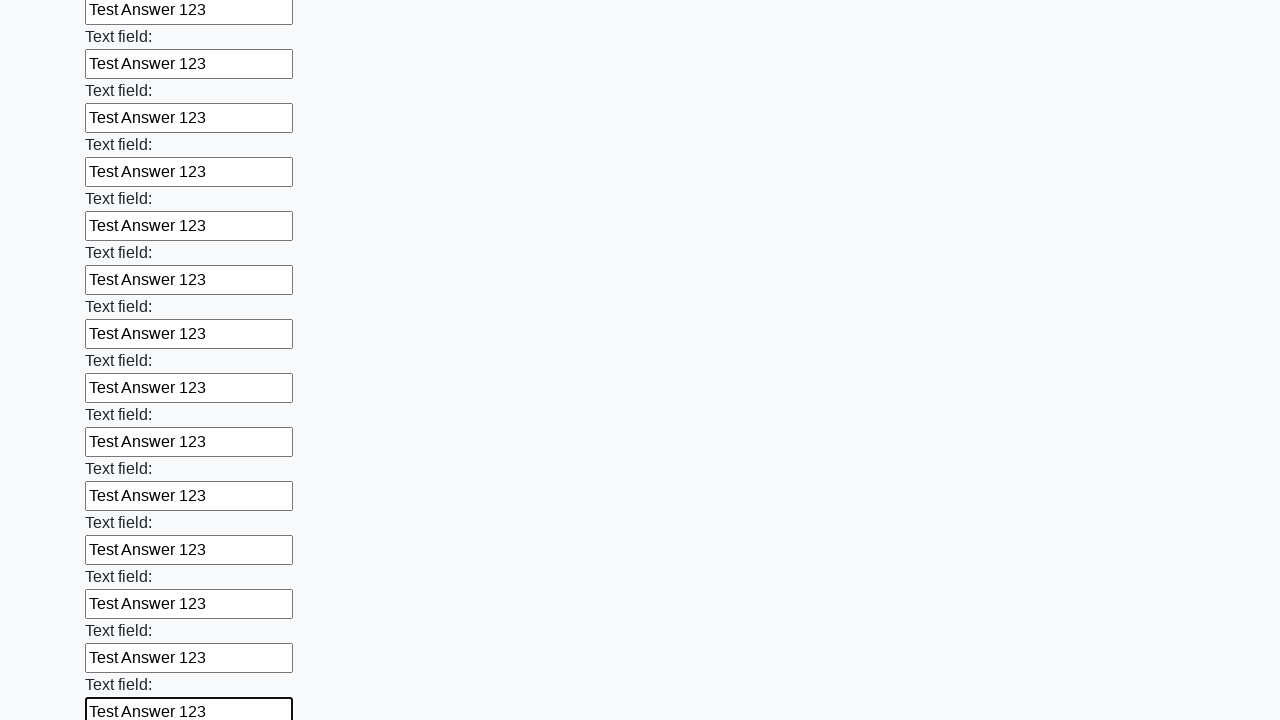

Filled text input field 71 of 100 with 'Test Answer 123' on input[type="text"] >> nth=70
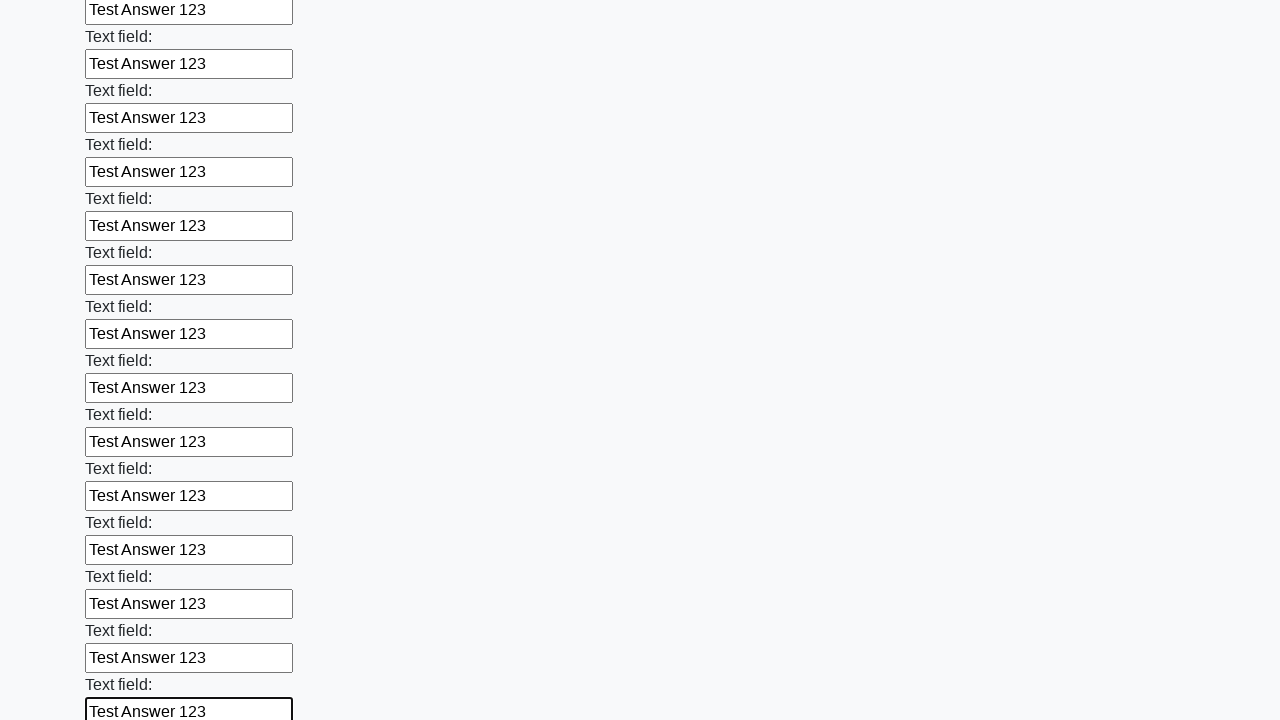

Filled text input field 72 of 100 with 'Test Answer 123' on input[type="text"] >> nth=71
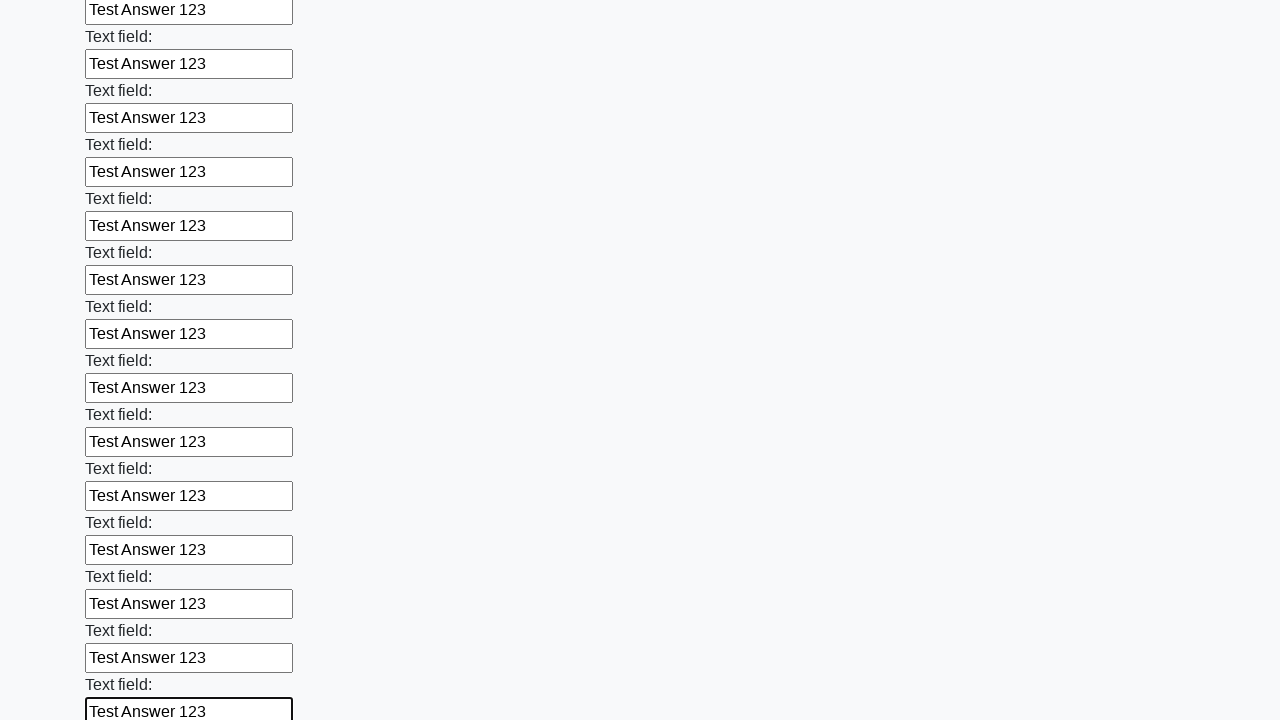

Filled text input field 73 of 100 with 'Test Answer 123' on input[type="text"] >> nth=72
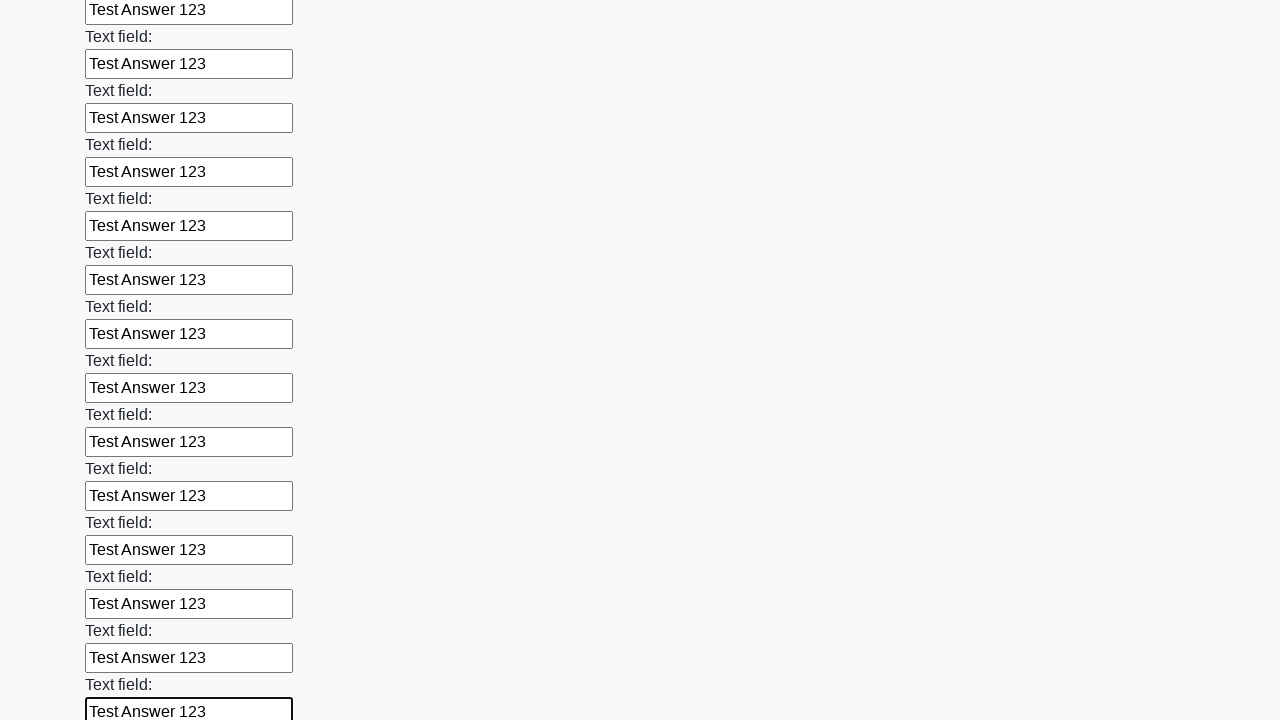

Filled text input field 74 of 100 with 'Test Answer 123' on input[type="text"] >> nth=73
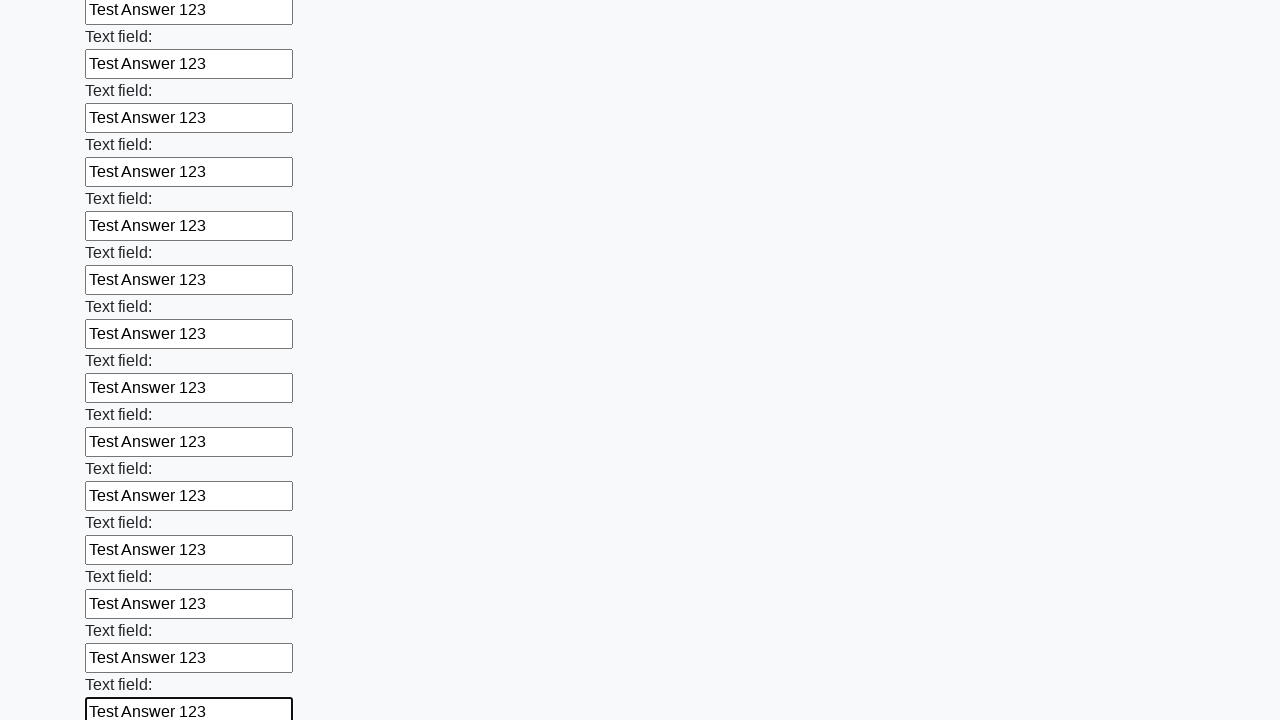

Filled text input field 75 of 100 with 'Test Answer 123' on input[type="text"] >> nth=74
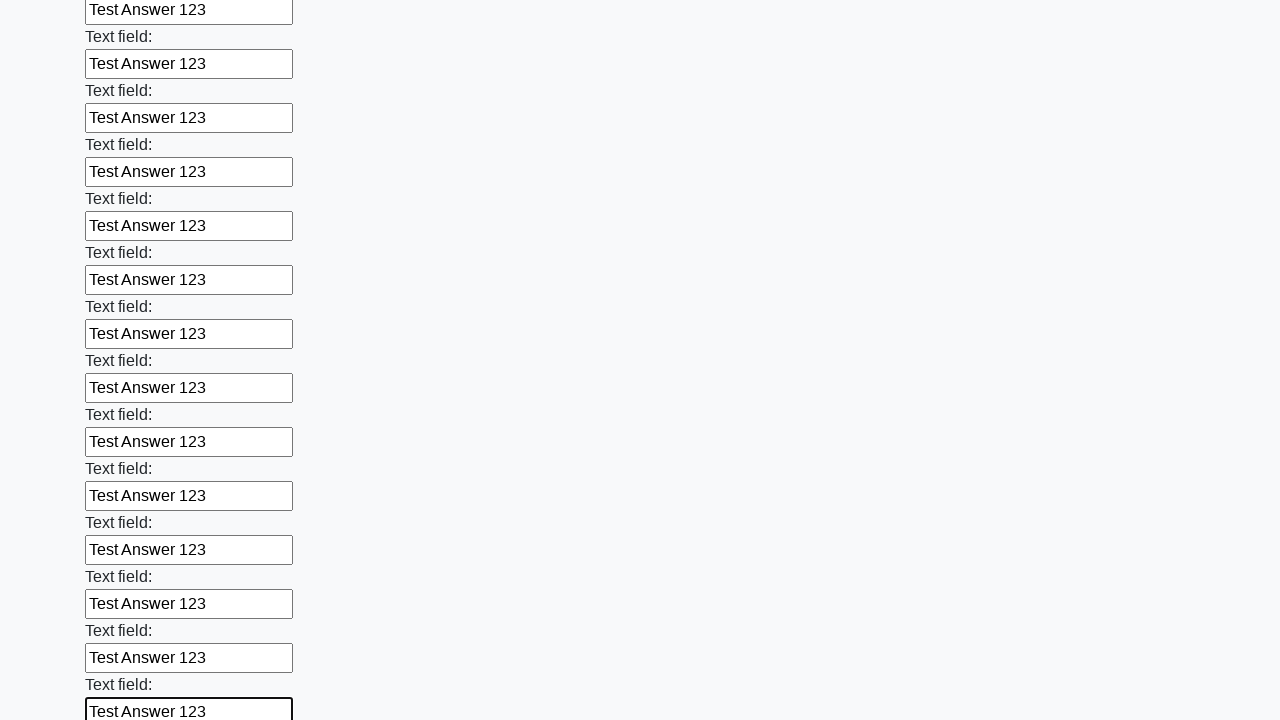

Filled text input field 76 of 100 with 'Test Answer 123' on input[type="text"] >> nth=75
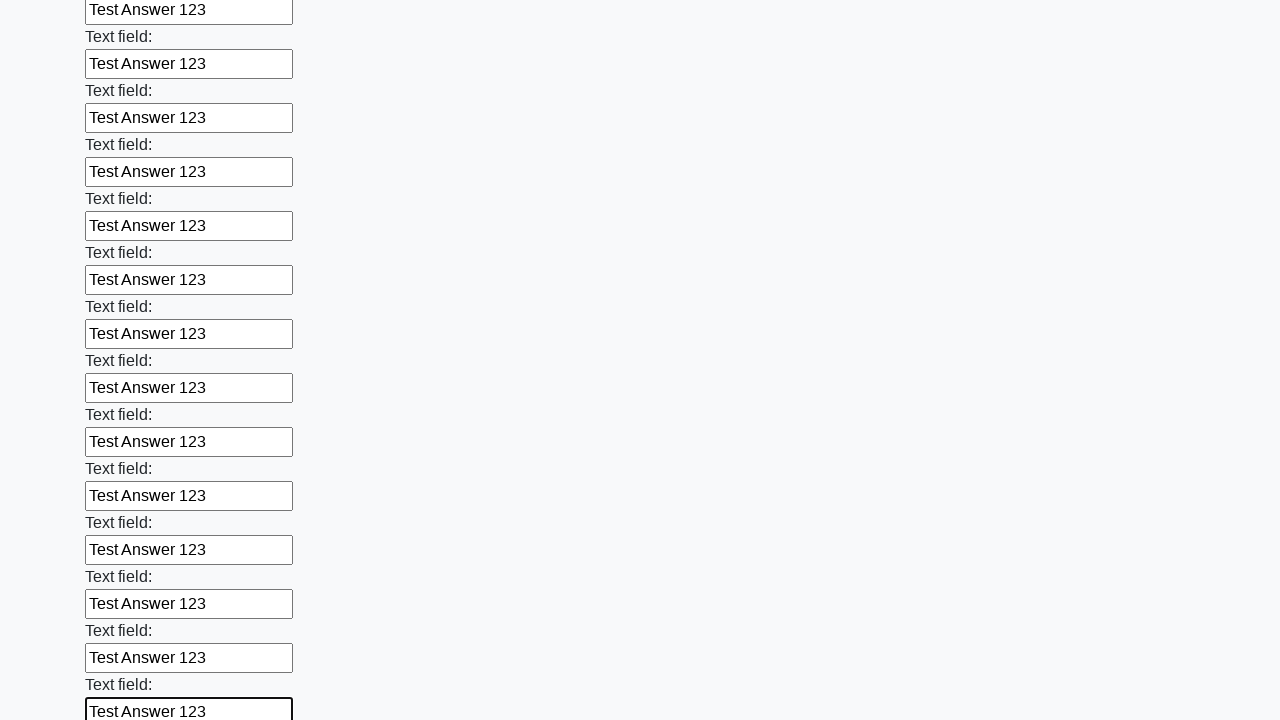

Filled text input field 77 of 100 with 'Test Answer 123' on input[type="text"] >> nth=76
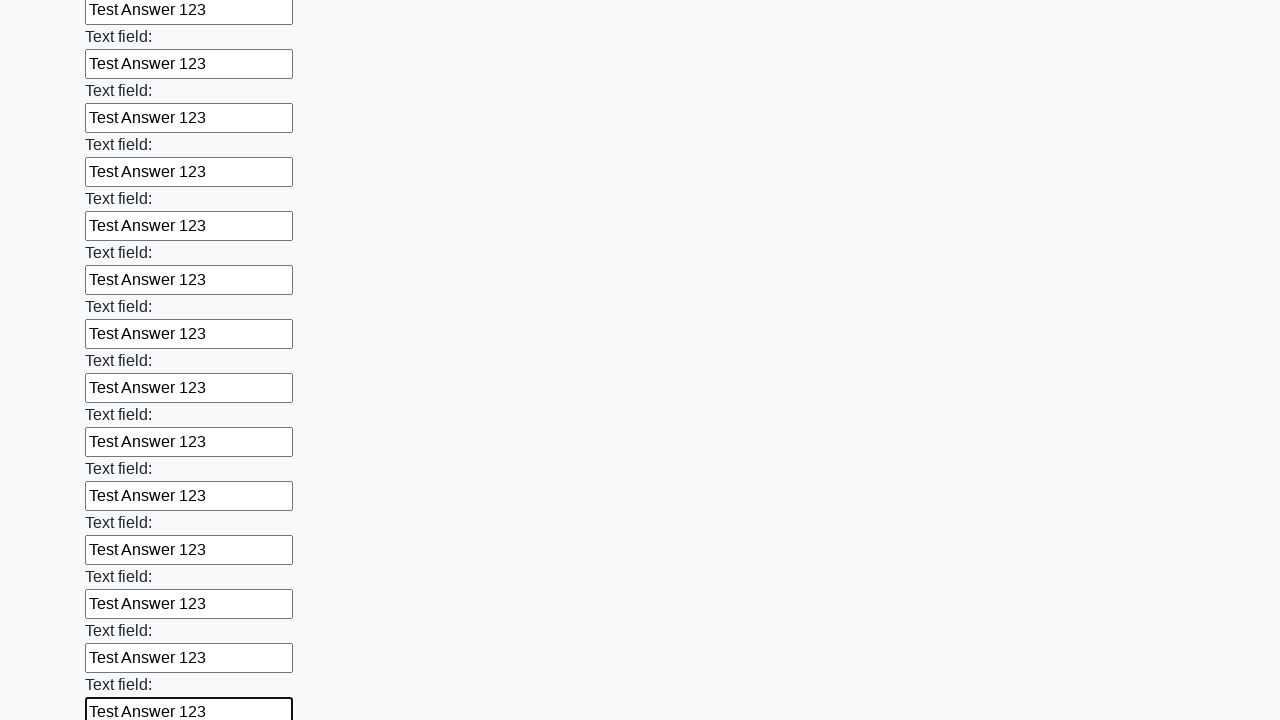

Filled text input field 78 of 100 with 'Test Answer 123' on input[type="text"] >> nth=77
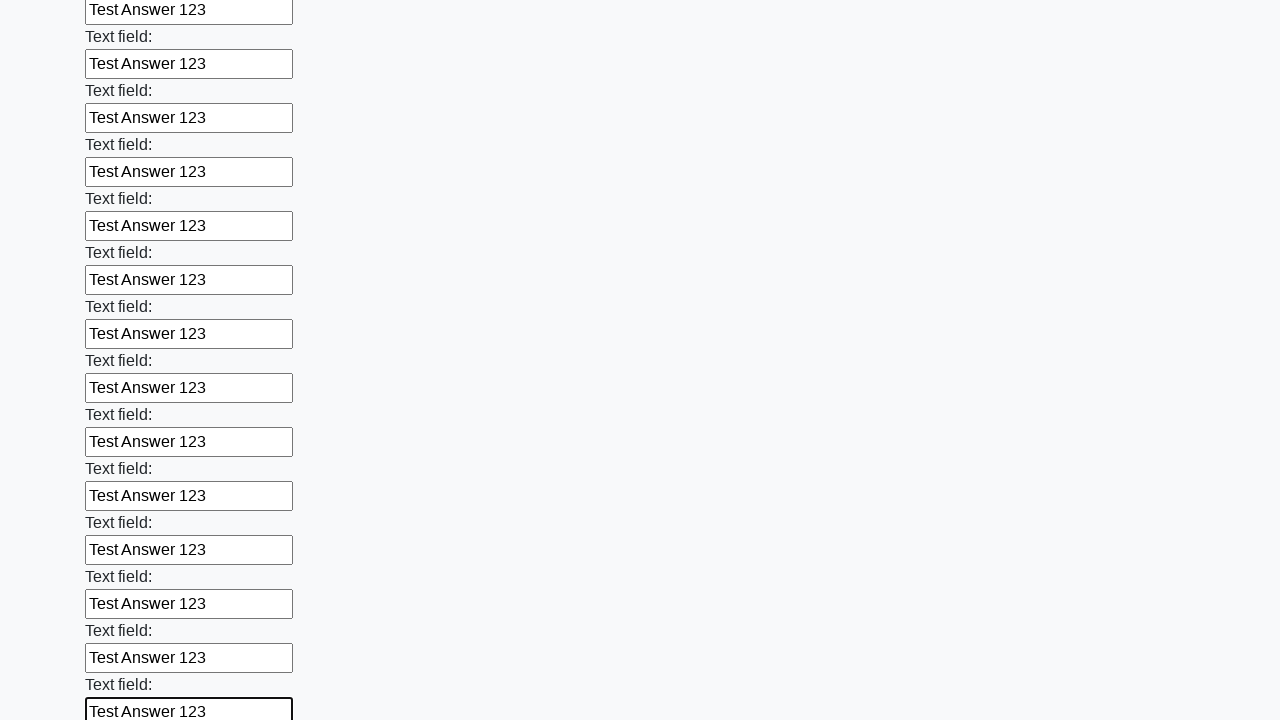

Filled text input field 79 of 100 with 'Test Answer 123' on input[type="text"] >> nth=78
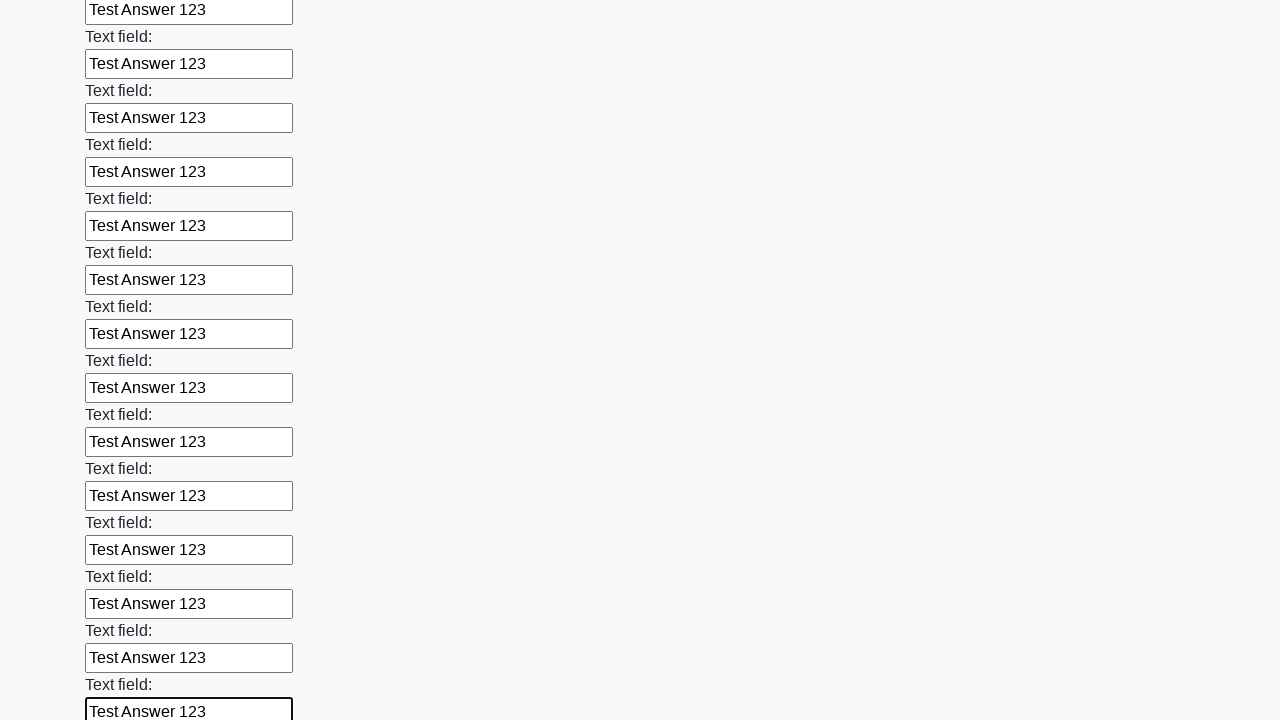

Filled text input field 80 of 100 with 'Test Answer 123' on input[type="text"] >> nth=79
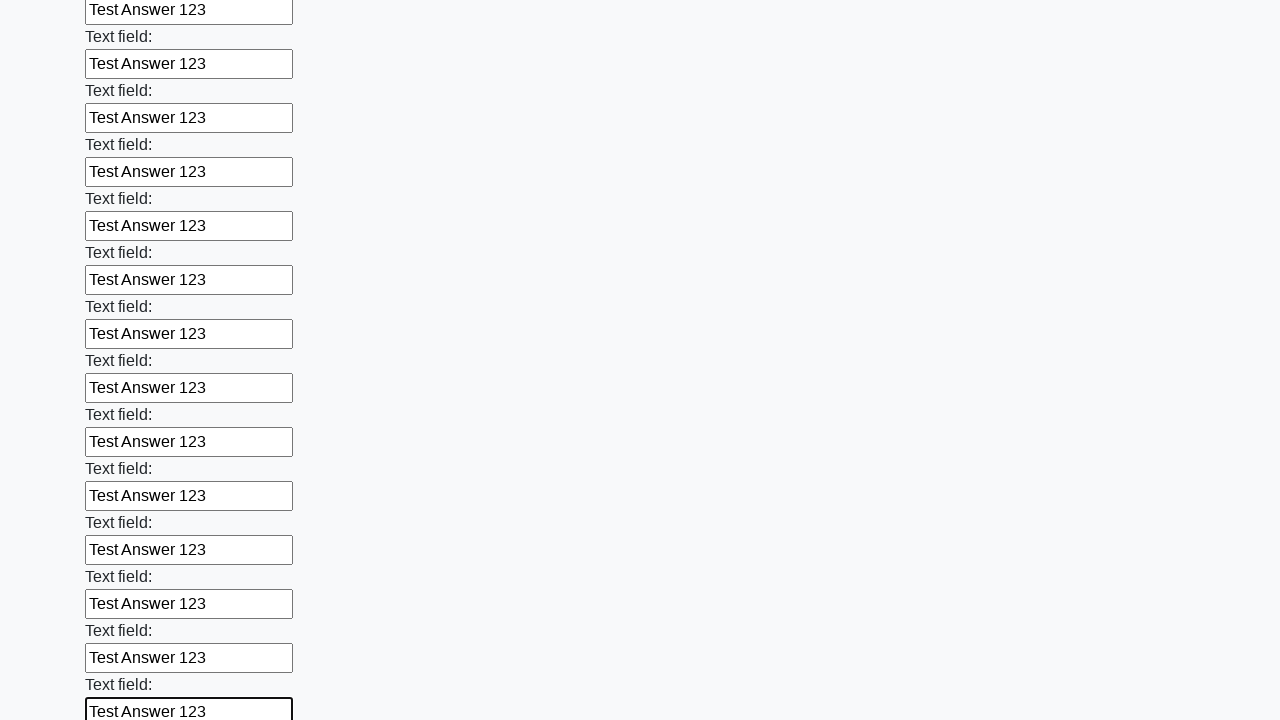

Filled text input field 81 of 100 with 'Test Answer 123' on input[type="text"] >> nth=80
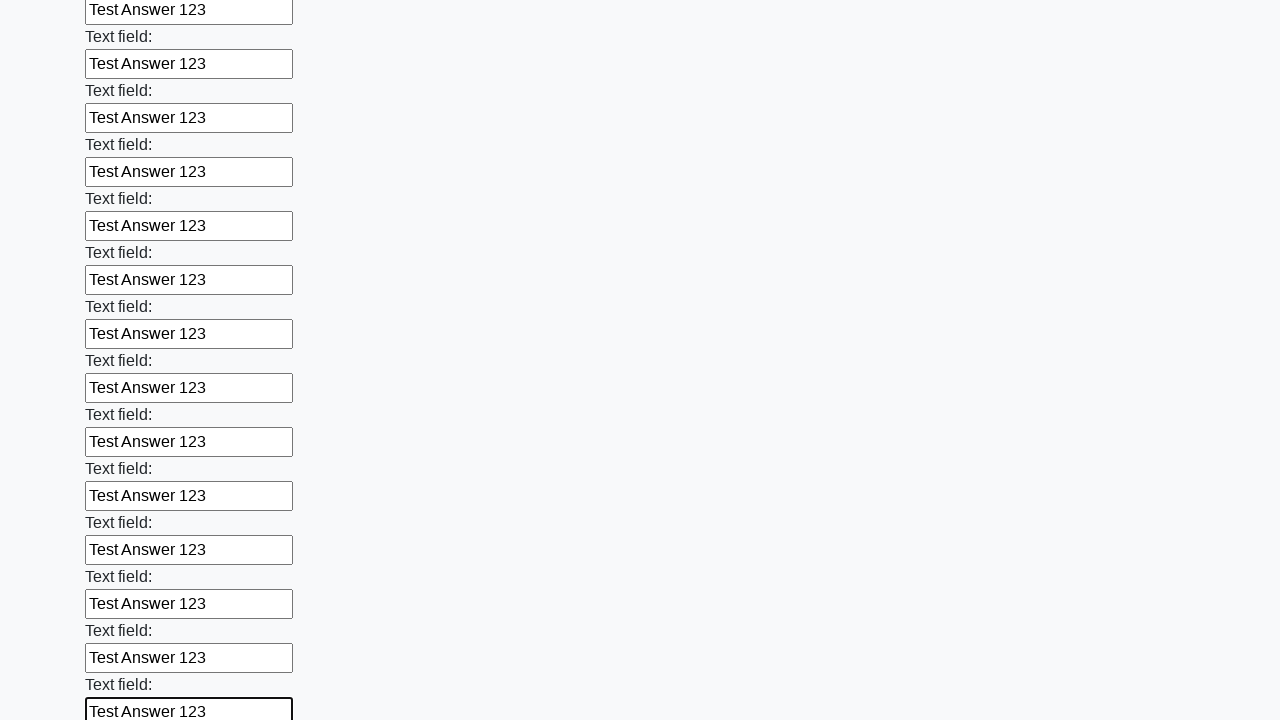

Filled text input field 82 of 100 with 'Test Answer 123' on input[type="text"] >> nth=81
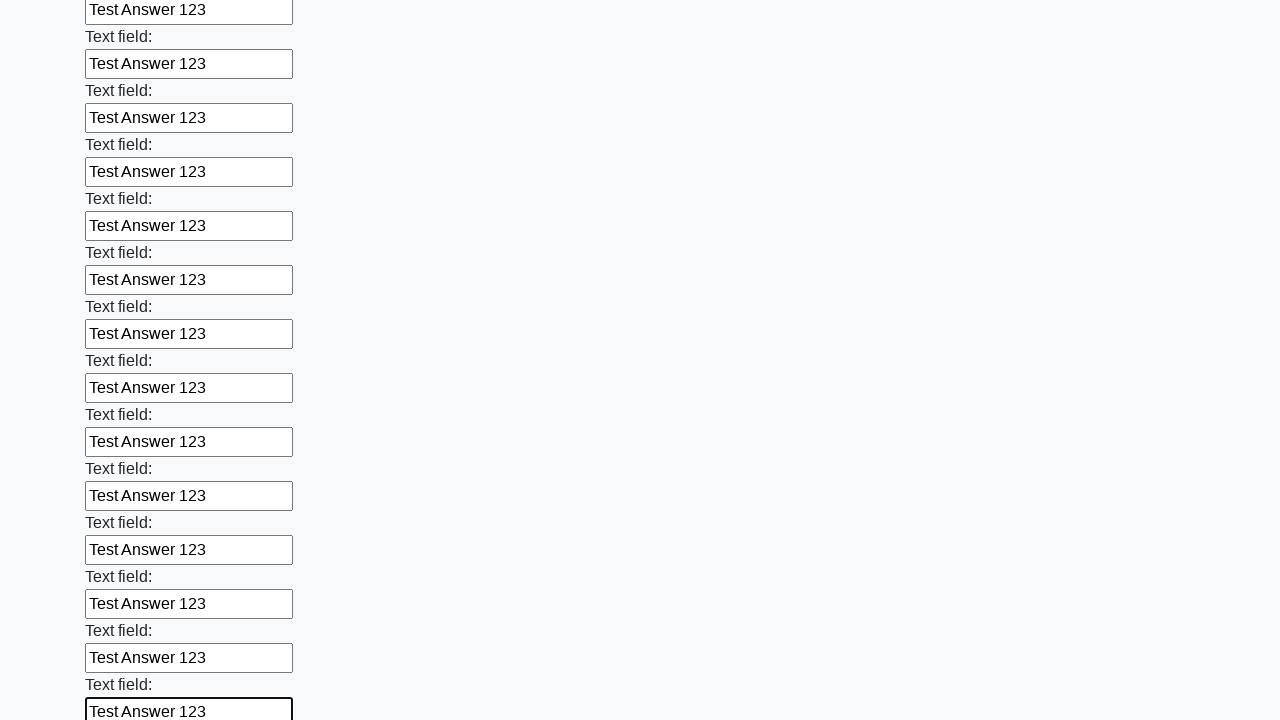

Filled text input field 83 of 100 with 'Test Answer 123' on input[type="text"] >> nth=82
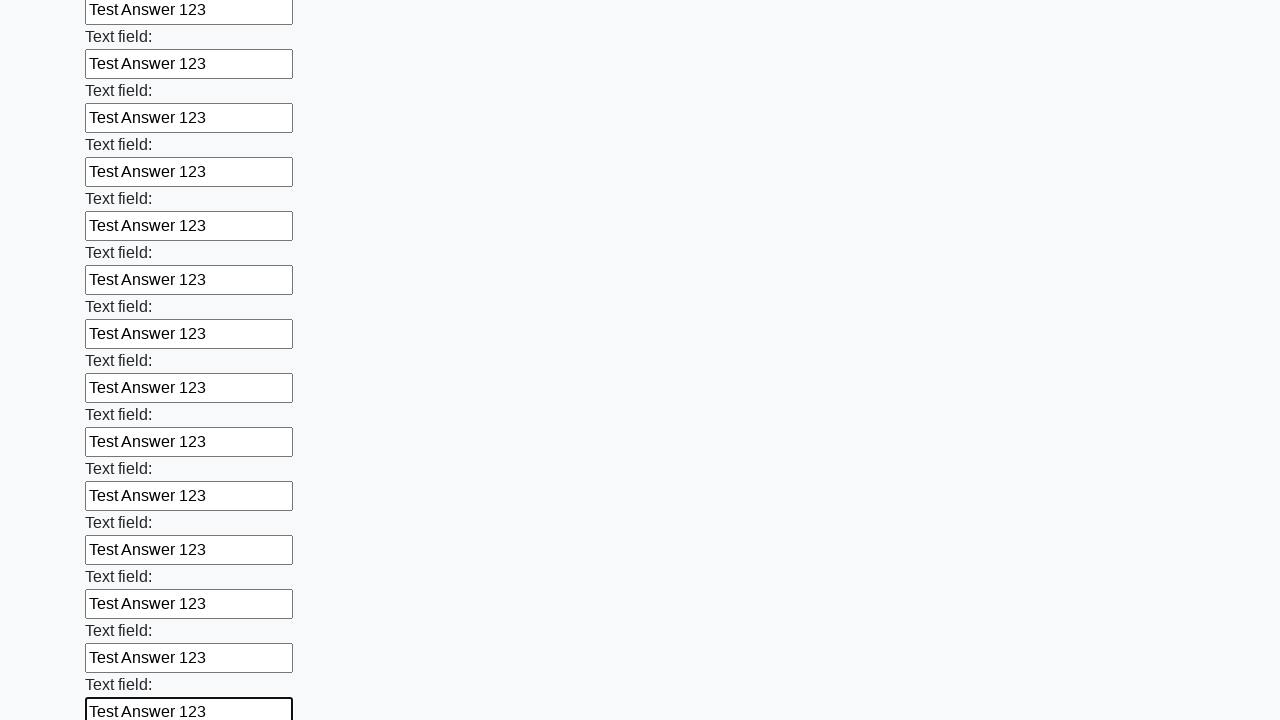

Filled text input field 84 of 100 with 'Test Answer 123' on input[type="text"] >> nth=83
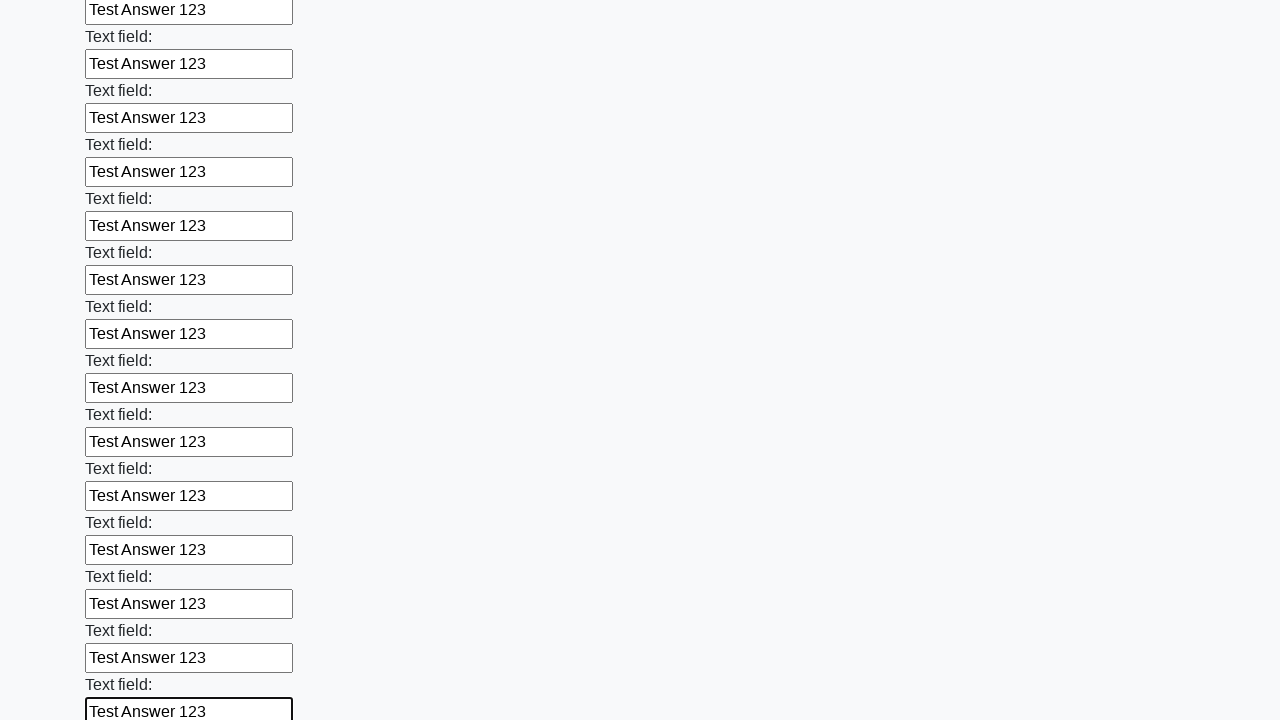

Filled text input field 85 of 100 with 'Test Answer 123' on input[type="text"] >> nth=84
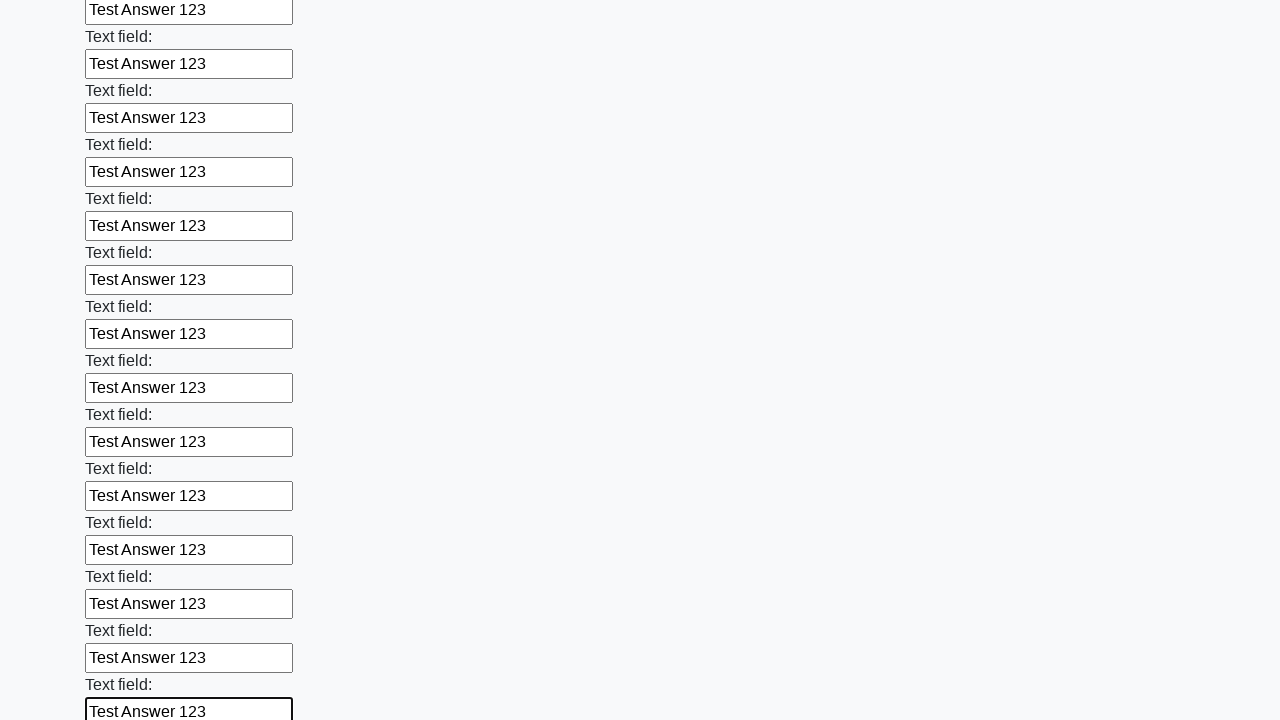

Filled text input field 86 of 100 with 'Test Answer 123' on input[type="text"] >> nth=85
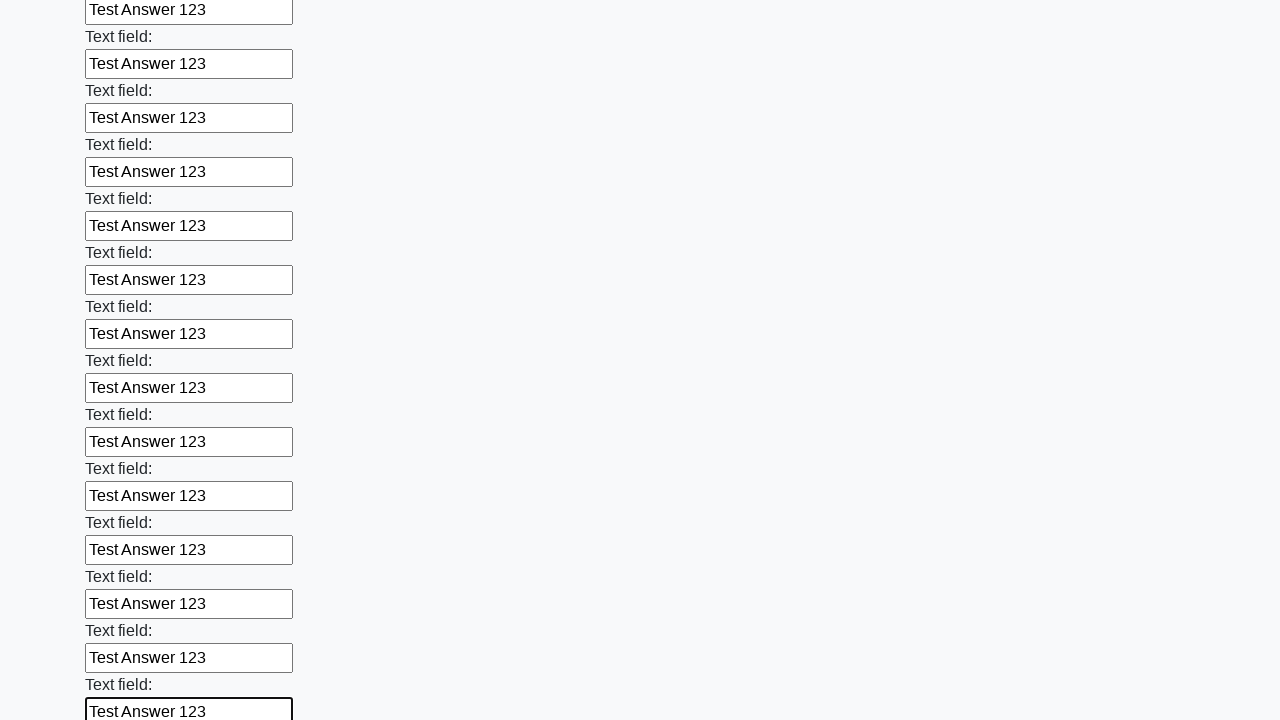

Filled text input field 87 of 100 with 'Test Answer 123' on input[type="text"] >> nth=86
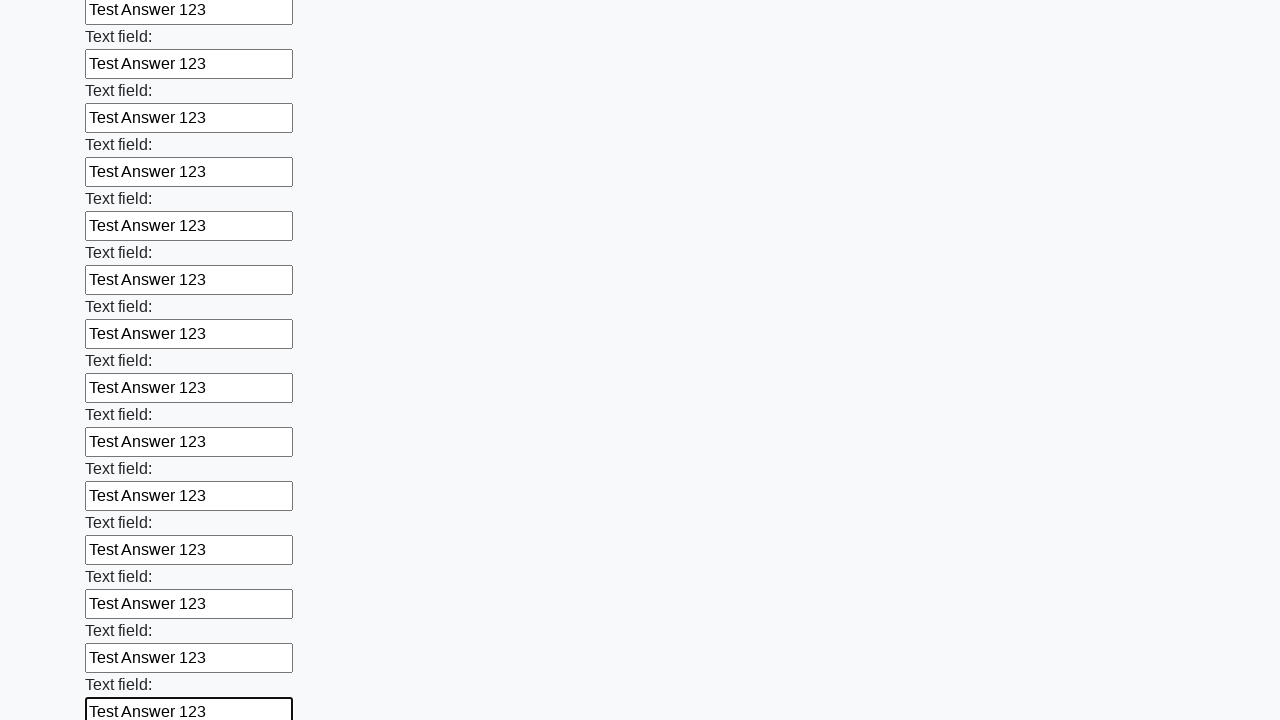

Filled text input field 88 of 100 with 'Test Answer 123' on input[type="text"] >> nth=87
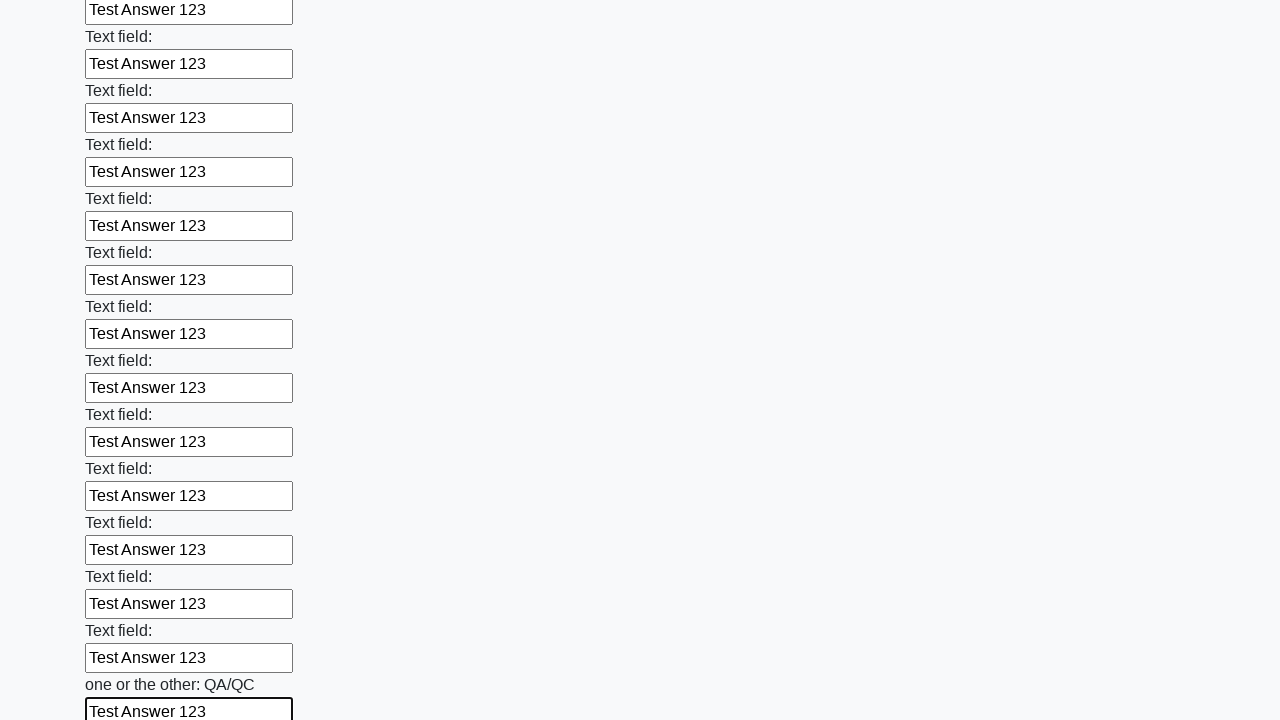

Filled text input field 89 of 100 with 'Test Answer 123' on input[type="text"] >> nth=88
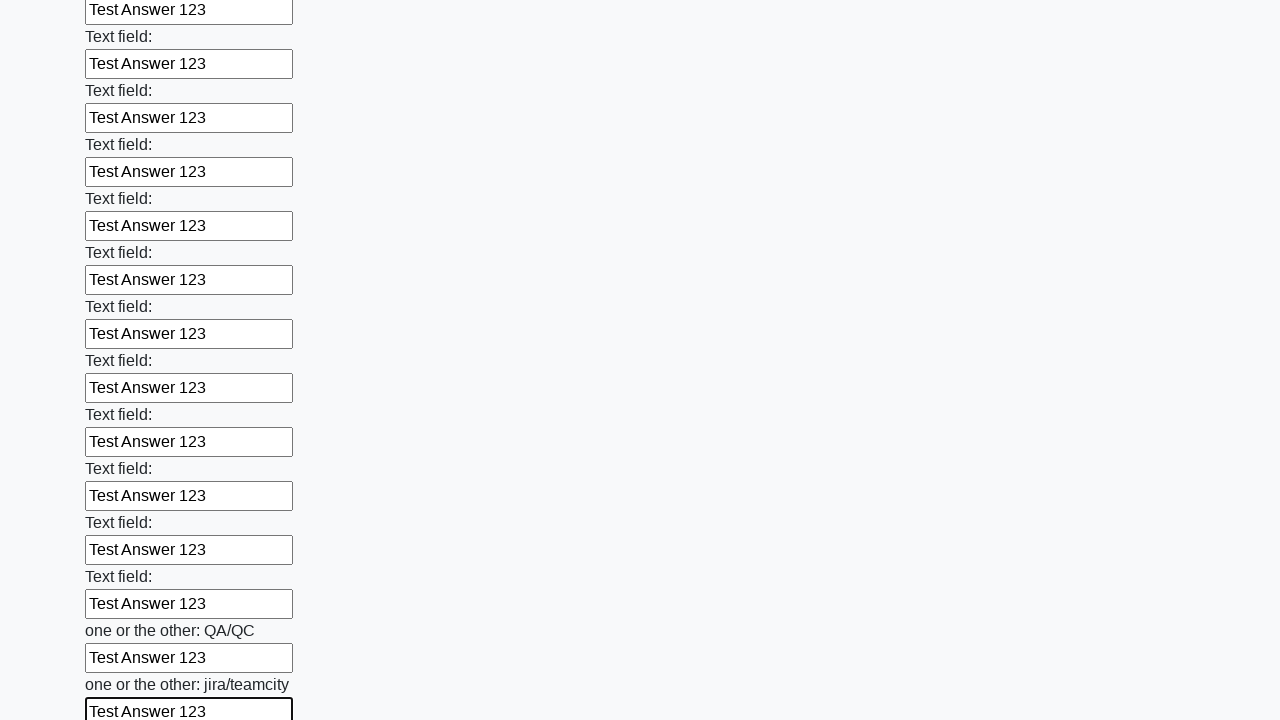

Filled text input field 90 of 100 with 'Test Answer 123' on input[type="text"] >> nth=89
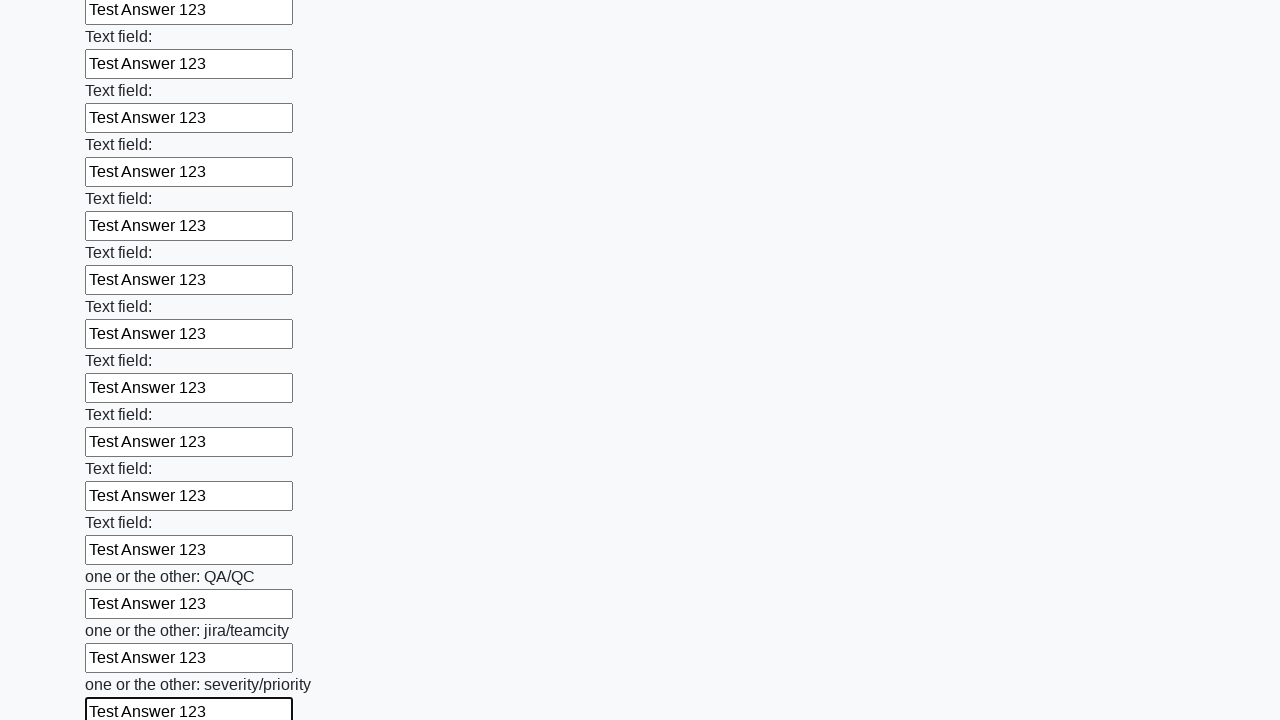

Filled text input field 91 of 100 with 'Test Answer 123' on input[type="text"] >> nth=90
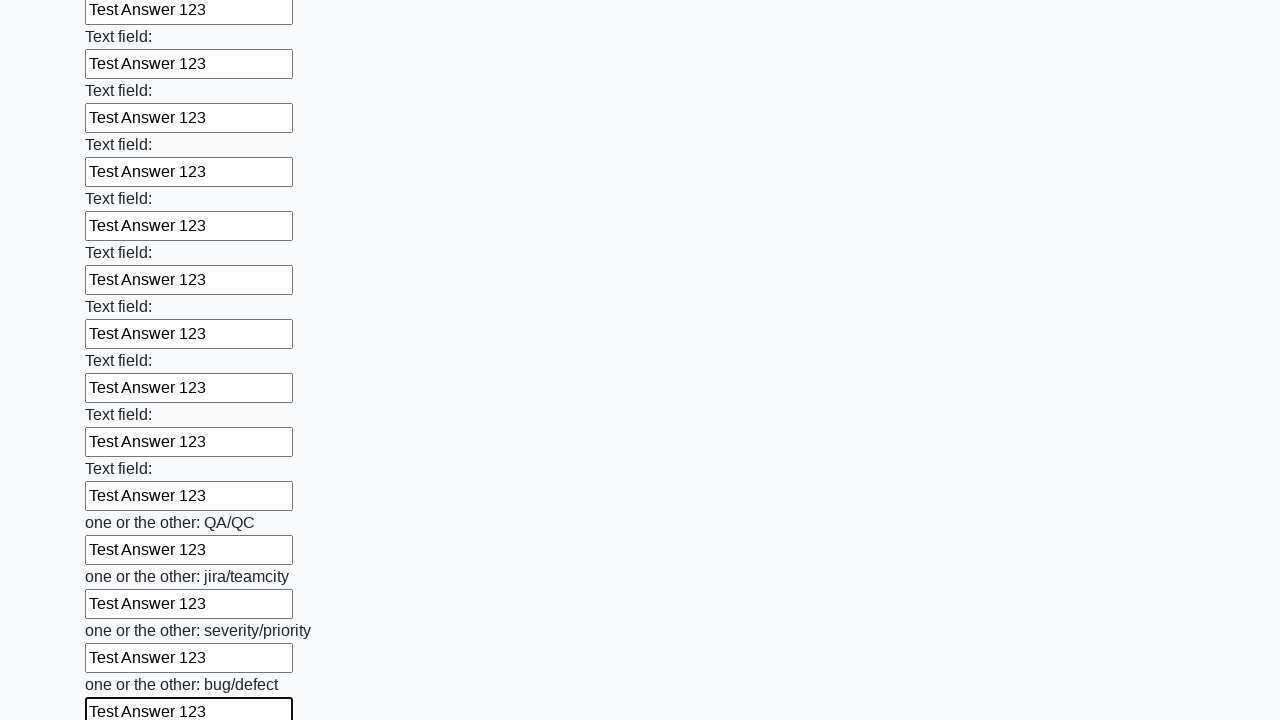

Filled text input field 92 of 100 with 'Test Answer 123' on input[type="text"] >> nth=91
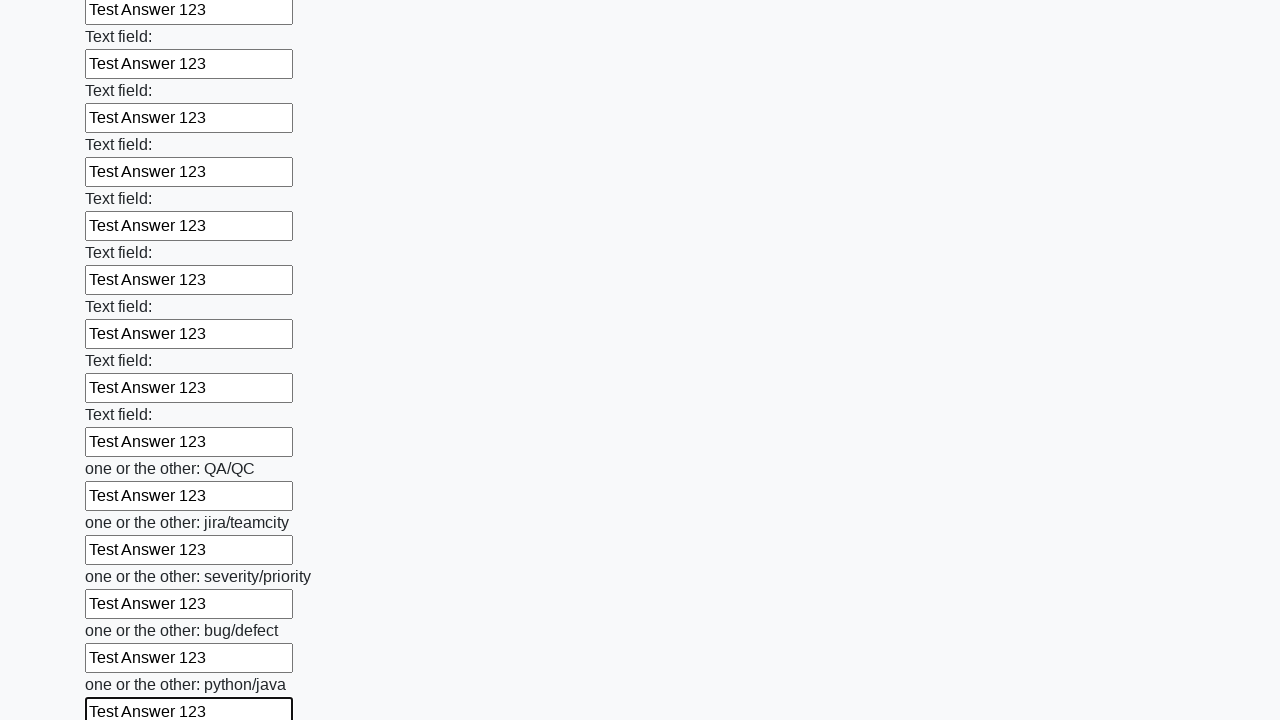

Filled text input field 93 of 100 with 'Test Answer 123' on input[type="text"] >> nth=92
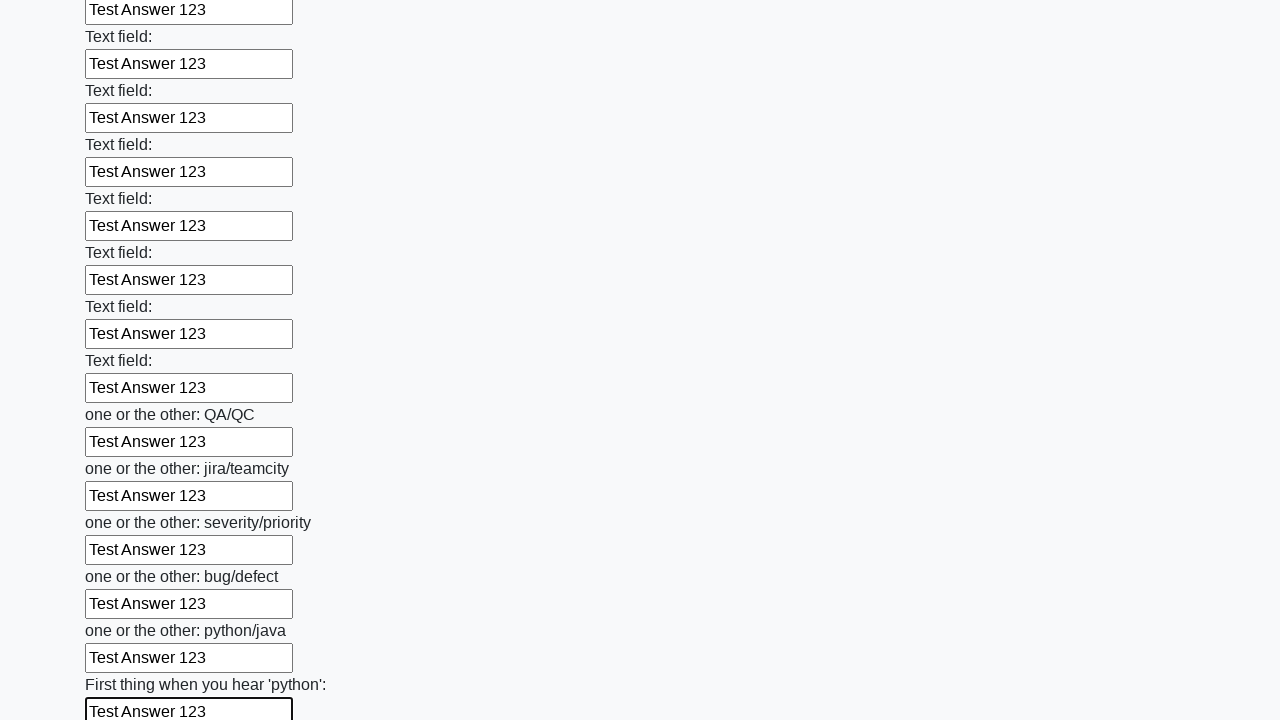

Filled text input field 94 of 100 with 'Test Answer 123' on input[type="text"] >> nth=93
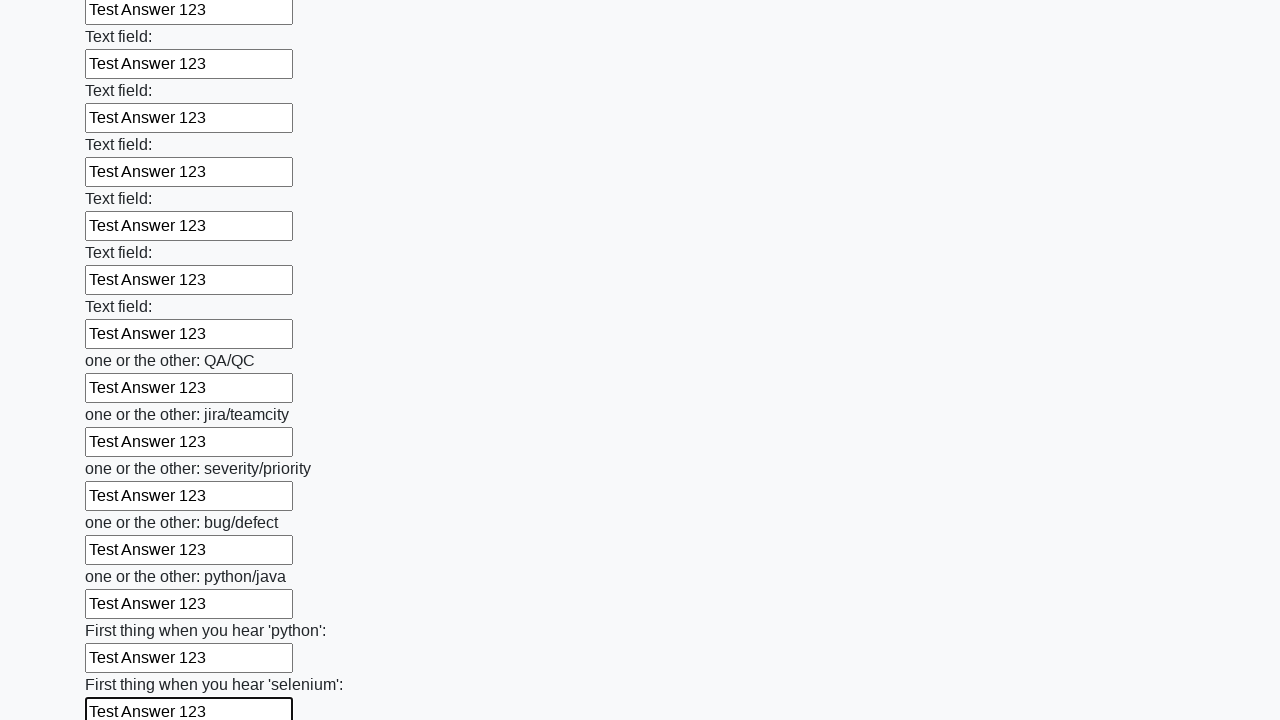

Filled text input field 95 of 100 with 'Test Answer 123' on input[type="text"] >> nth=94
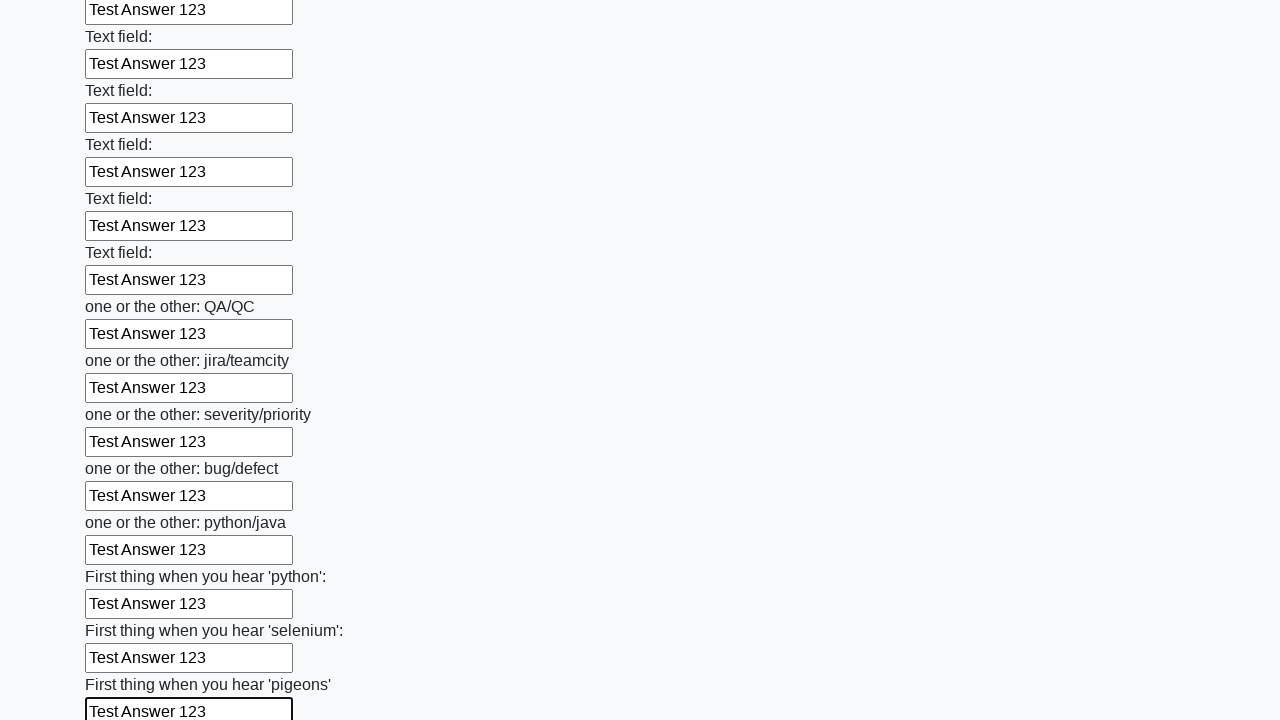

Filled text input field 96 of 100 with 'Test Answer 123' on input[type="text"] >> nth=95
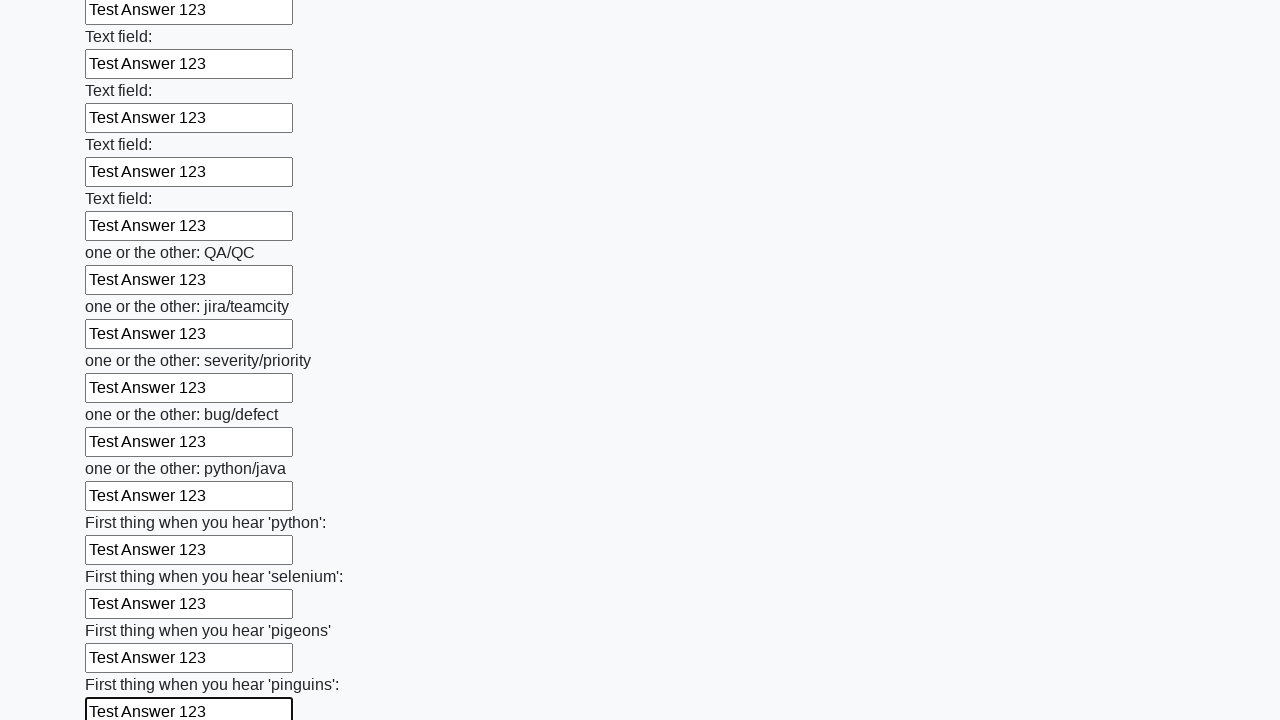

Filled text input field 97 of 100 with 'Test Answer 123' on input[type="text"] >> nth=96
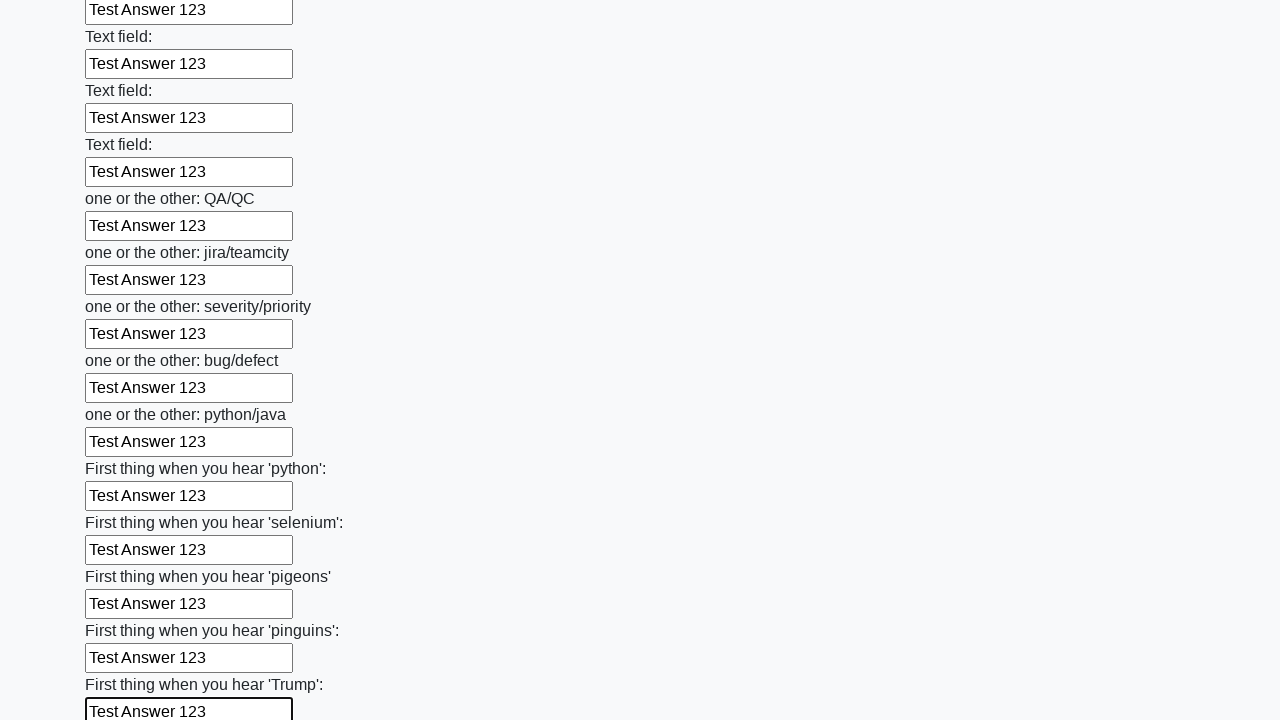

Filled text input field 98 of 100 with 'Test Answer 123' on input[type="text"] >> nth=97
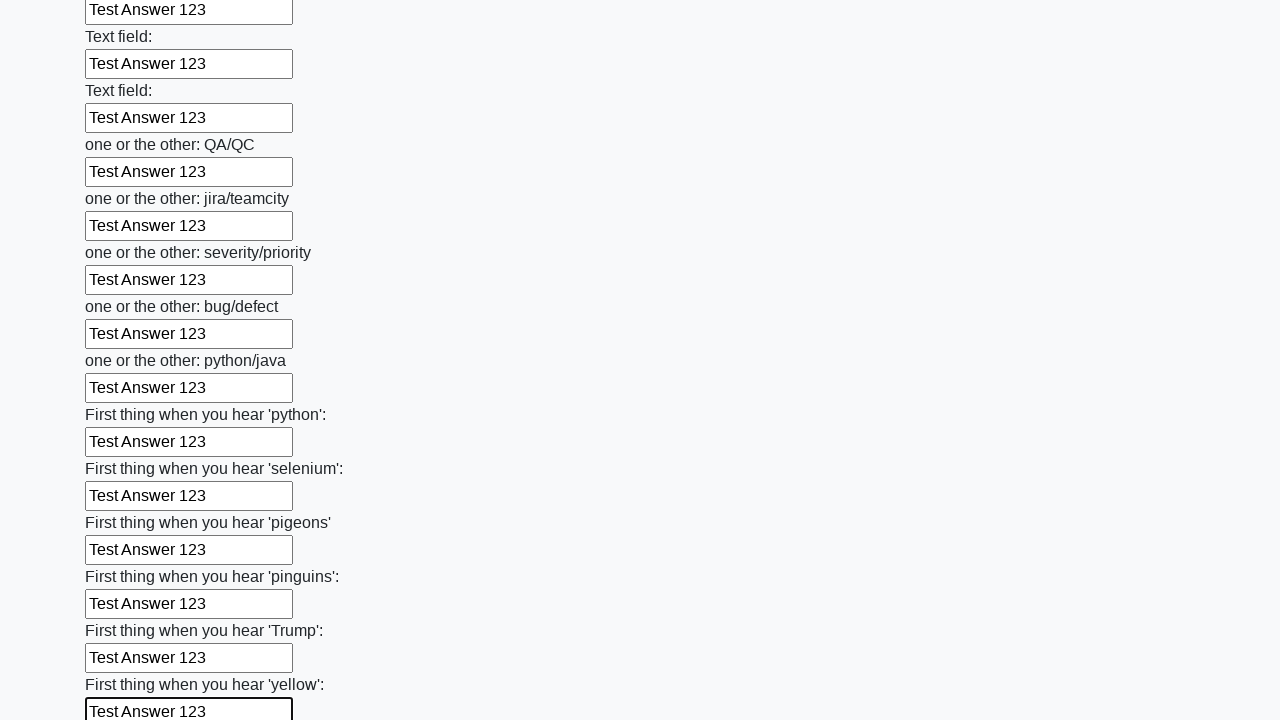

Filled text input field 99 of 100 with 'Test Answer 123' on input[type="text"] >> nth=98
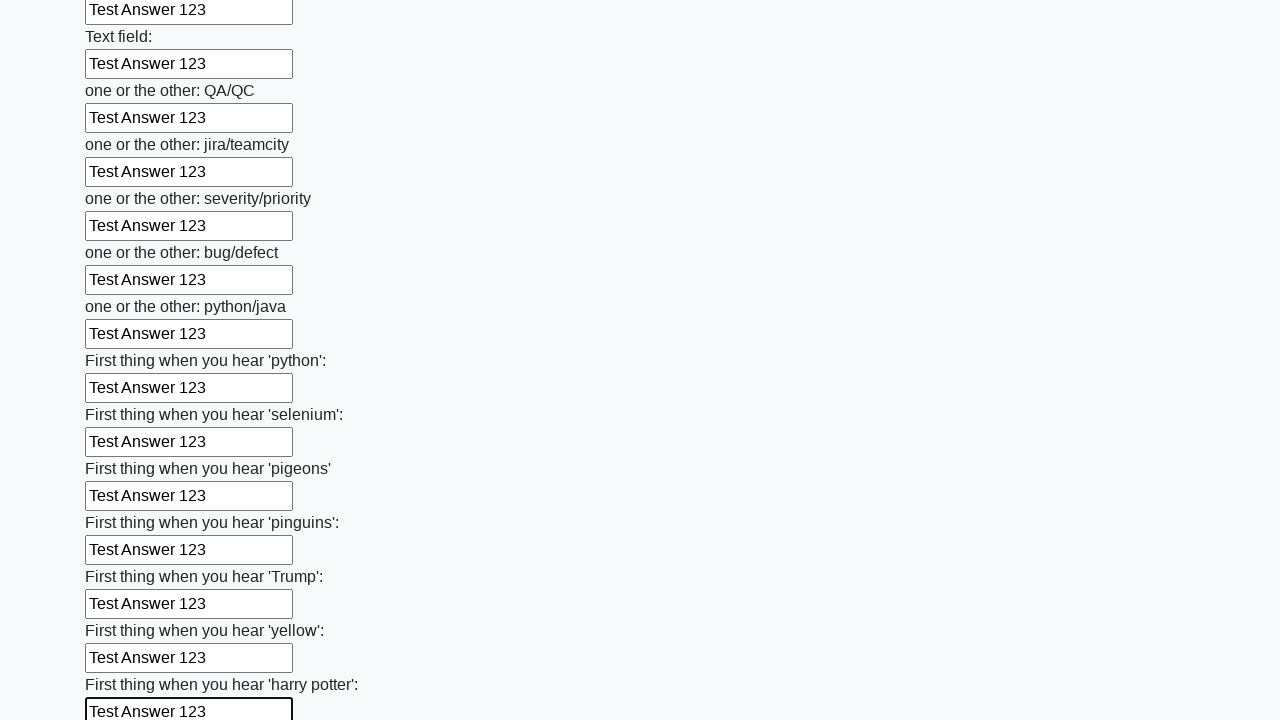

Filled text input field 100 of 100 with 'Test Answer 123' on input[type="text"] >> nth=99
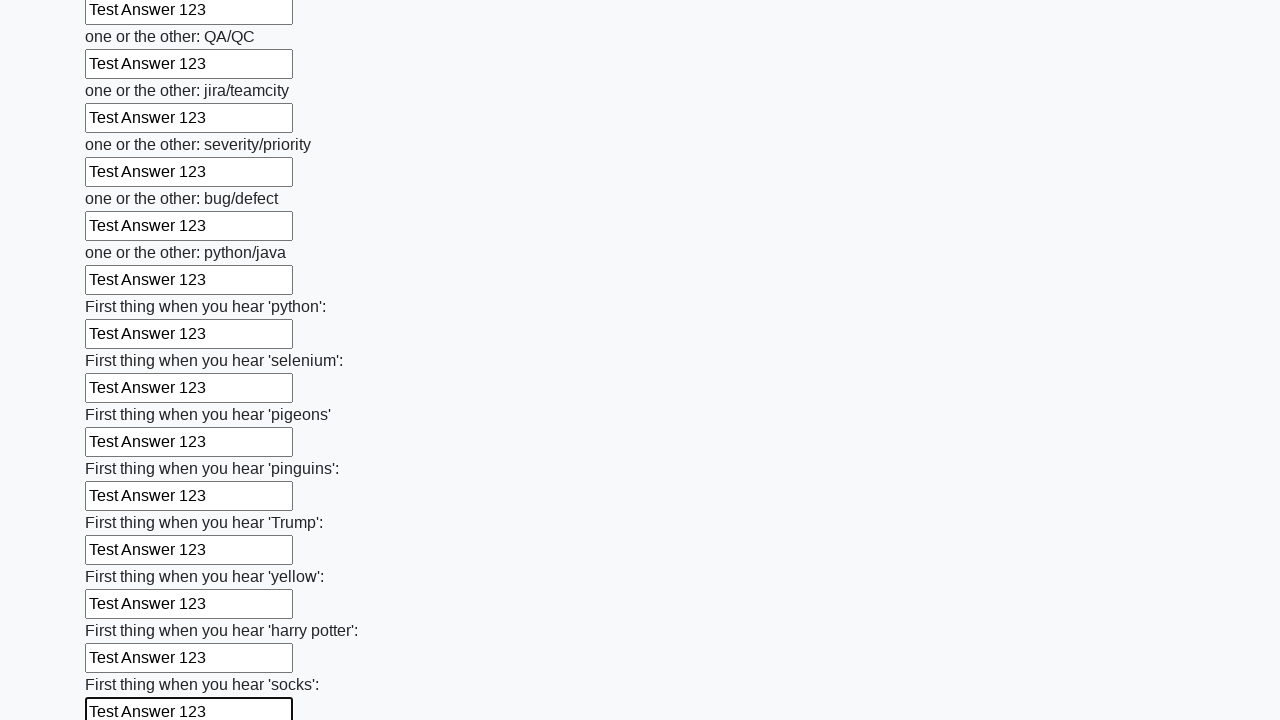

Clicked the submit button to submit the form at (123, 611) on button.btn
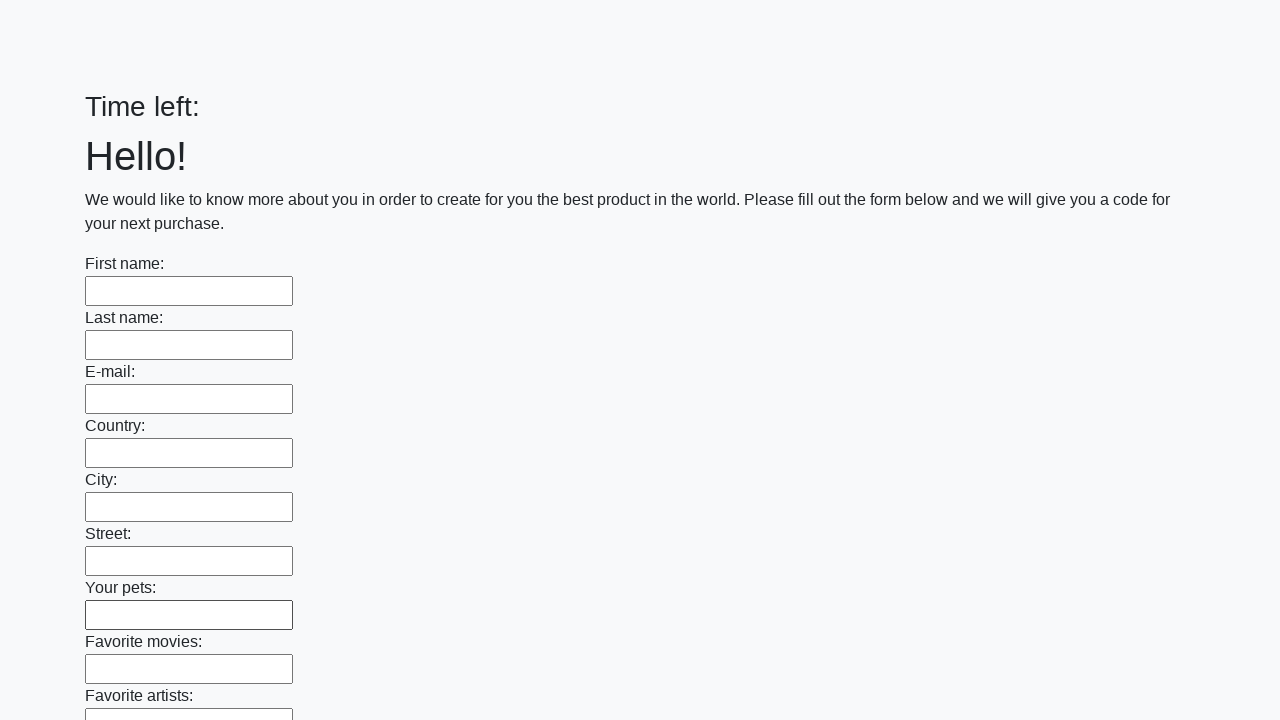

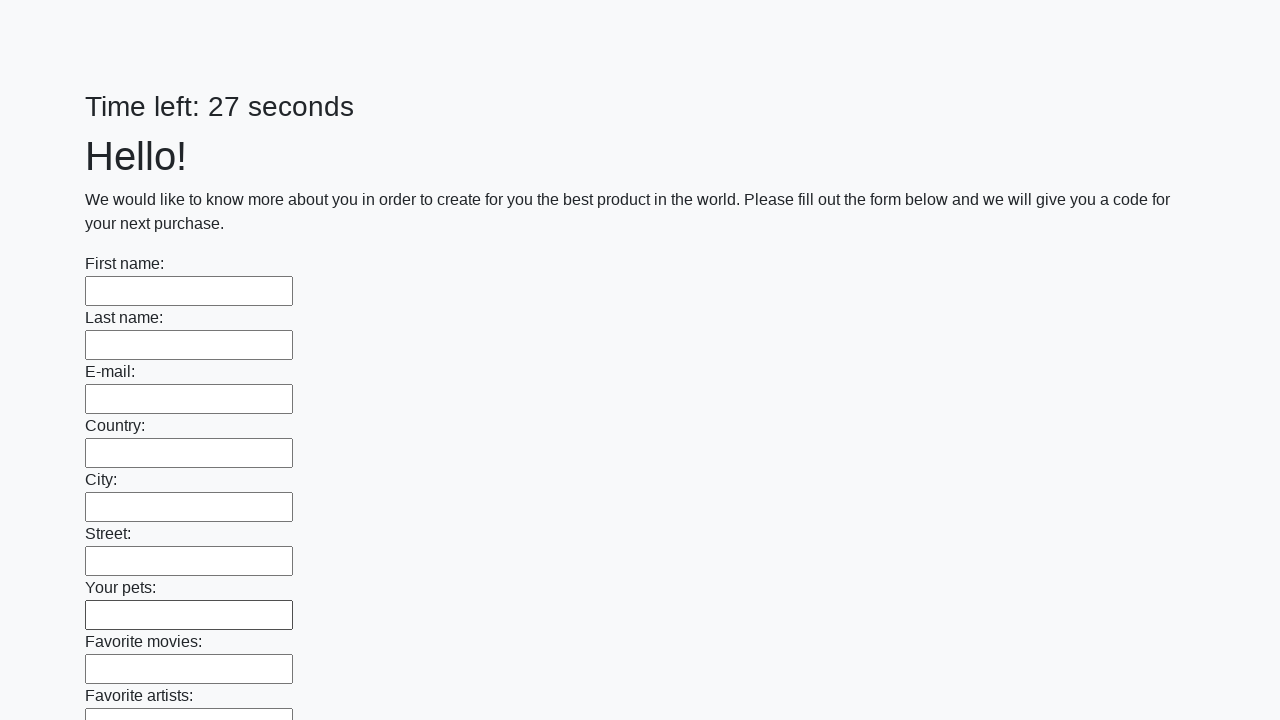